Tests the registration form page by navigating through WebTable and Register links, filling password field using JavaScript, selecting a skill from dropdown, checking checkbox state, and validating all links on the page

Starting URL: https://demo.automationtesting.in/Register.html

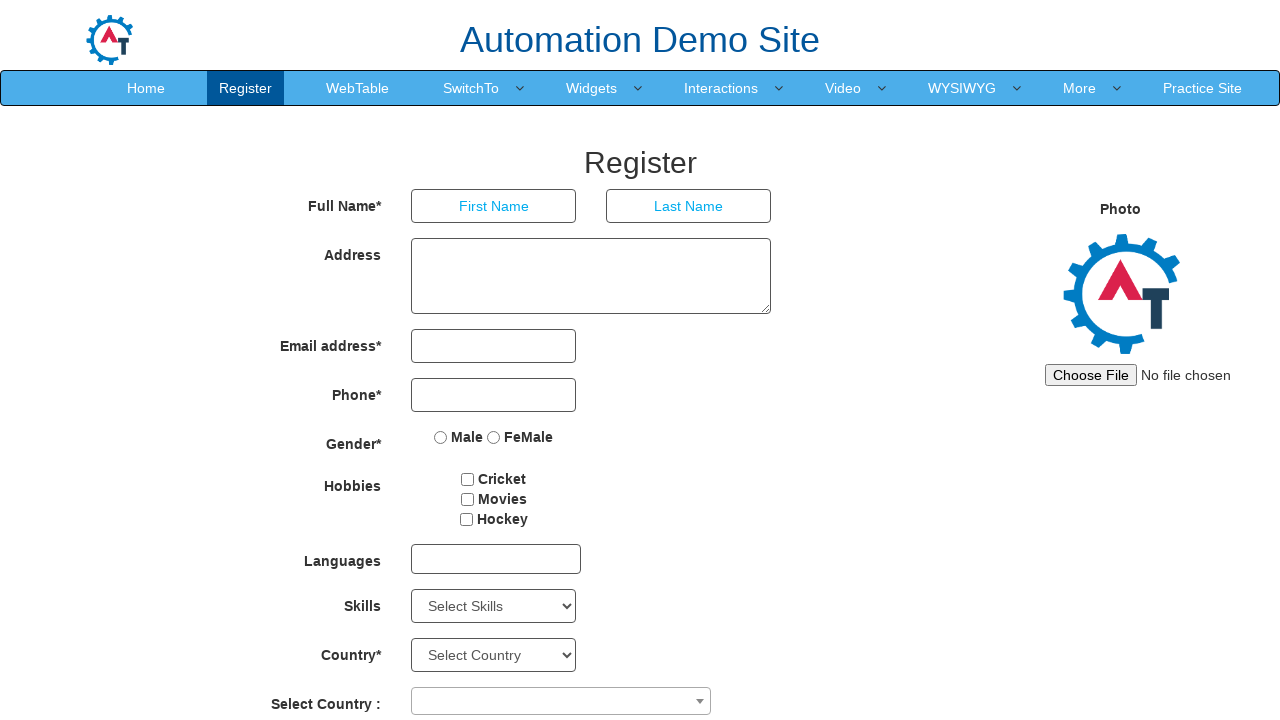

Clicked on WebTable link at (358, 88) on xpath=//a[normalize-space()='WebTable']
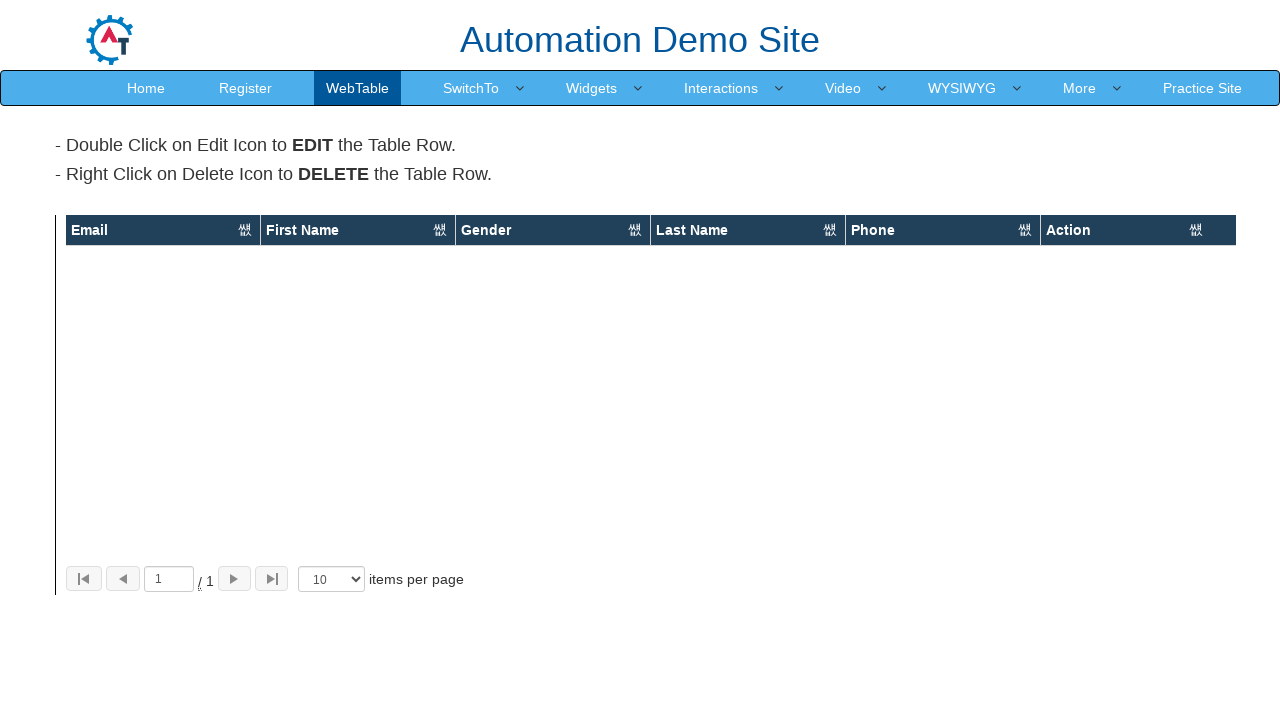

Clicked on Register link to navigate back to registration form at (246, 88) on xpath=//a[normalize-space()='Register']
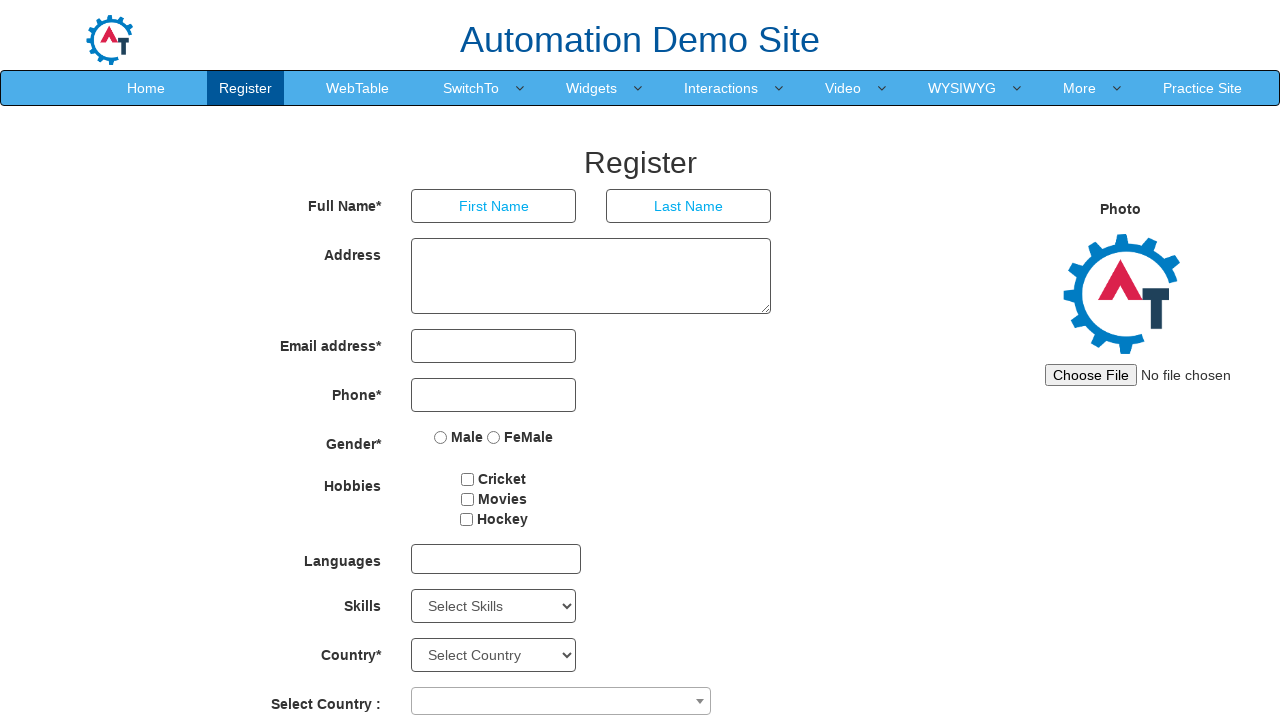

Filled password field with 'testpass123' using JavaScript
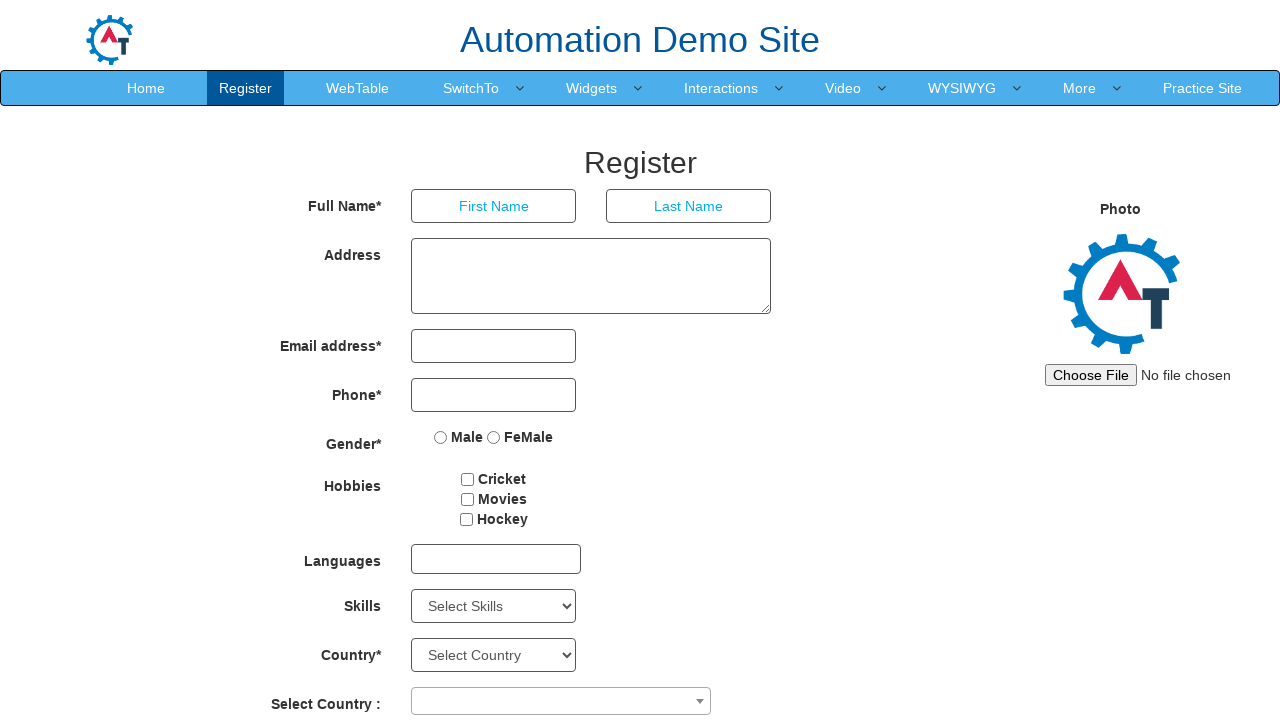

Selected 'Troubleshooting' from Skills dropdown on select#Skills
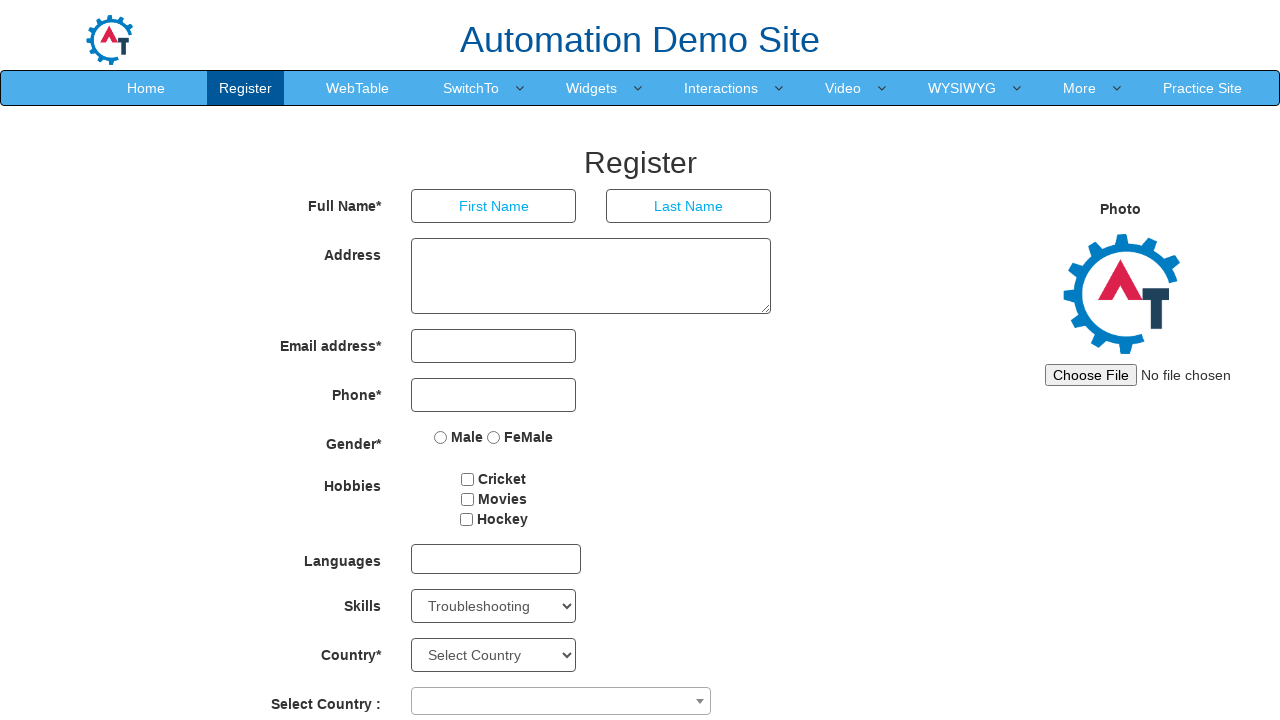

Checked checkbox3 state: False
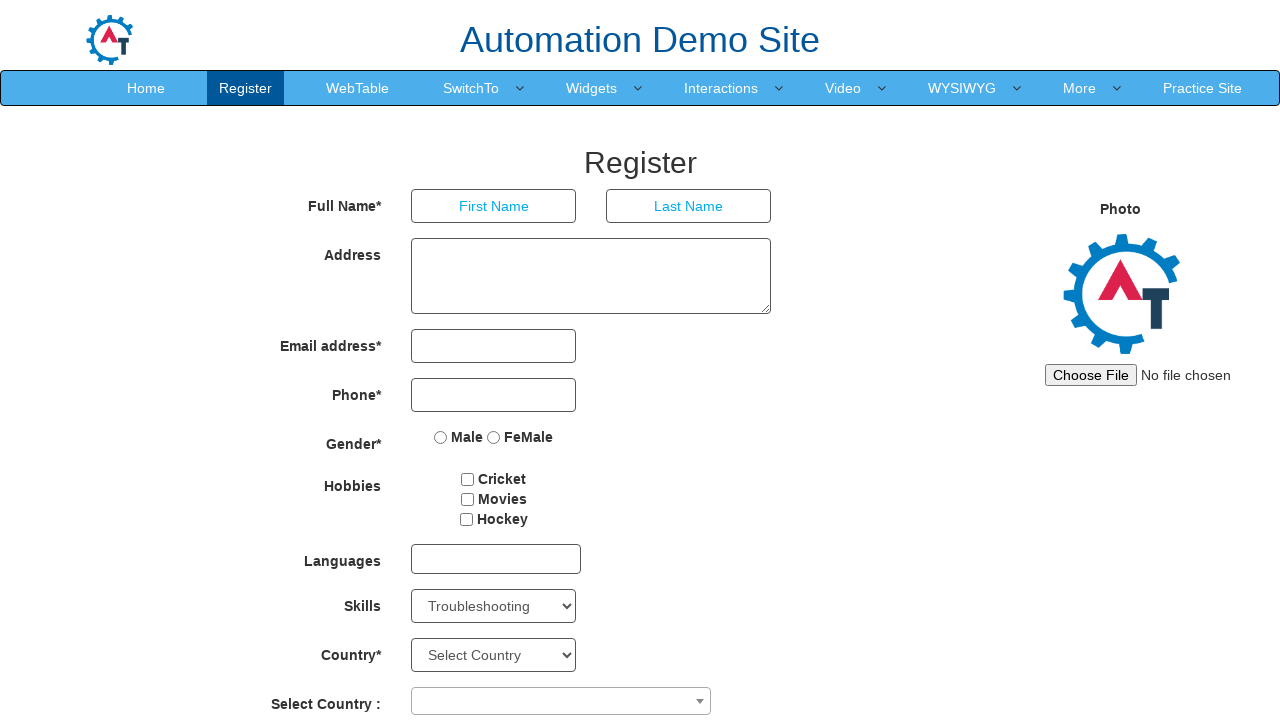

Retrieved all links from page, total count: 84
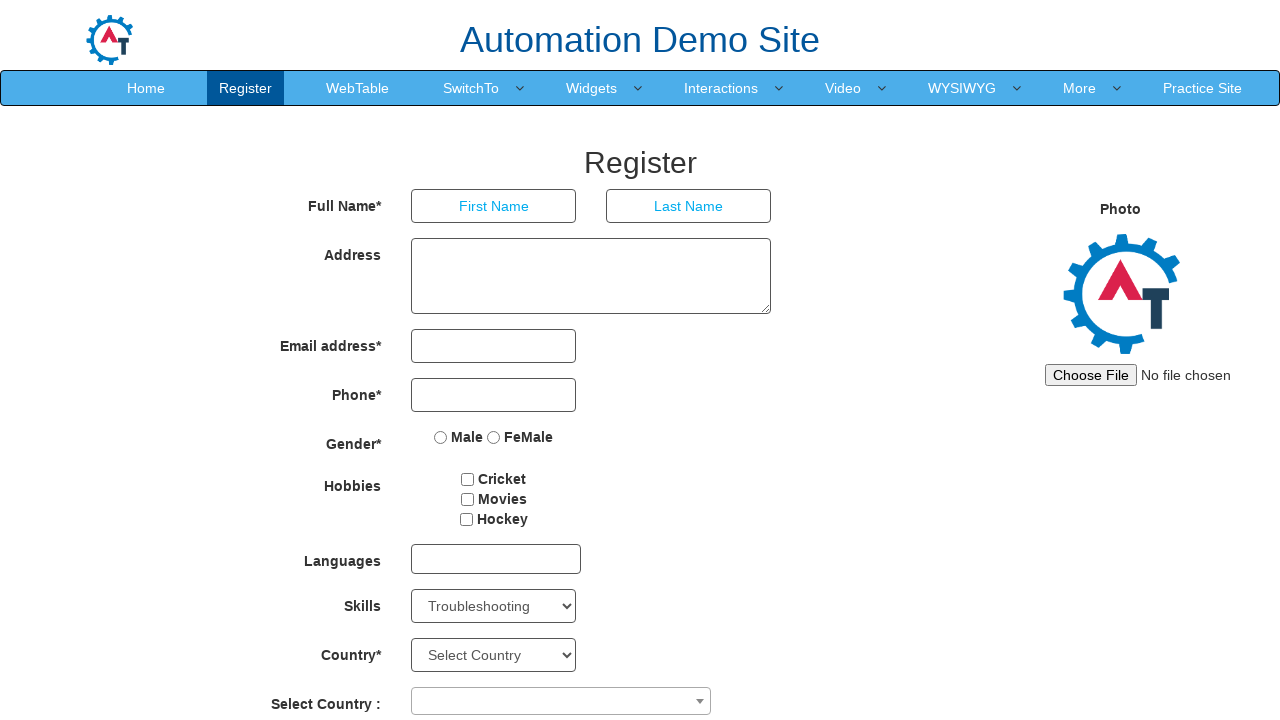

Validated link http://www.automationtesting.in: valid (status 200)
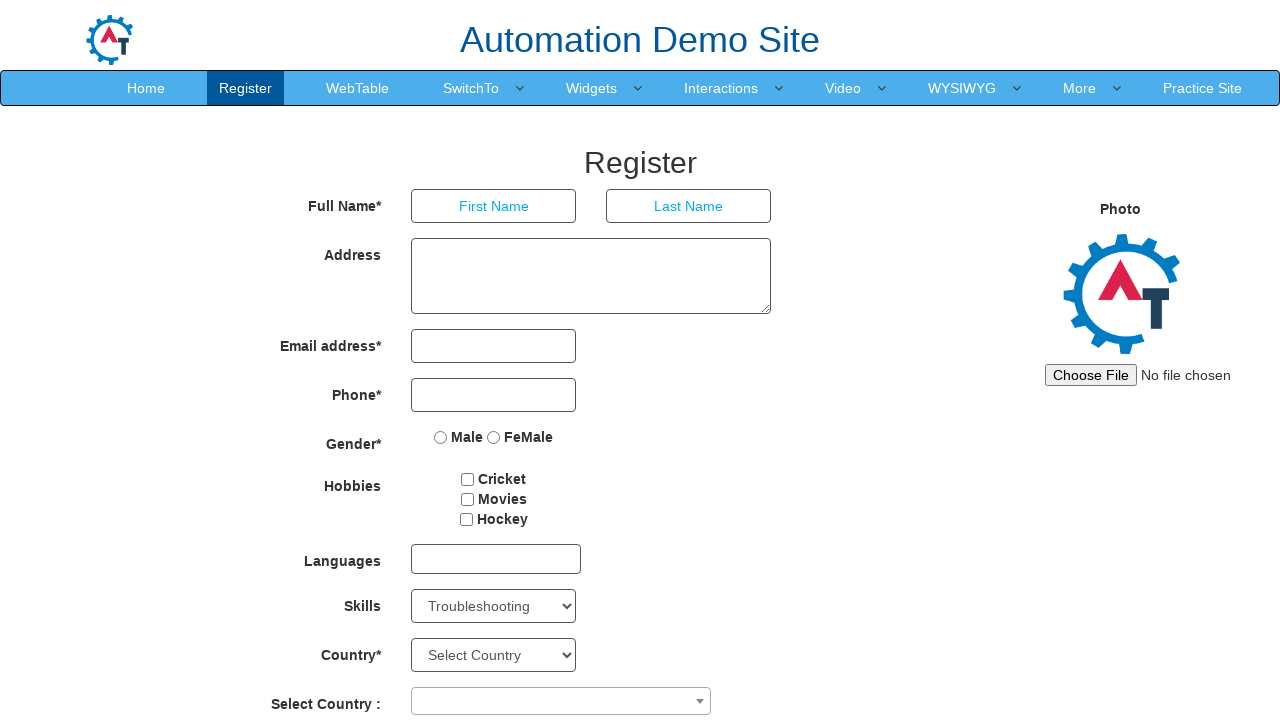

Could not validate link: Index.html
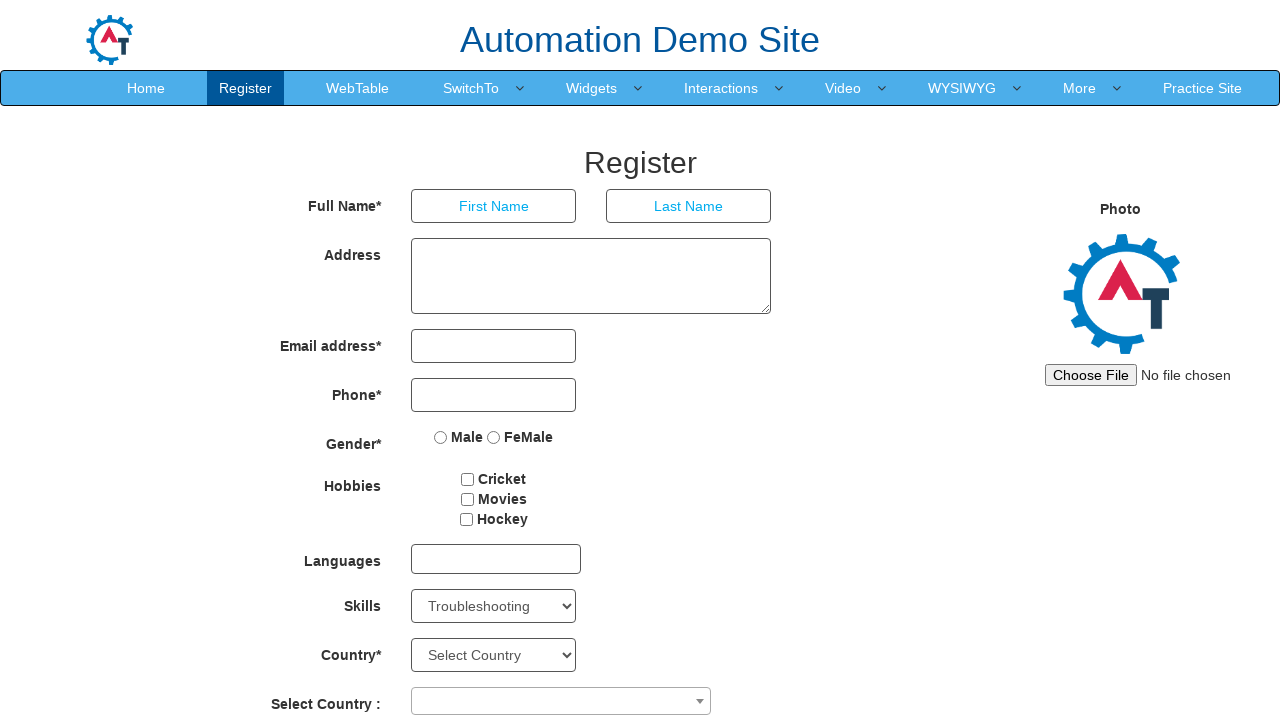

Could not validate link: Register.html
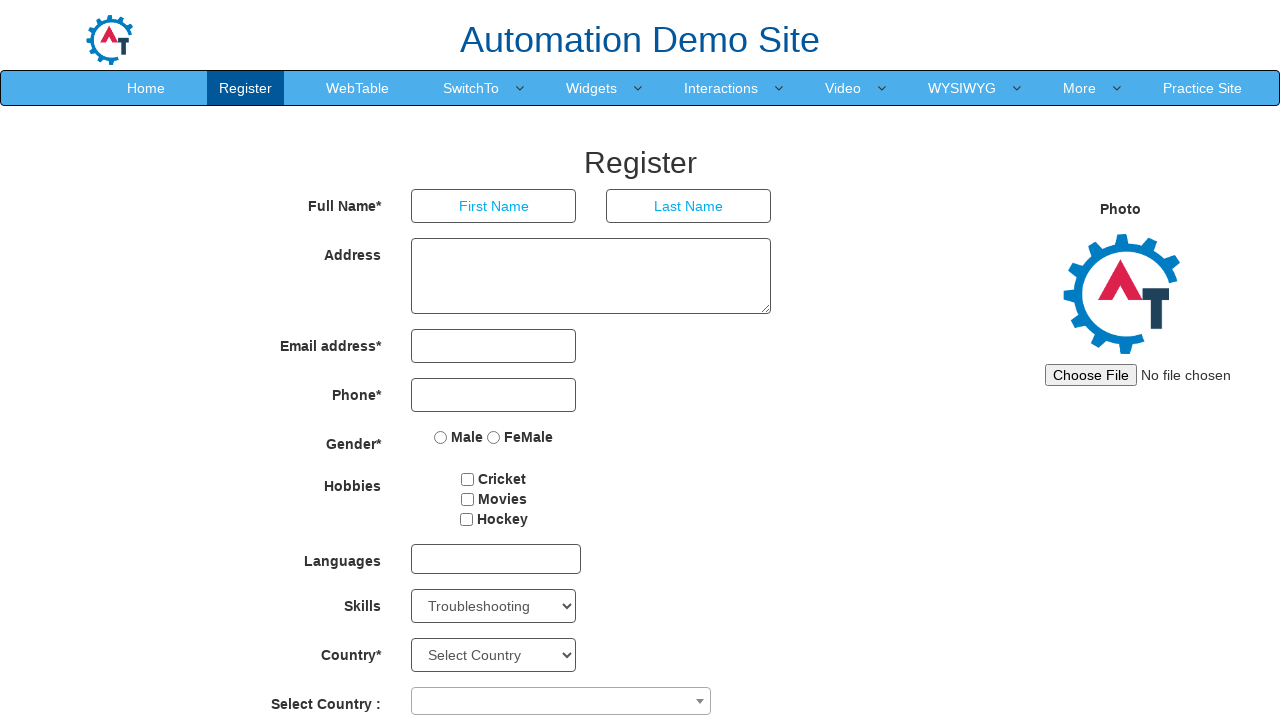

Could not validate link: WebTable.html
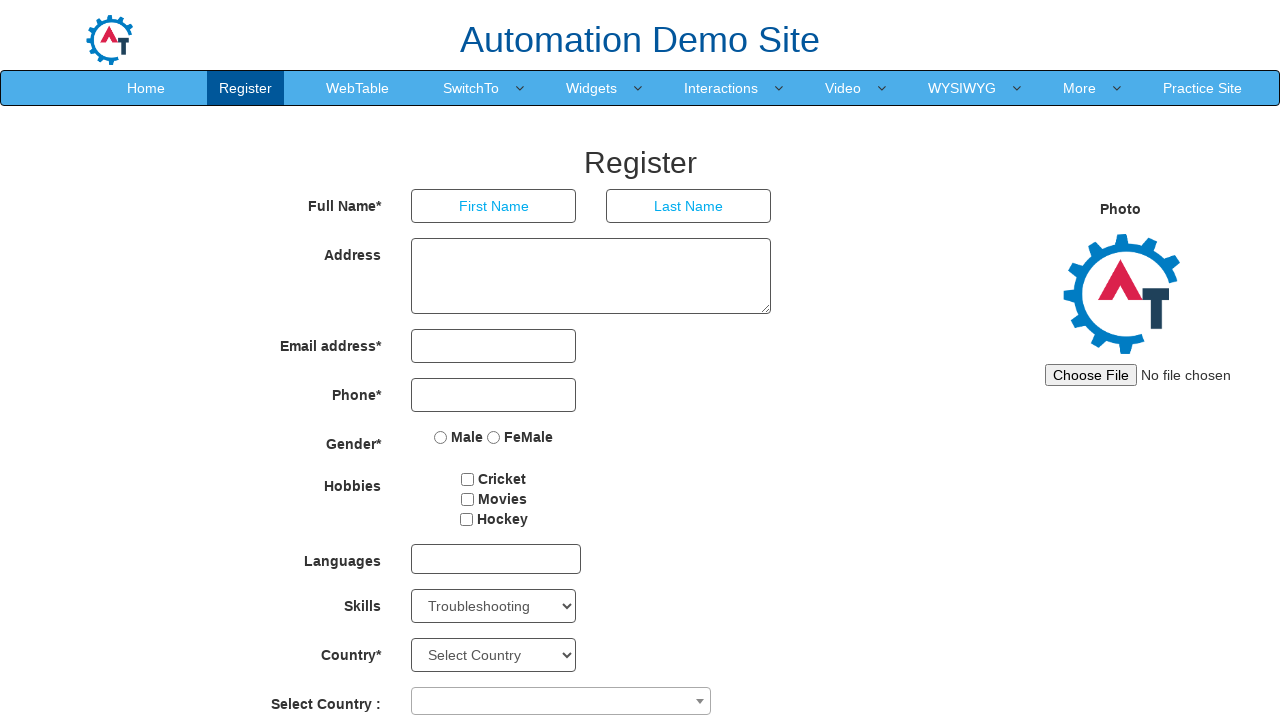

Could not validate link: SwitchTo.html
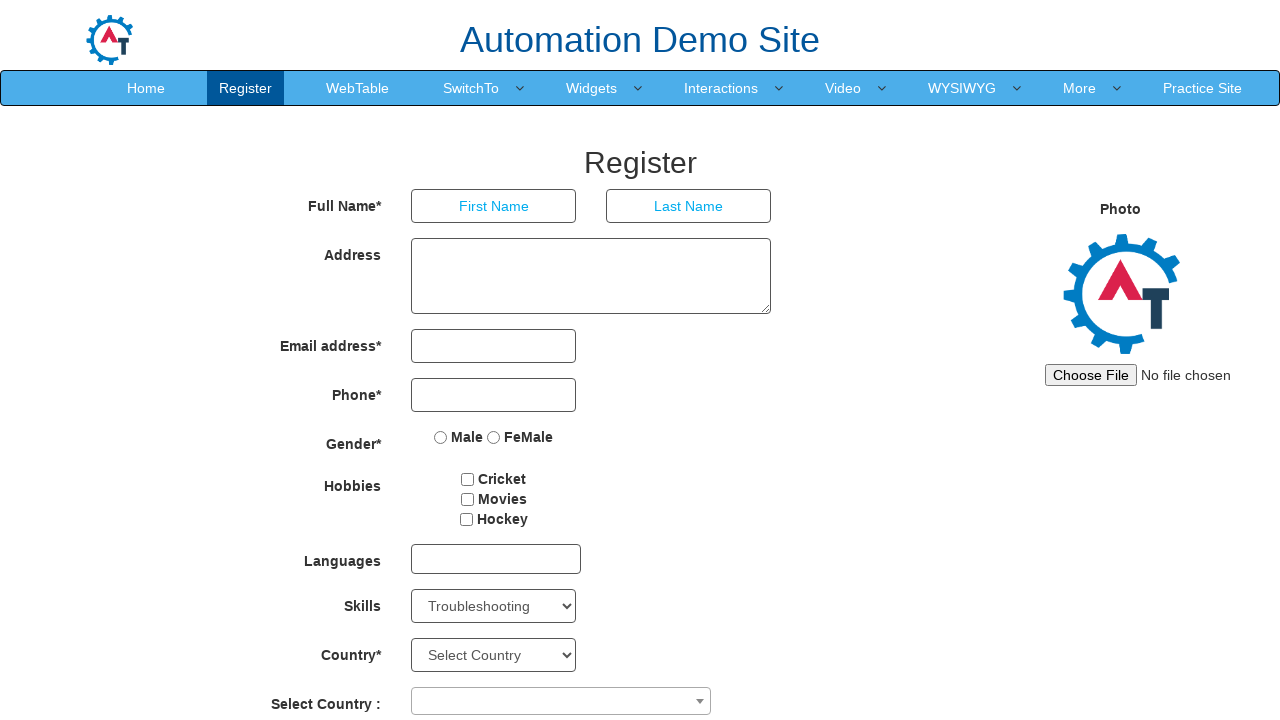

Could not validate link: Alerts.html
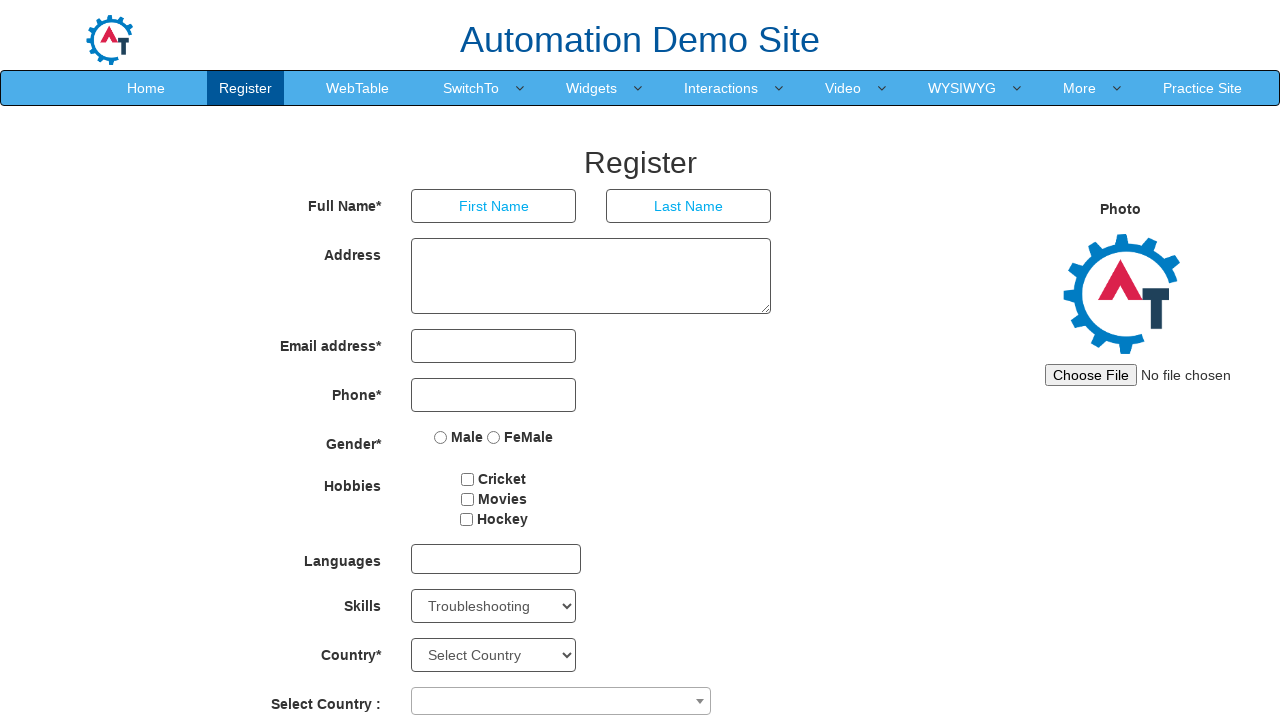

Could not validate link: Windows.html
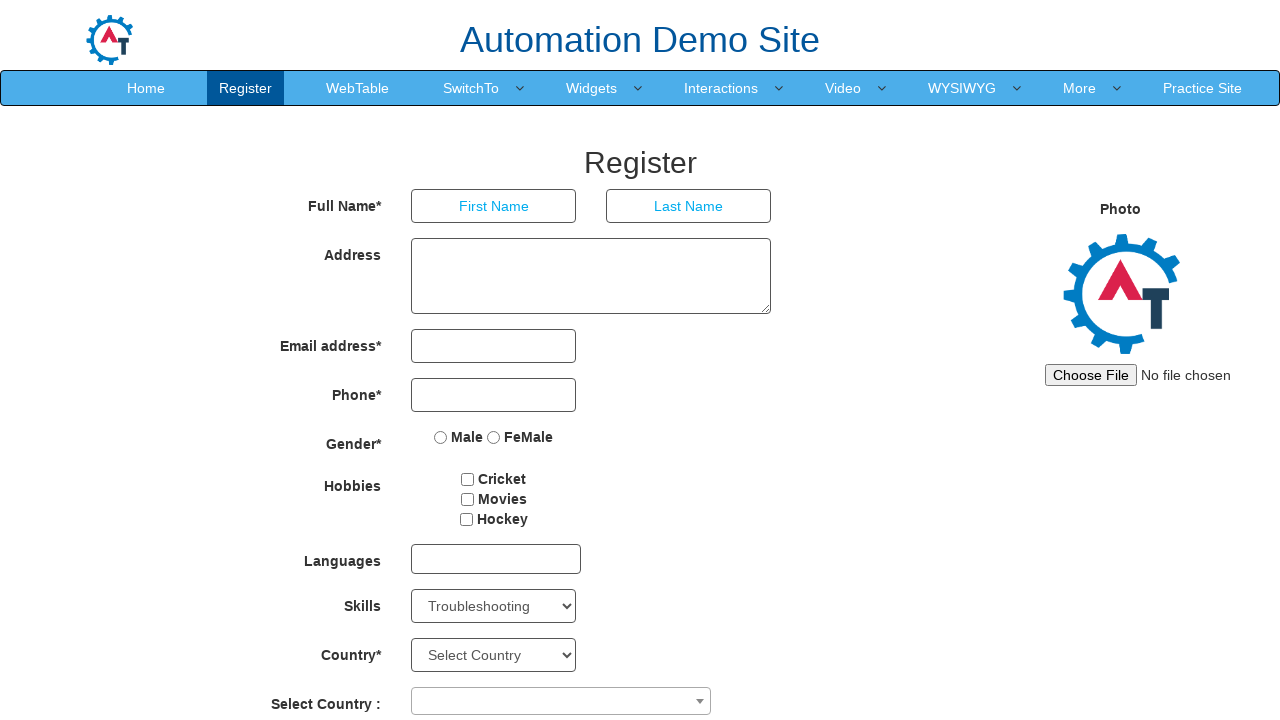

Could not validate link: Frames.html
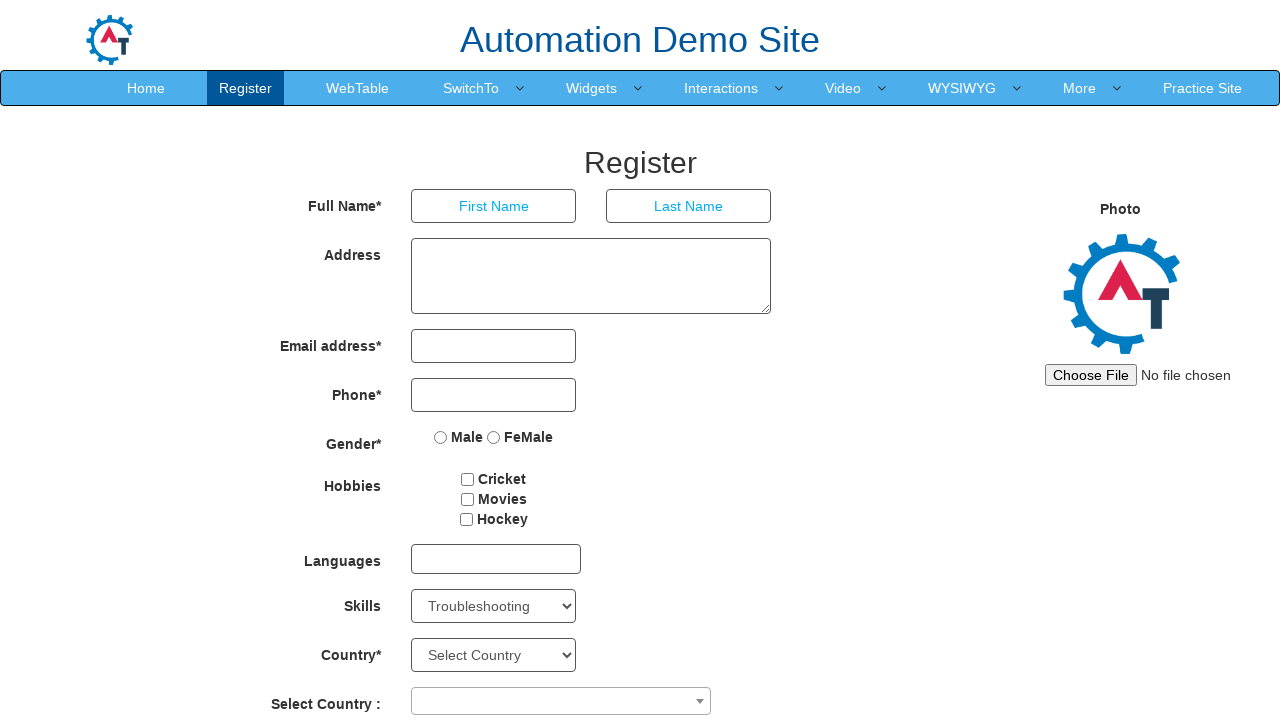

Could not validate link: Widgets.html
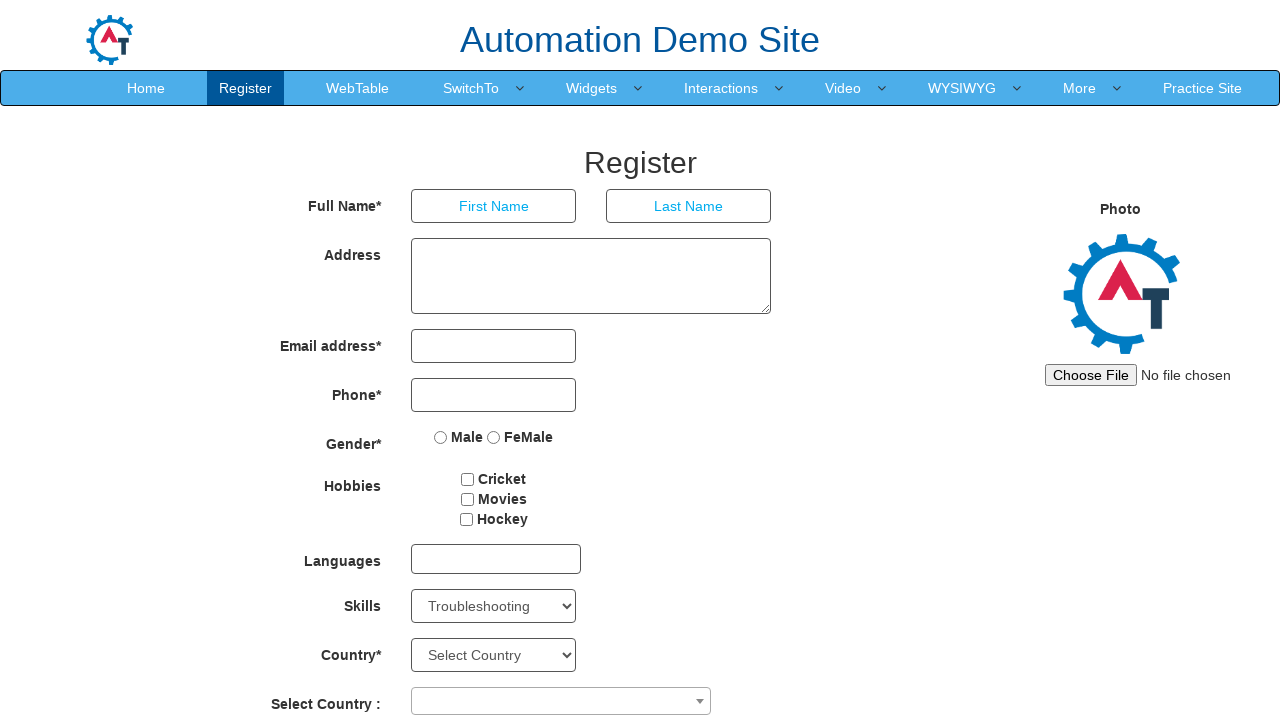

Could not validate link: Accordion.html
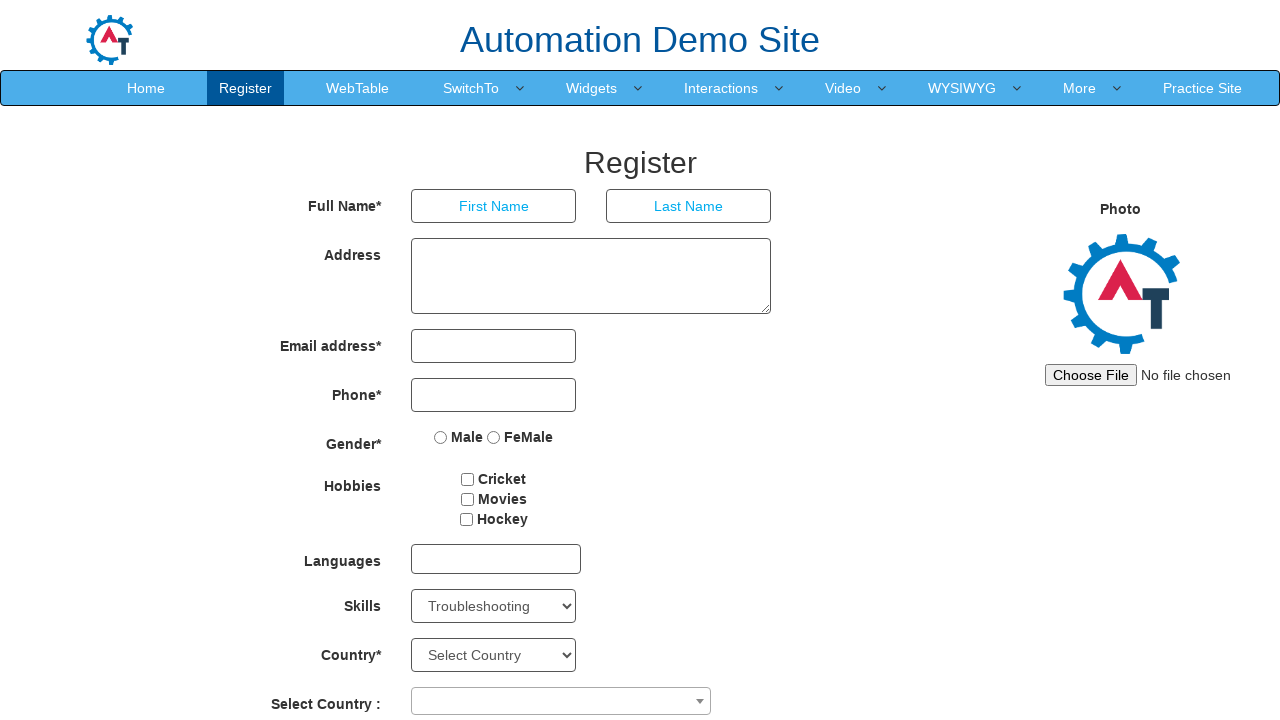

Could not validate link: AutoComplete.html
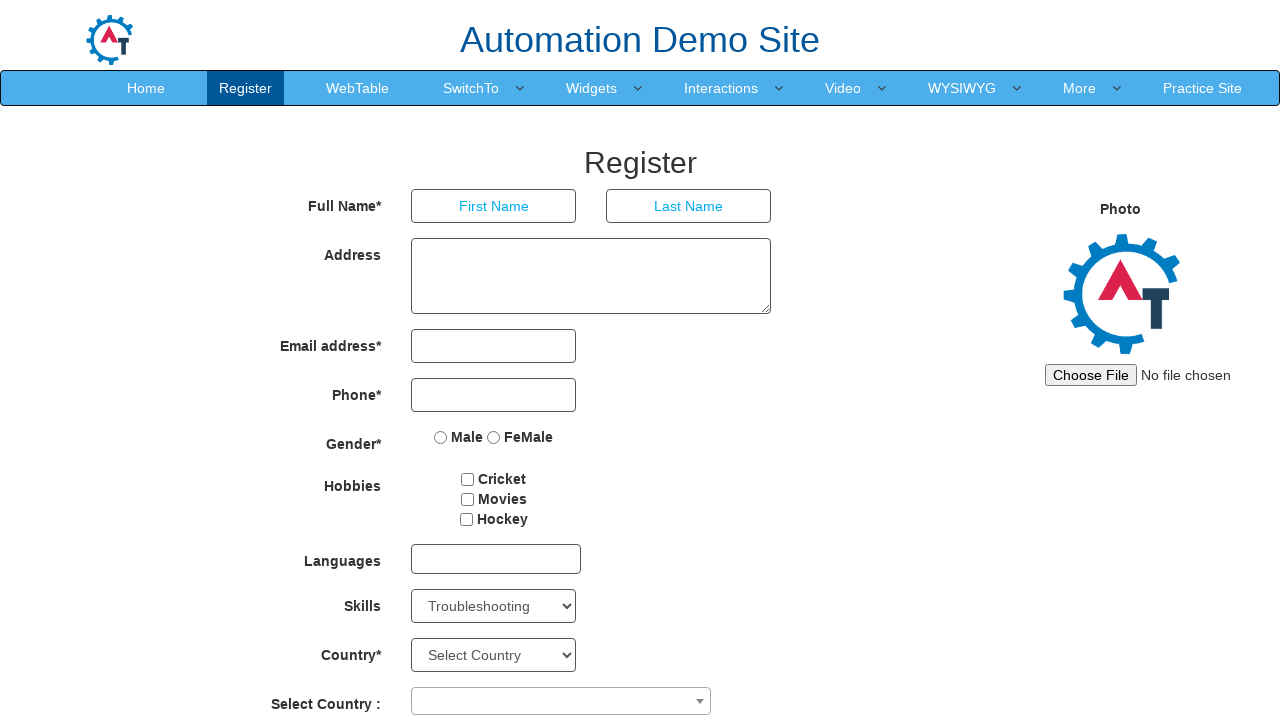

Could not validate link: Datepicker.html
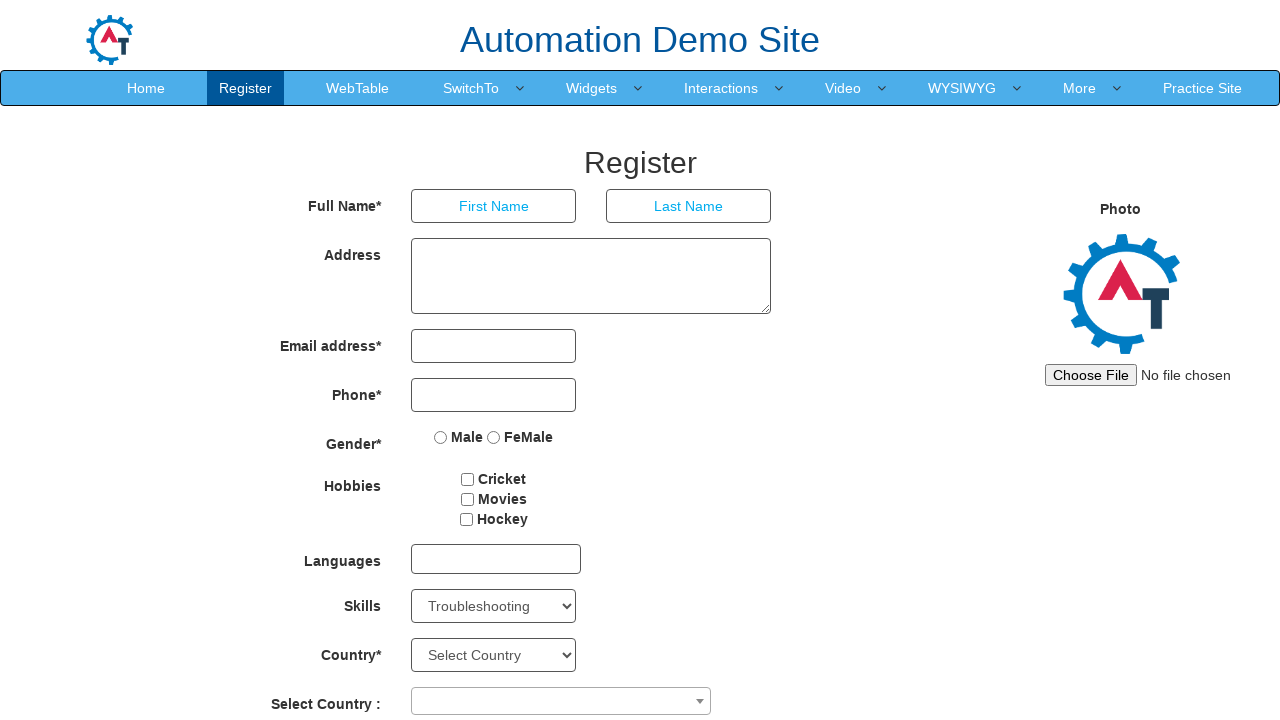

Could not validate link: Slider.html
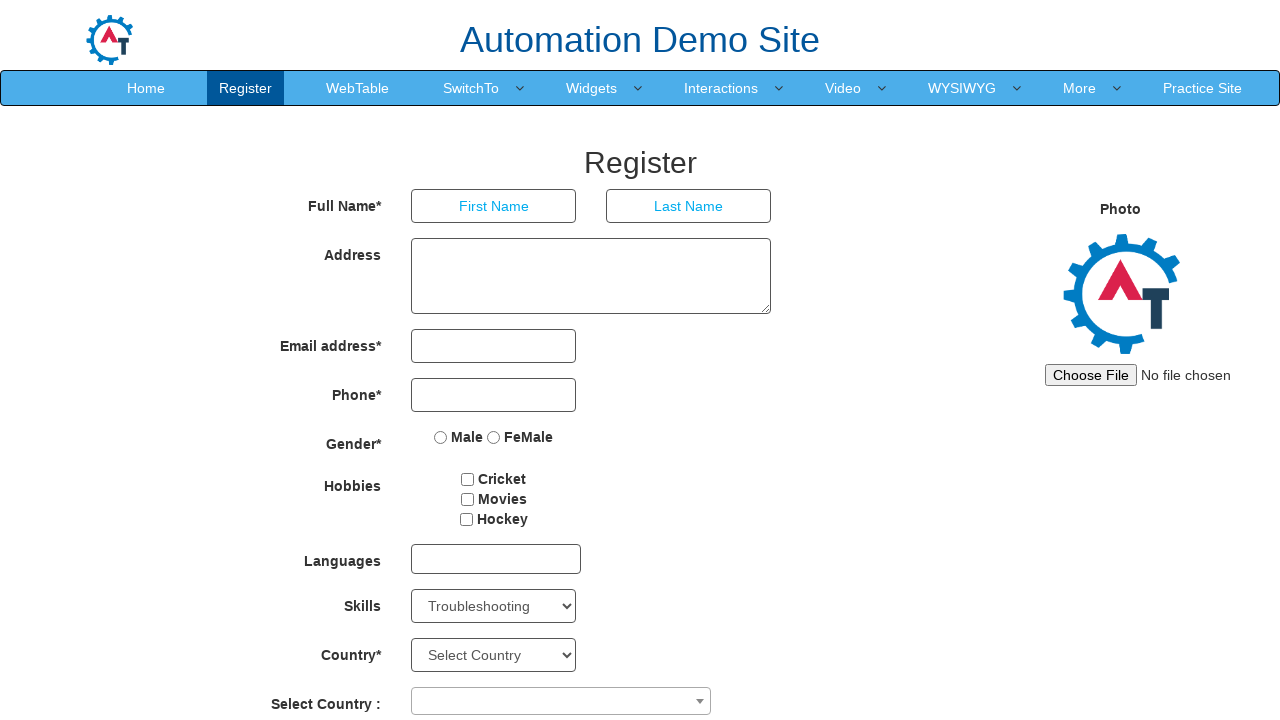

Could not validate link: Interactions.html
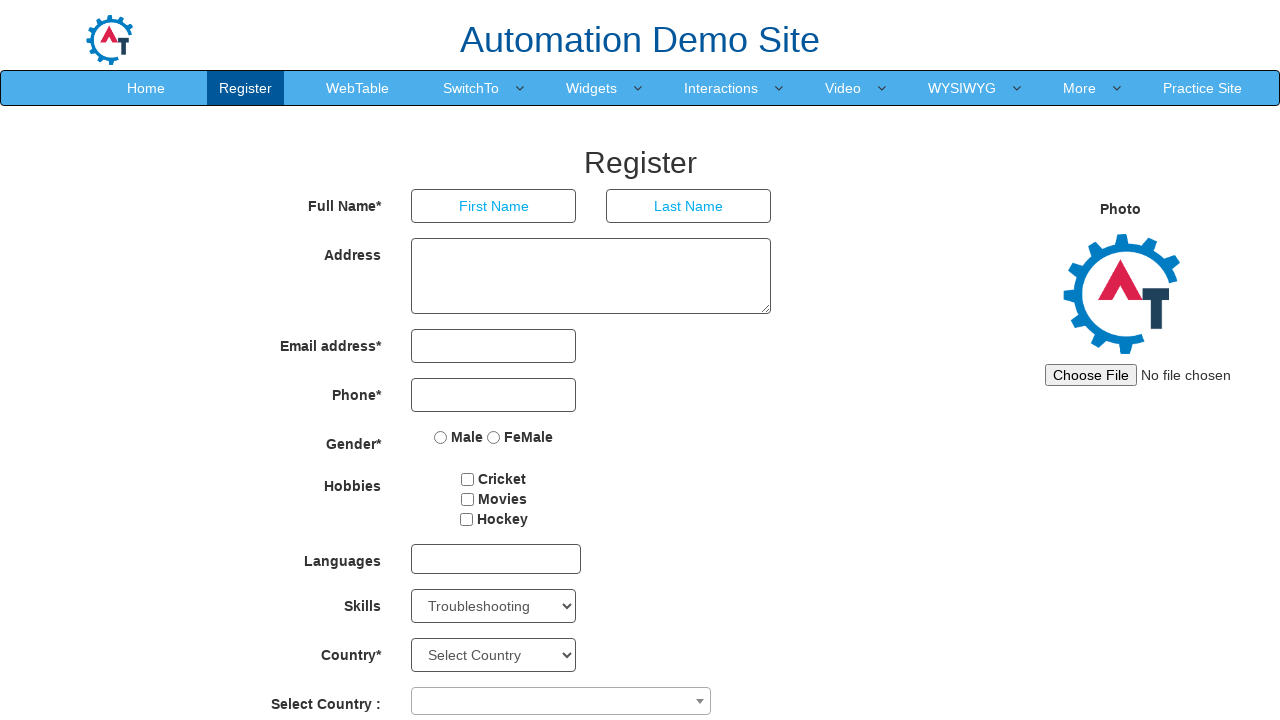

Encountered link with null or empty href attribute
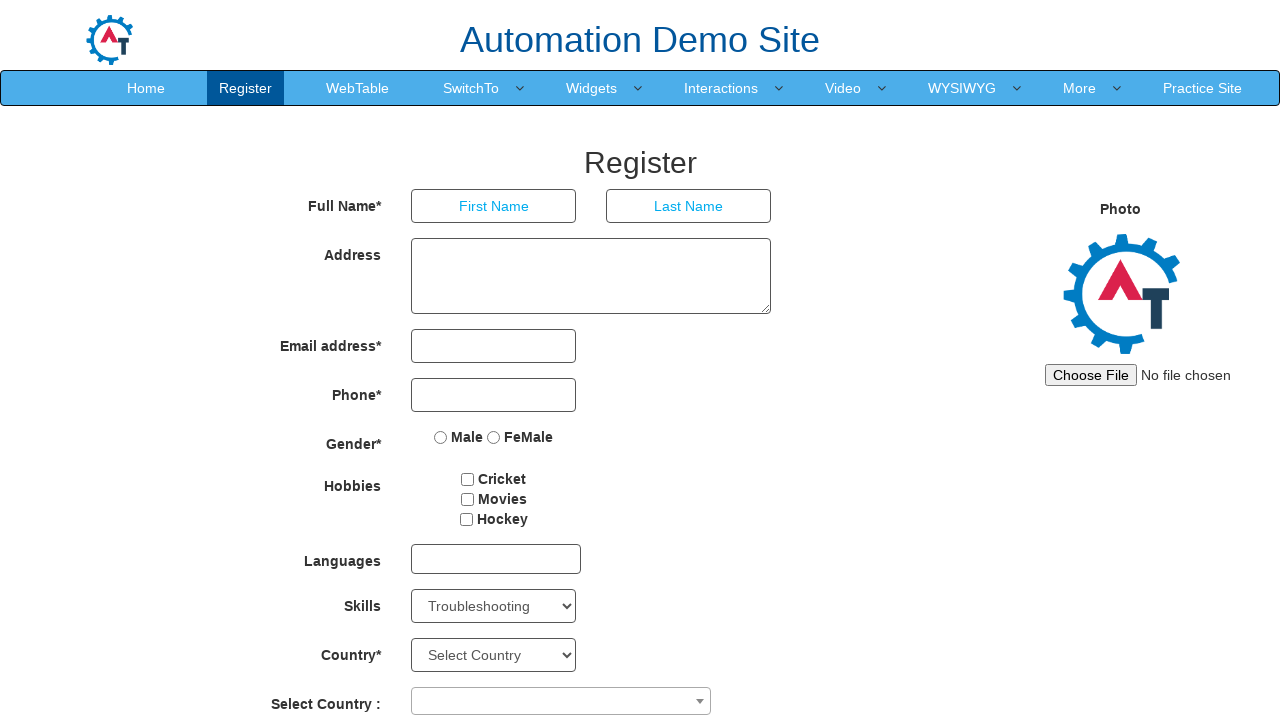

Could not validate link: Static.html
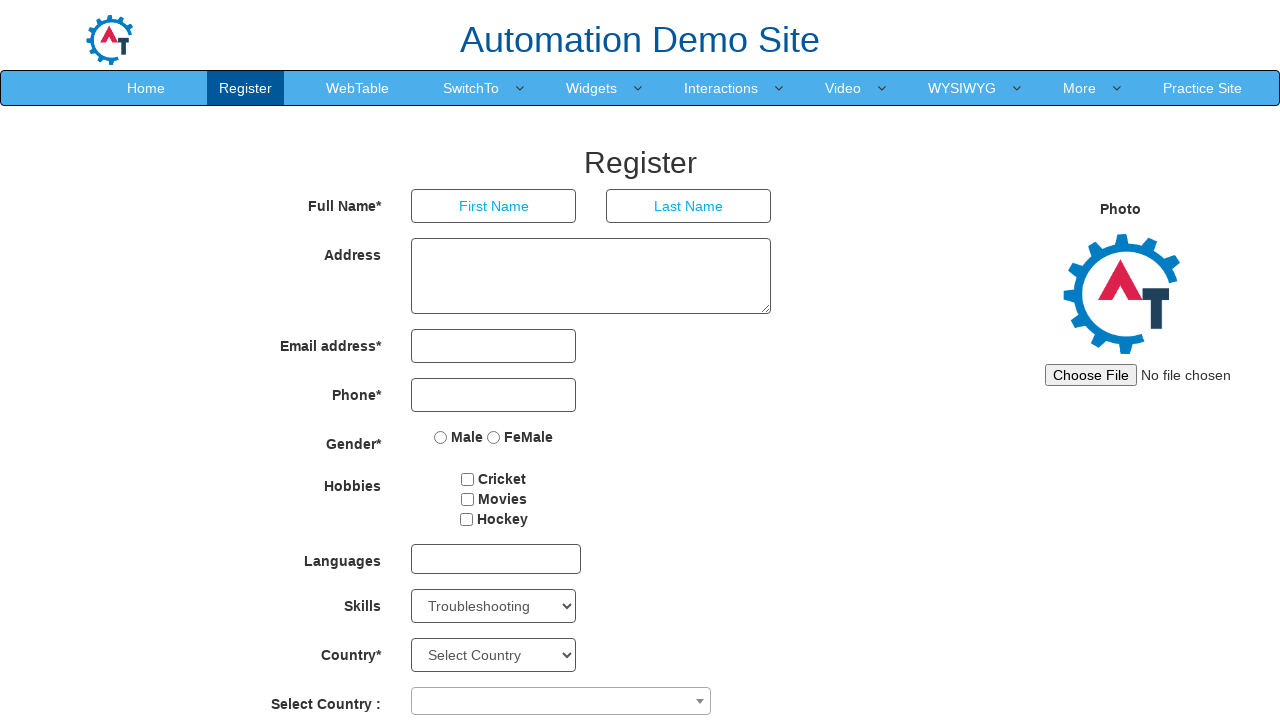

Could not validate link: Dynamic.html
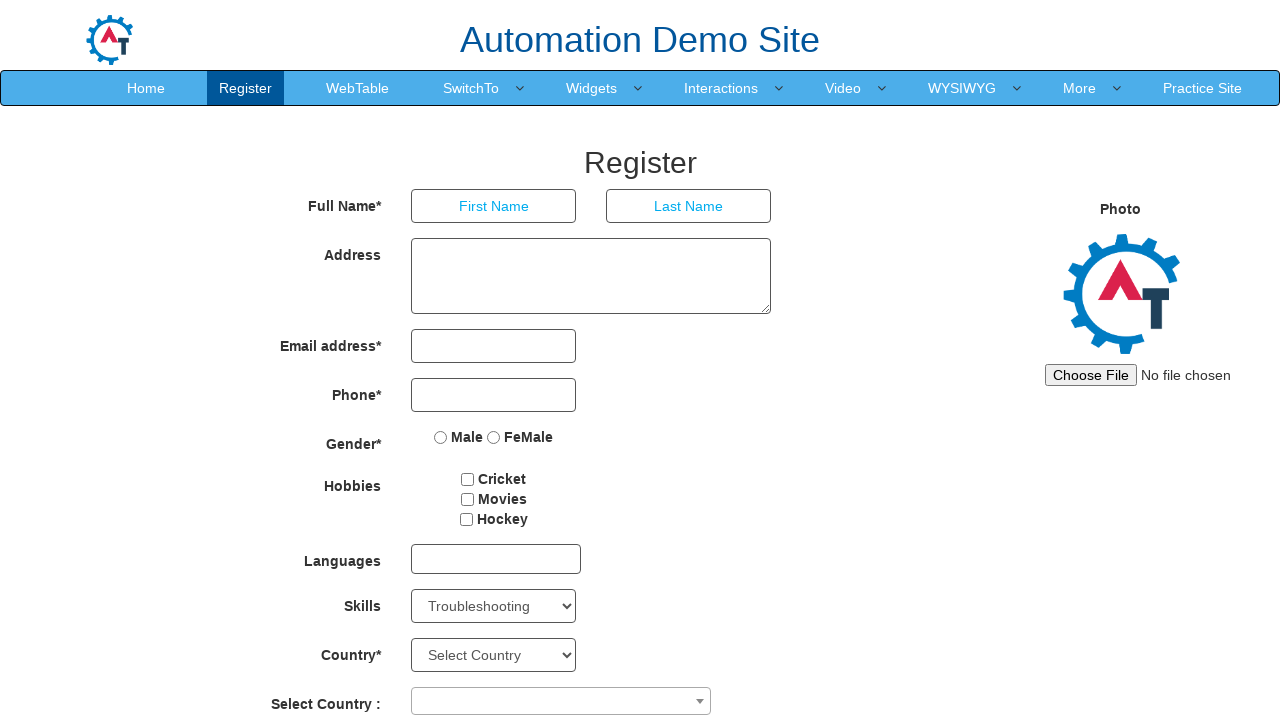

Could not validate link: Selectable.html
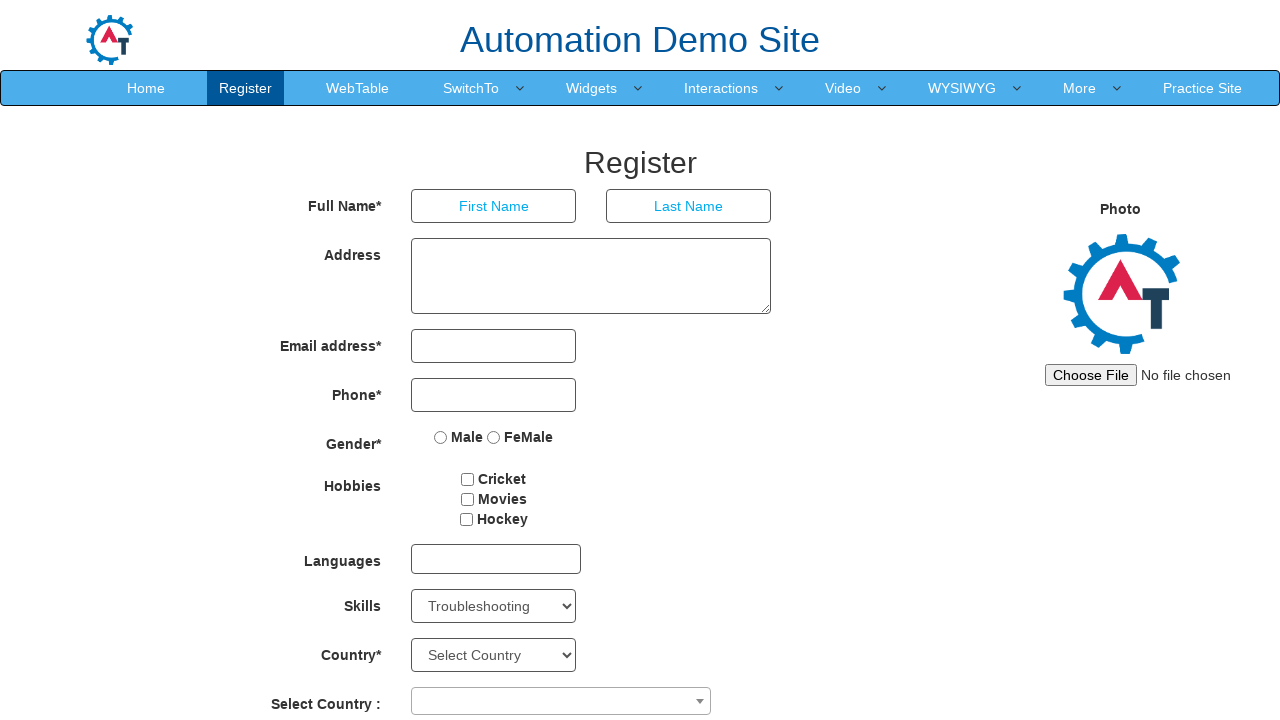

Could not validate link: Resizable.html
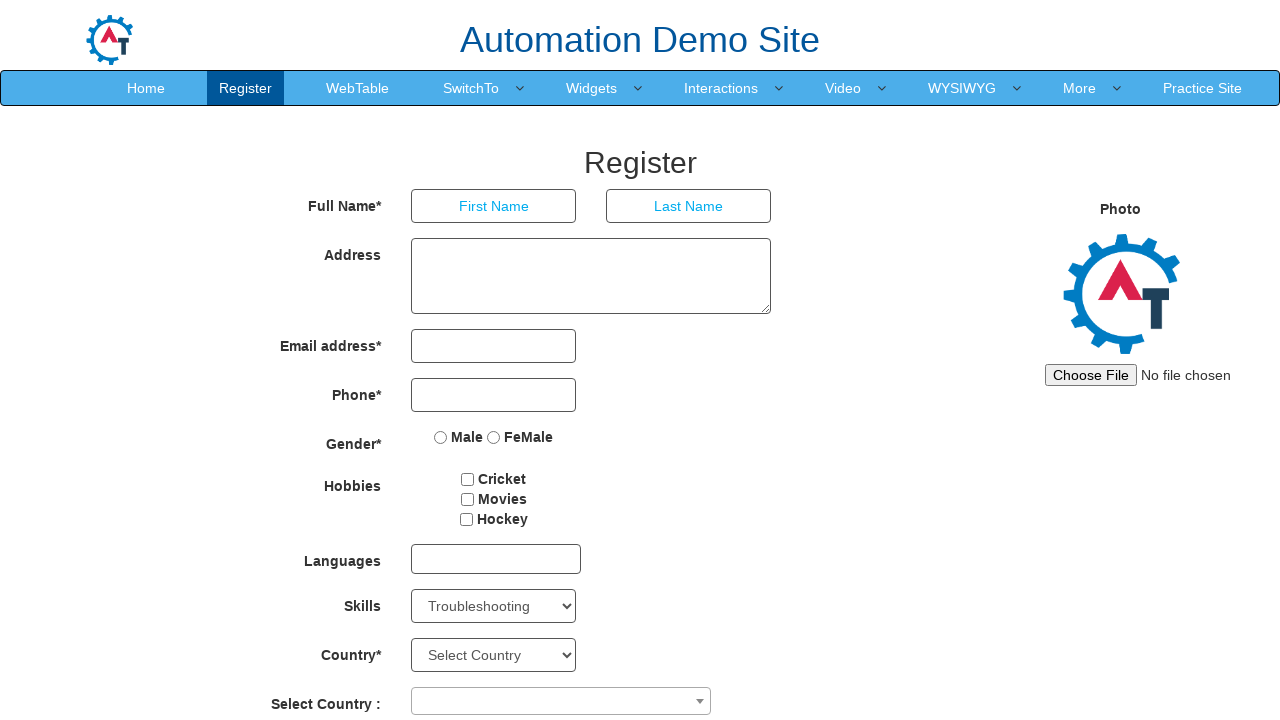

Could not validate link: SwitchTo.html
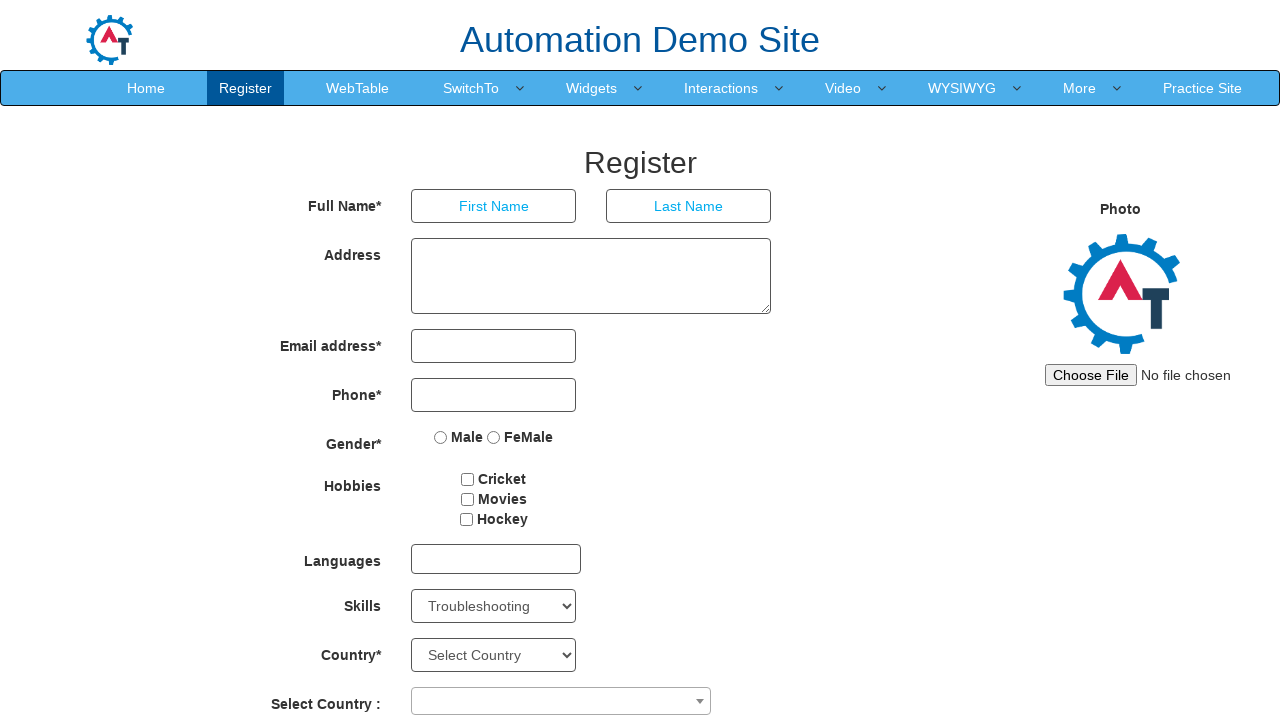

Could not validate link: Youtube.html
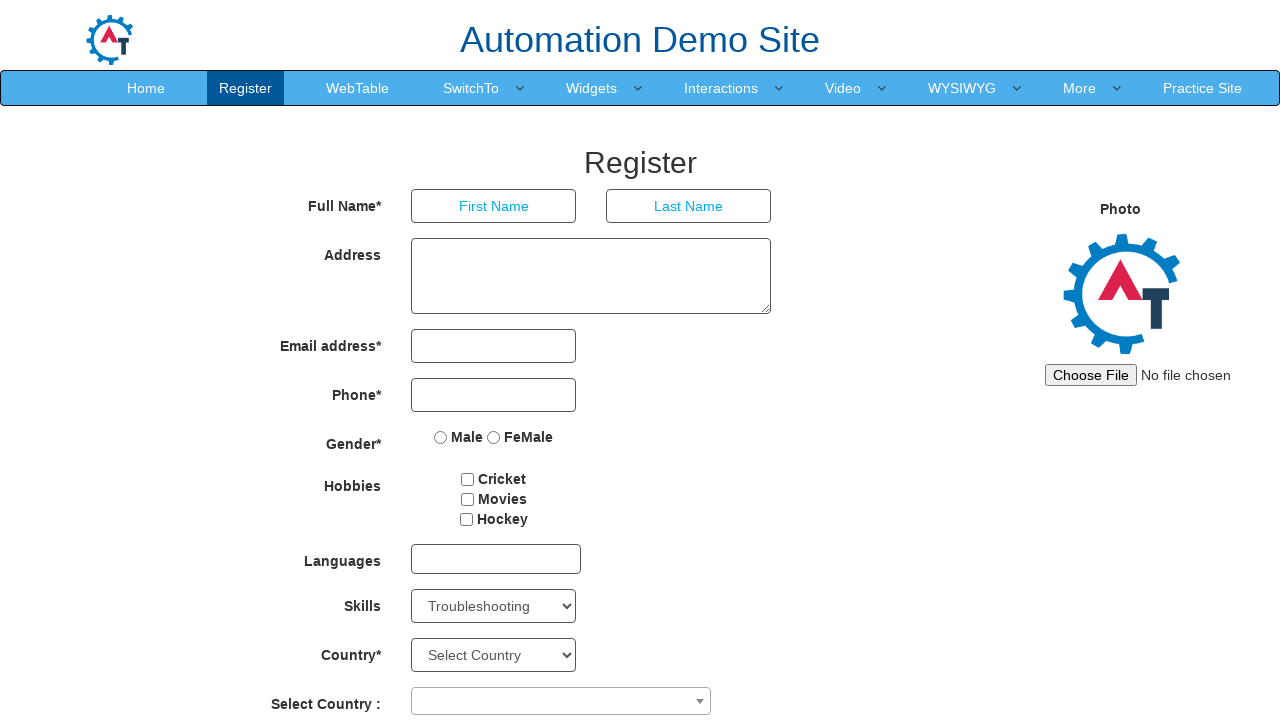

Could not validate link: Vimeo.html
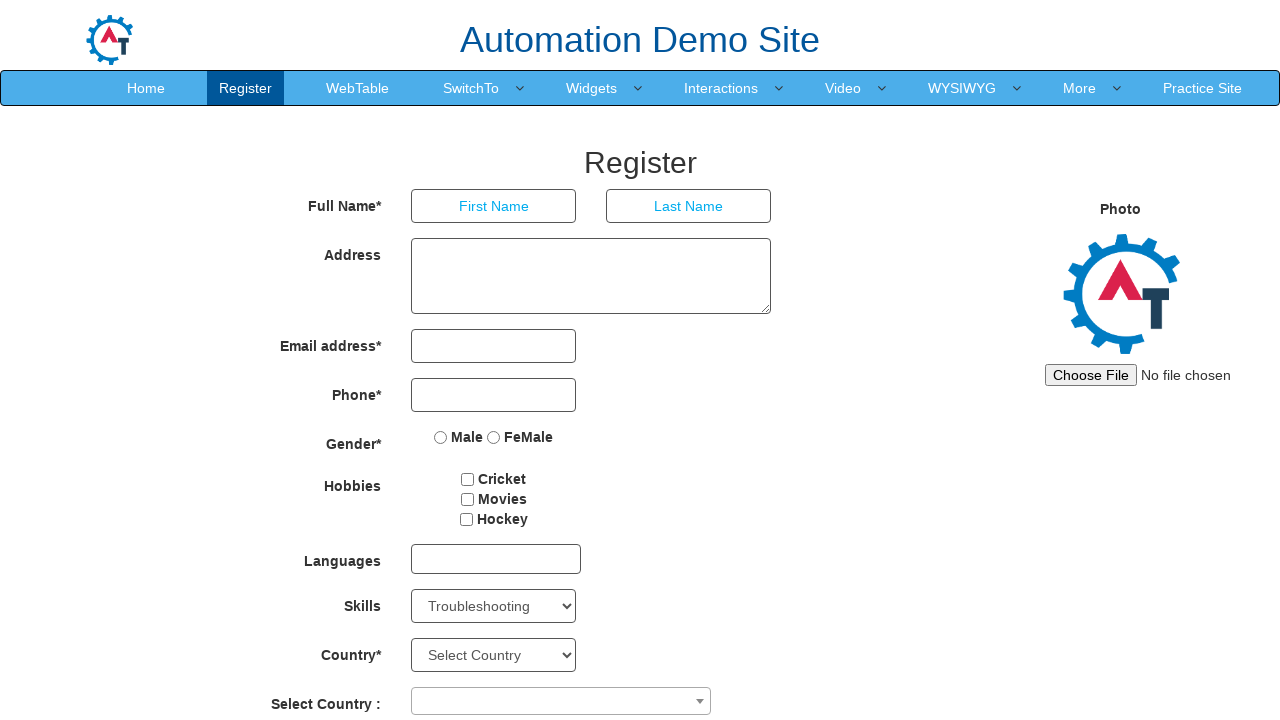

Could not validate link: WYSIWYG.html
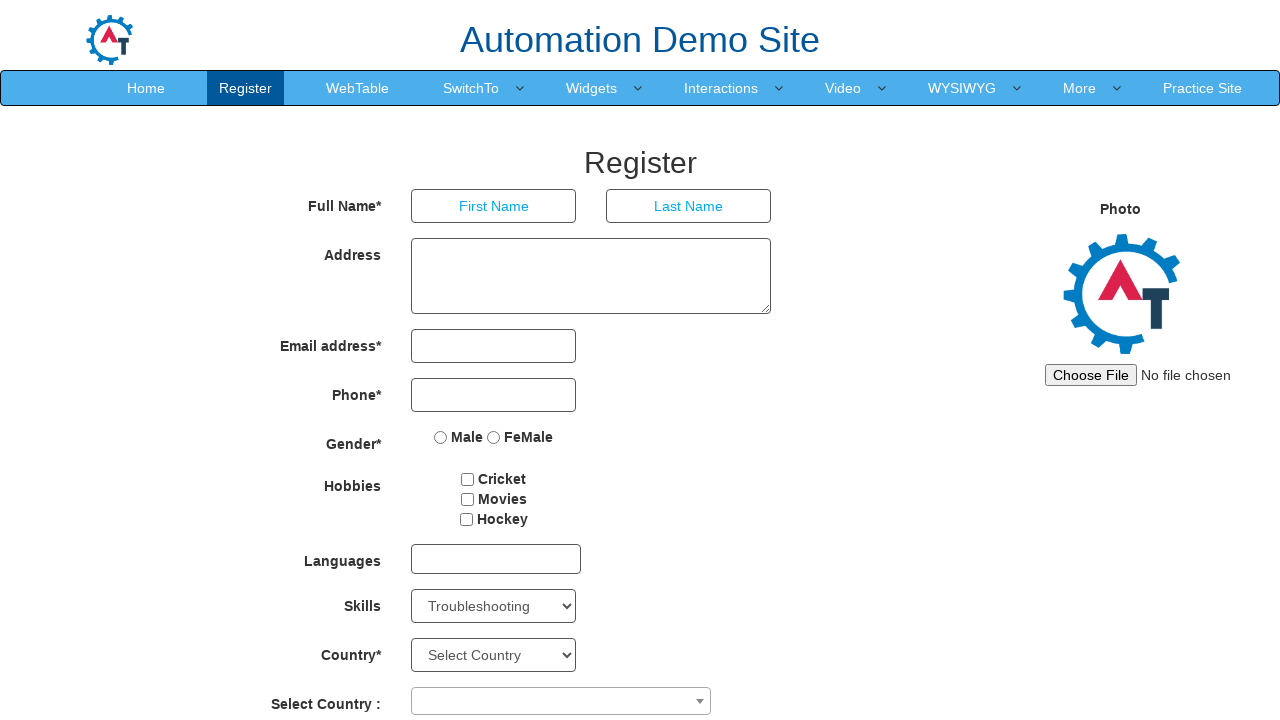

Could not validate link: TinyMCE.html
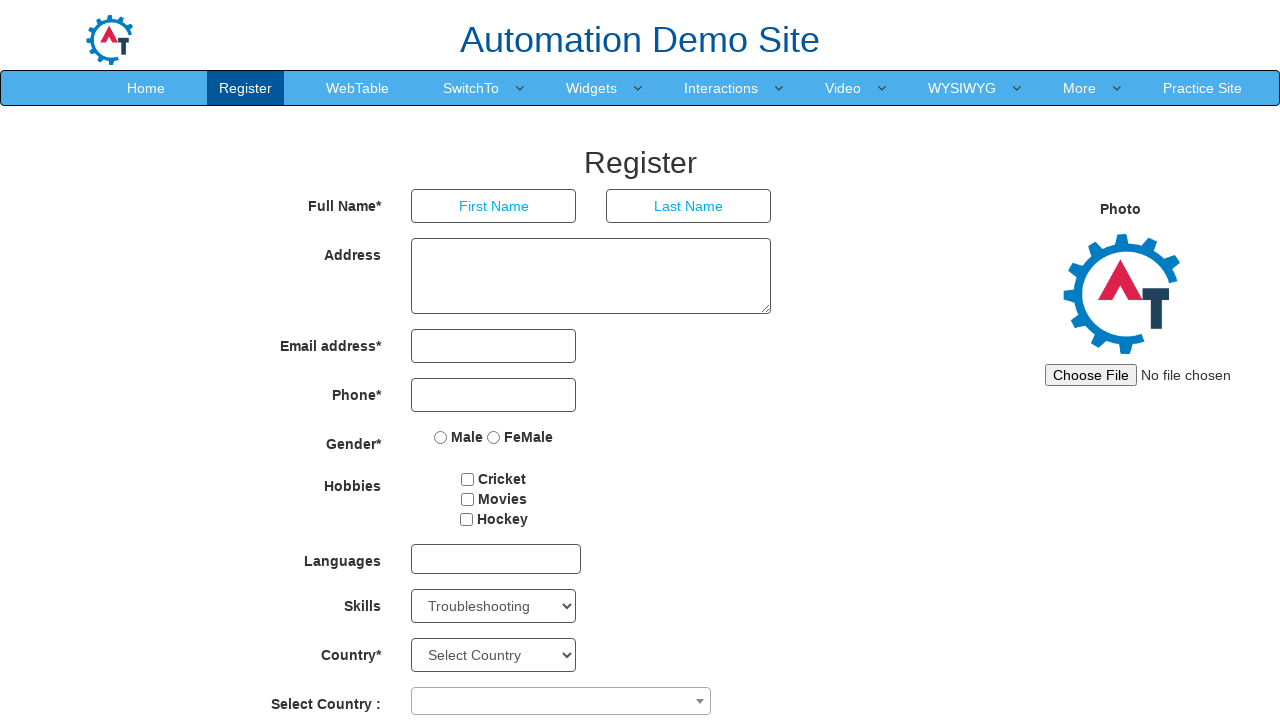

Could not validate link: CKEditor.html
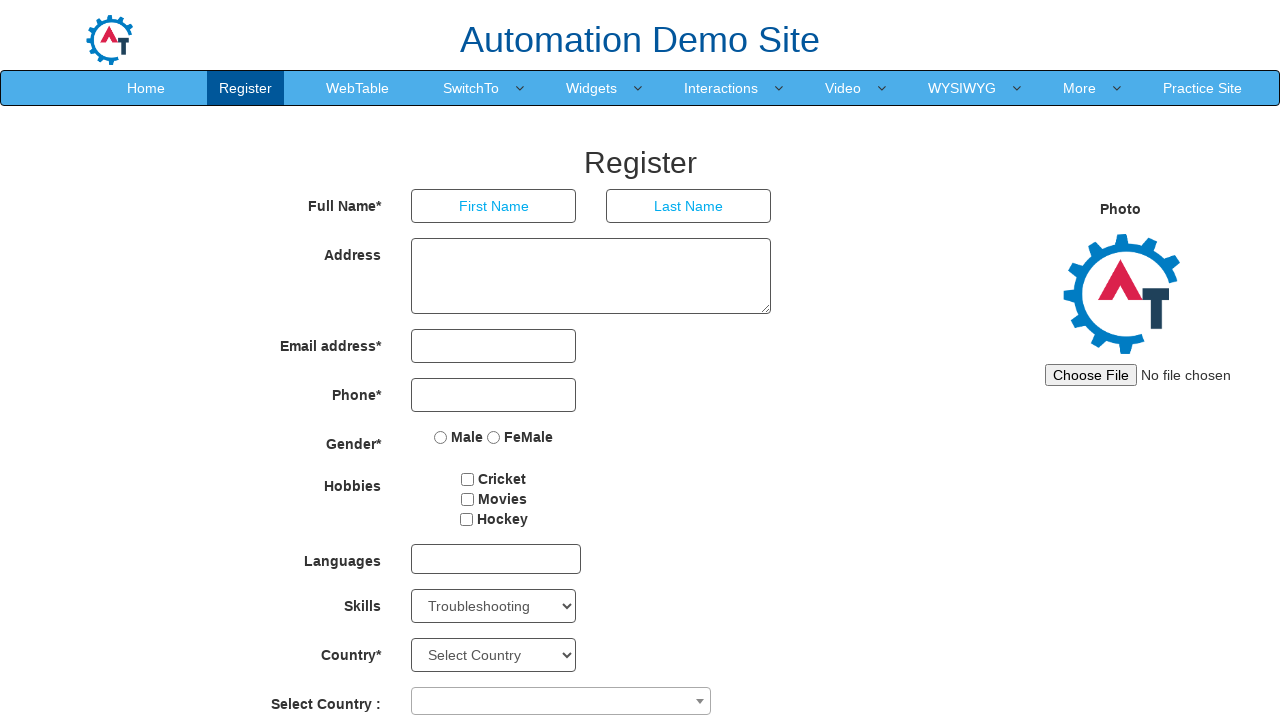

Could not validate link: SummerNote.html
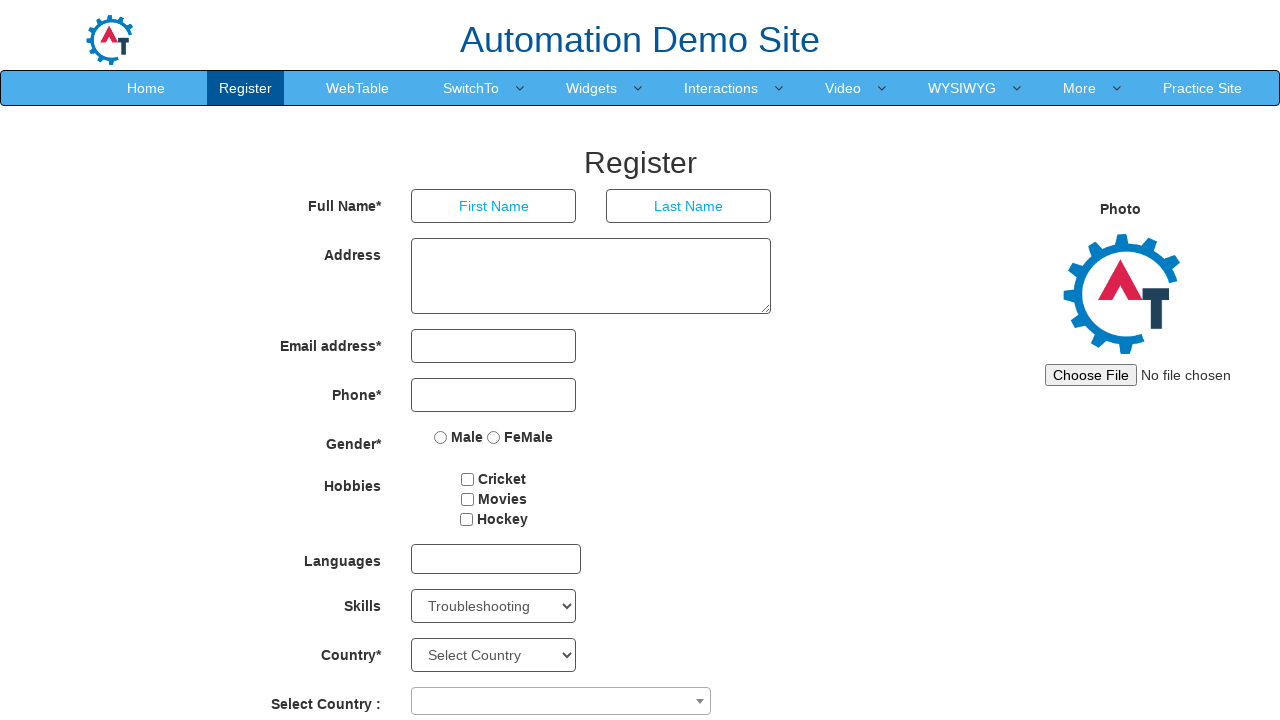

Could not validate link: CodeMirror.html
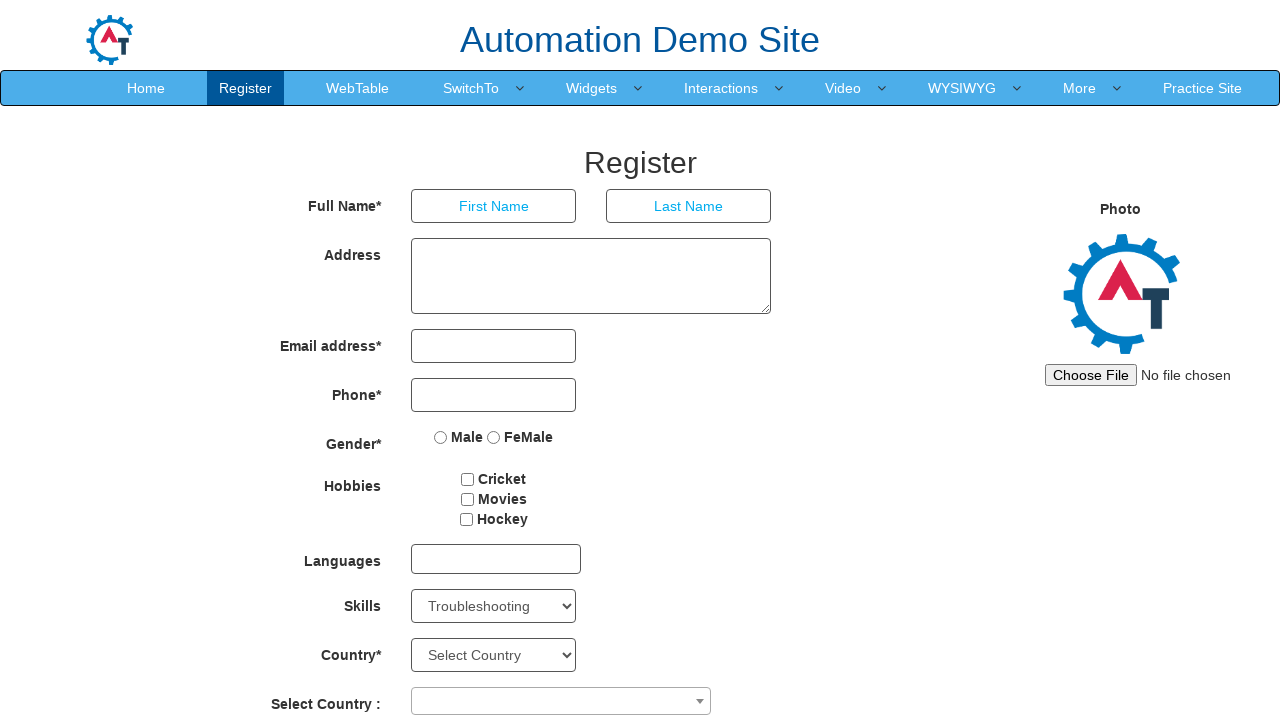

Could not validate link: #
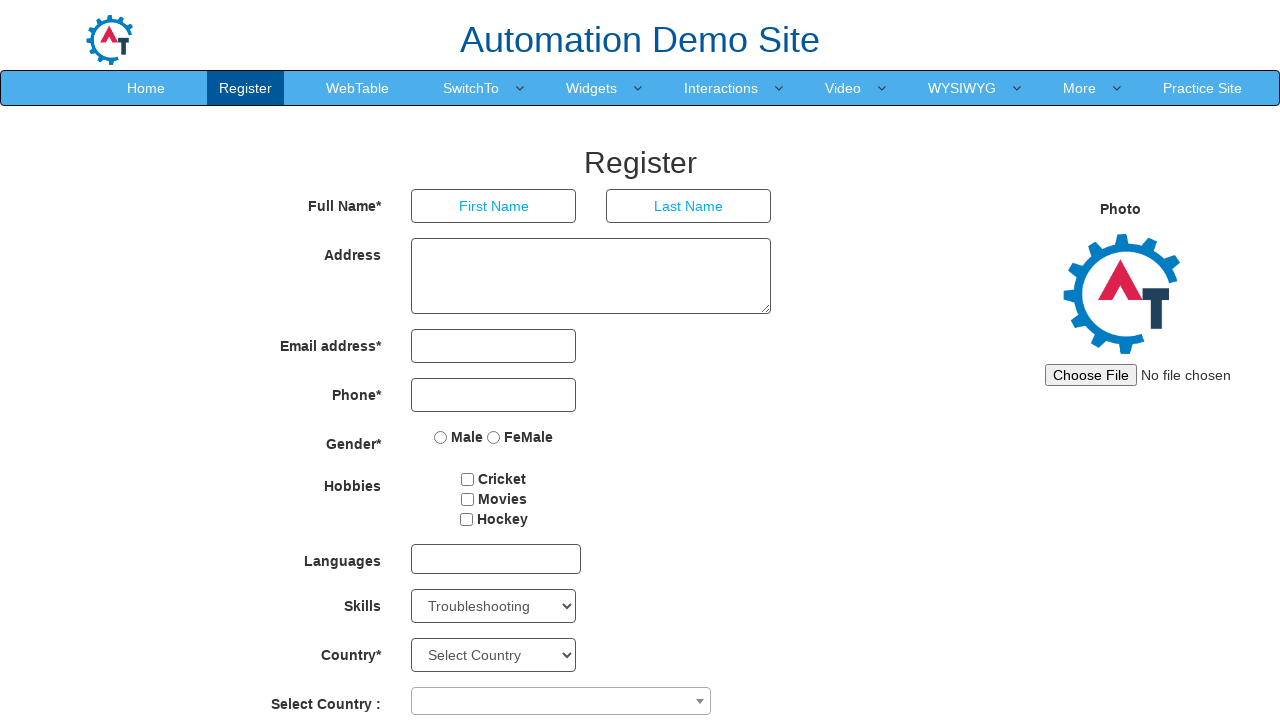

Could not validate link: Charts.html
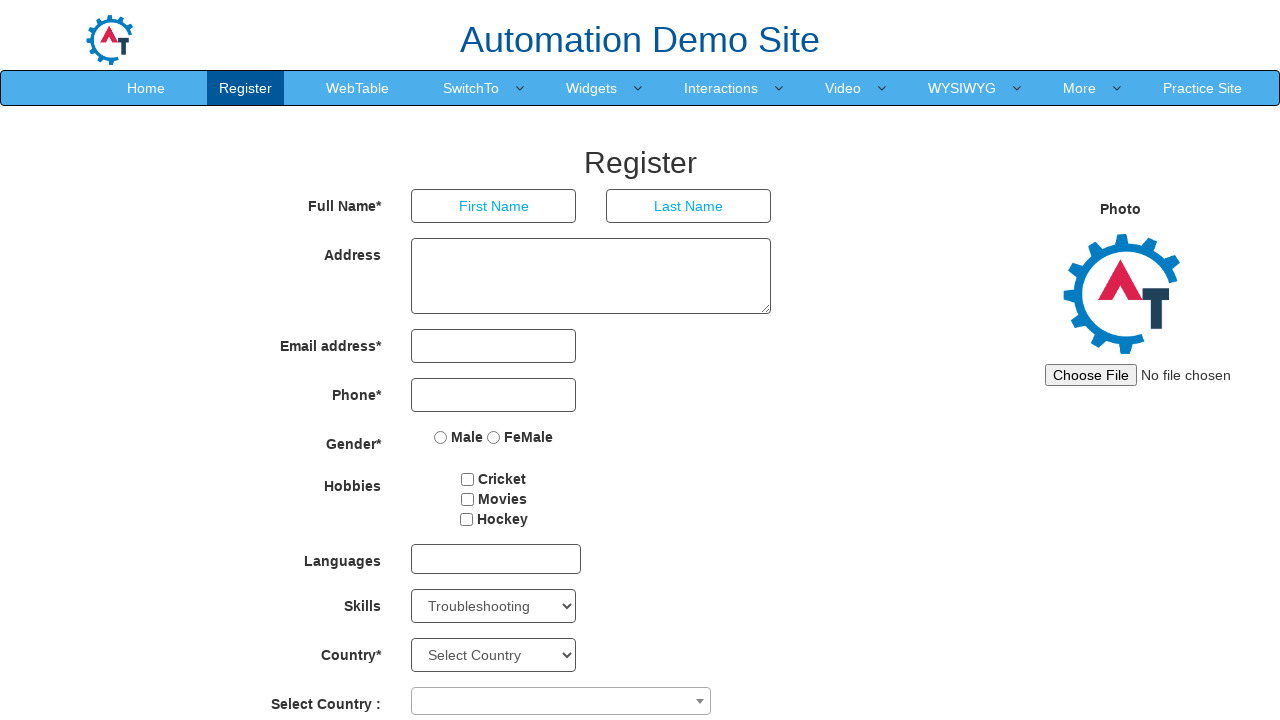

Could not validate link: DynamicData.html
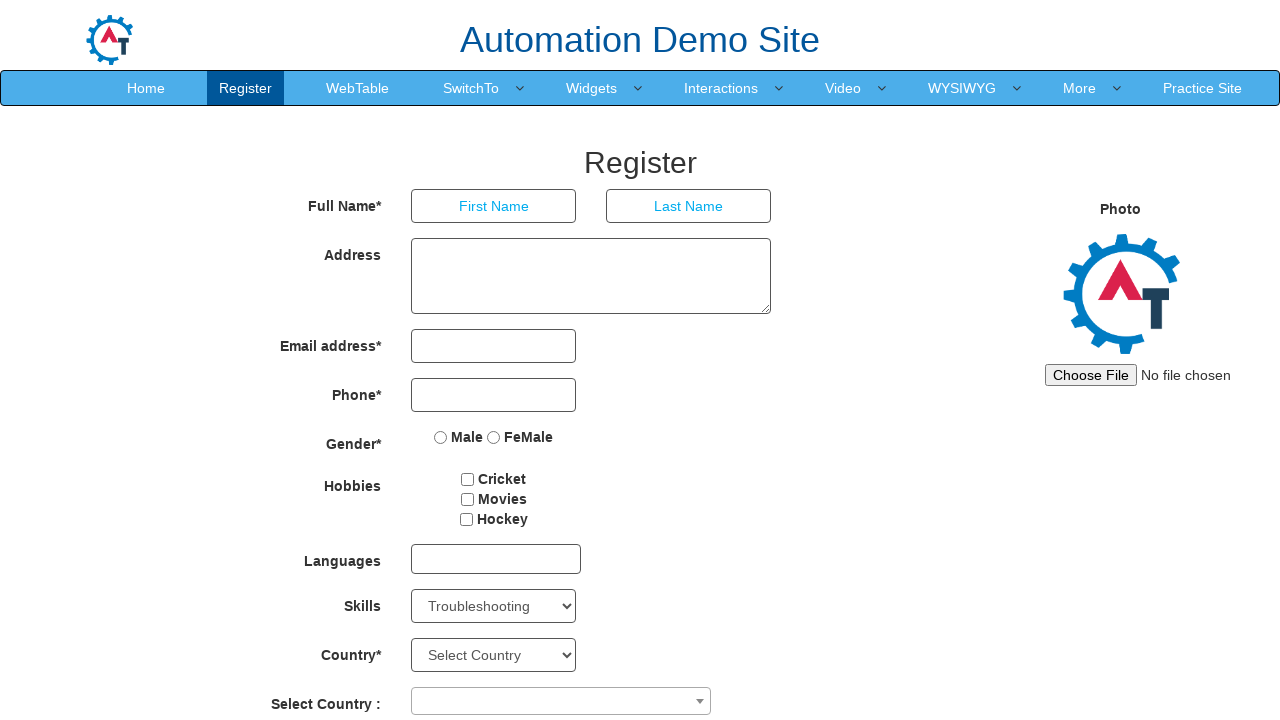

Could not validate link: FileDownload.html
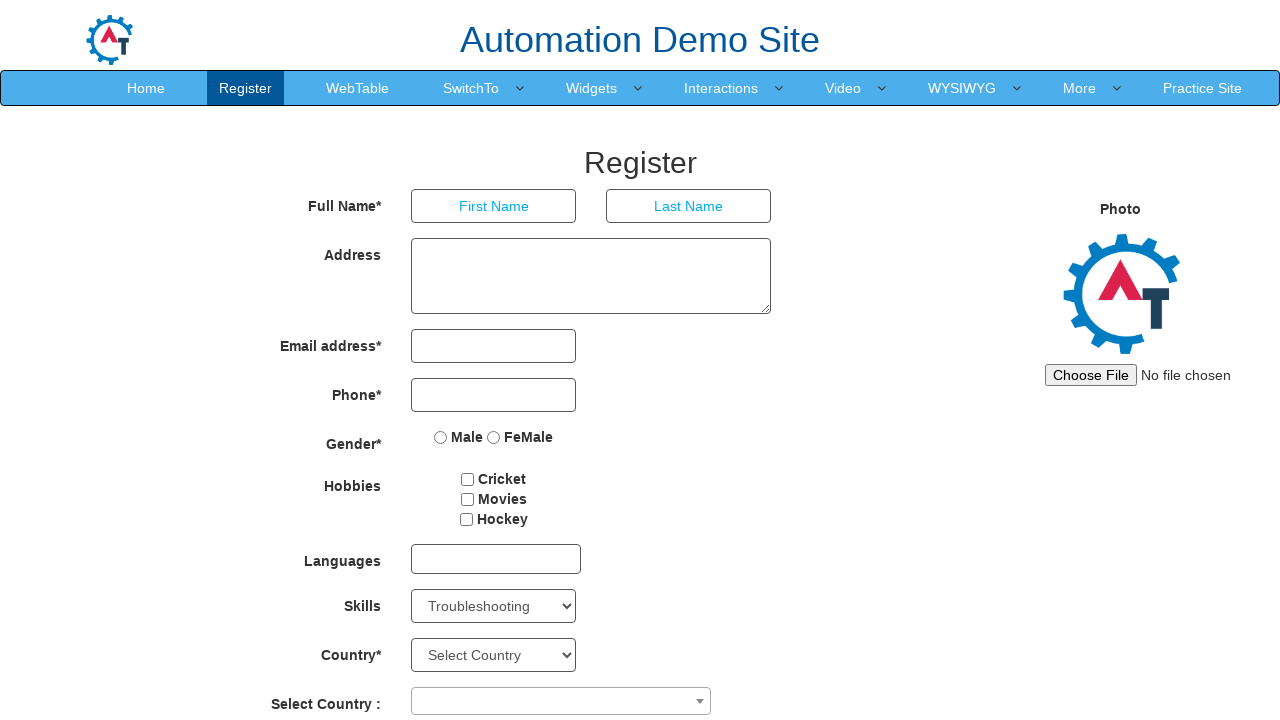

Could not validate link: FileUpload.html
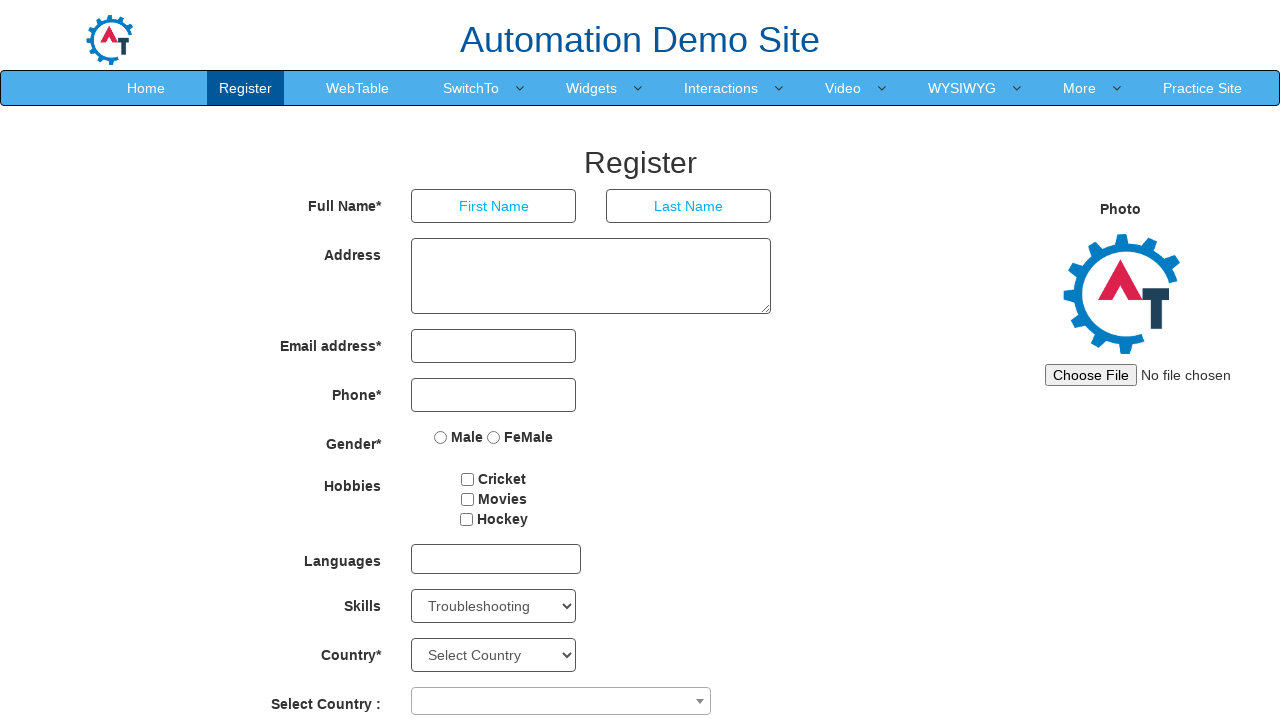

Could not validate link: JqueryProgressBar.html
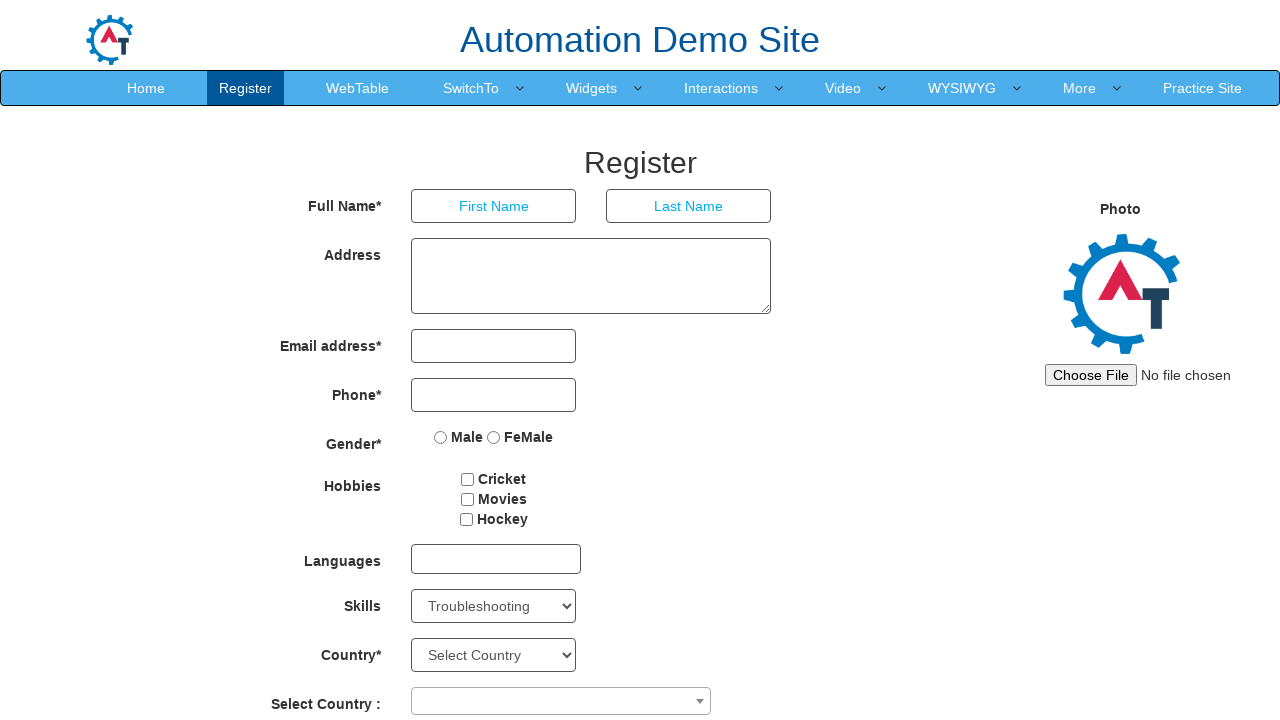

Could not validate link: Loader.html
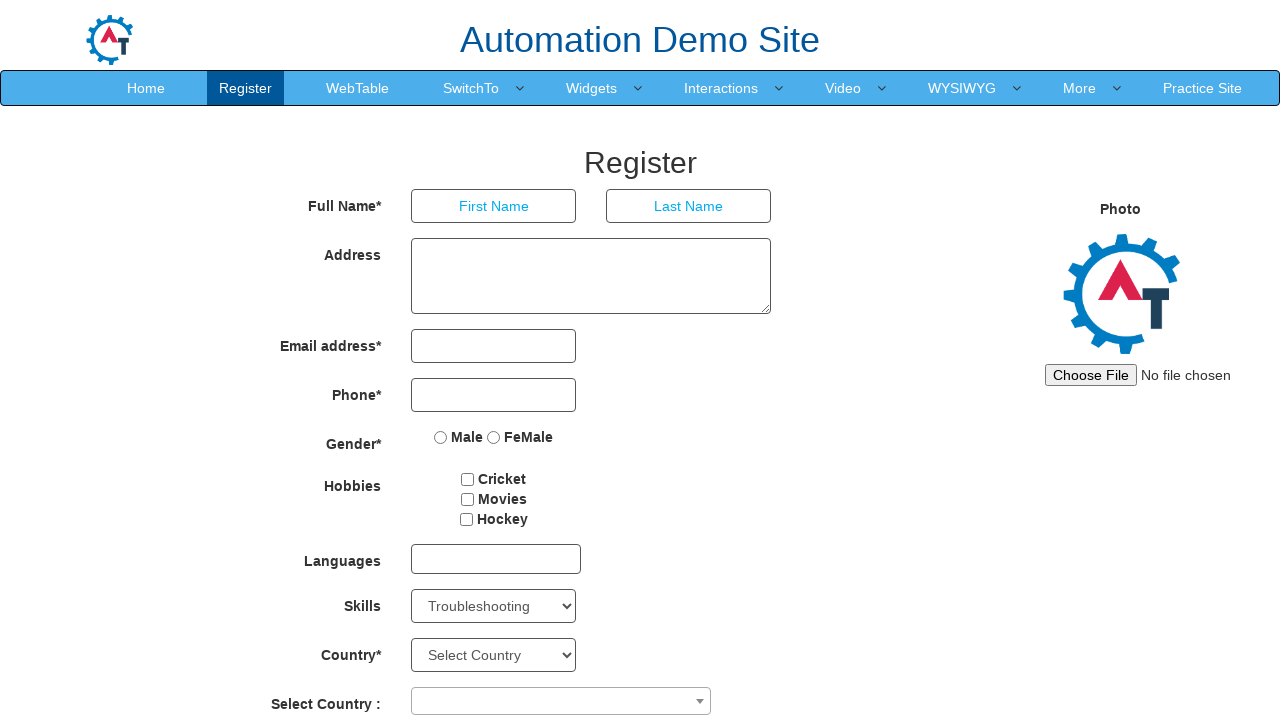

Could not validate link: Modals.html
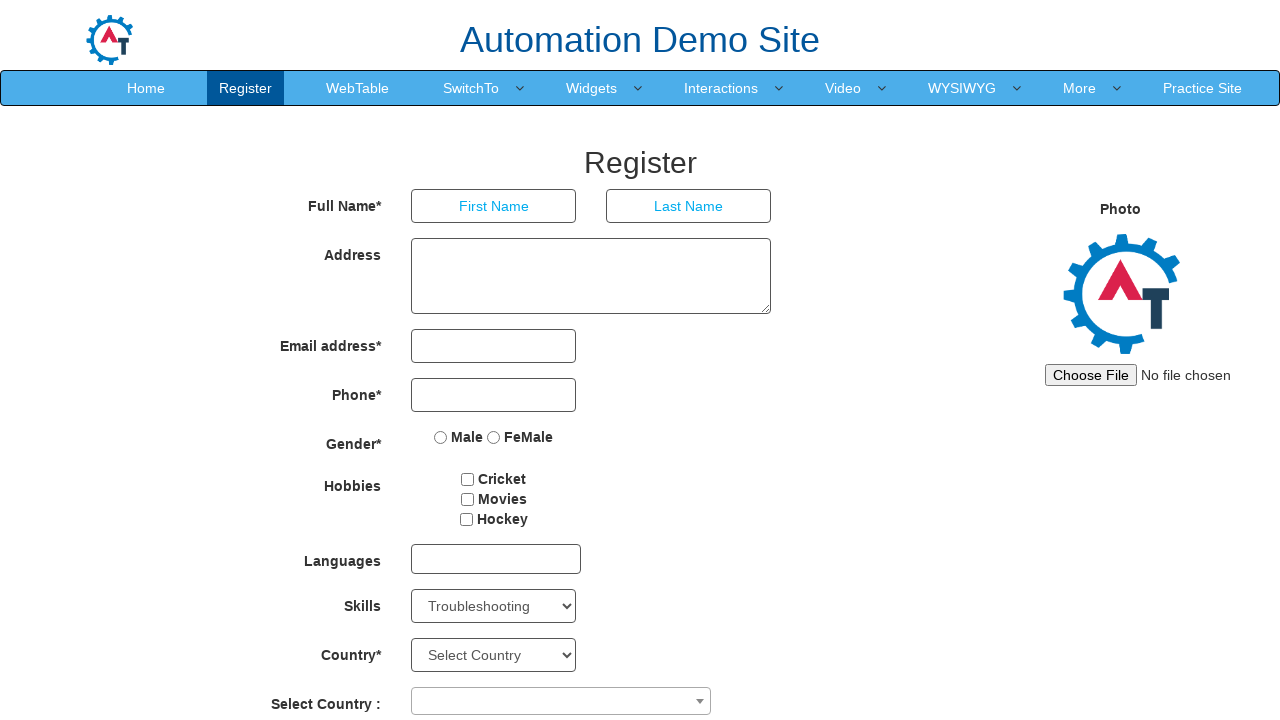

Could not validate link: ProgressBar.html
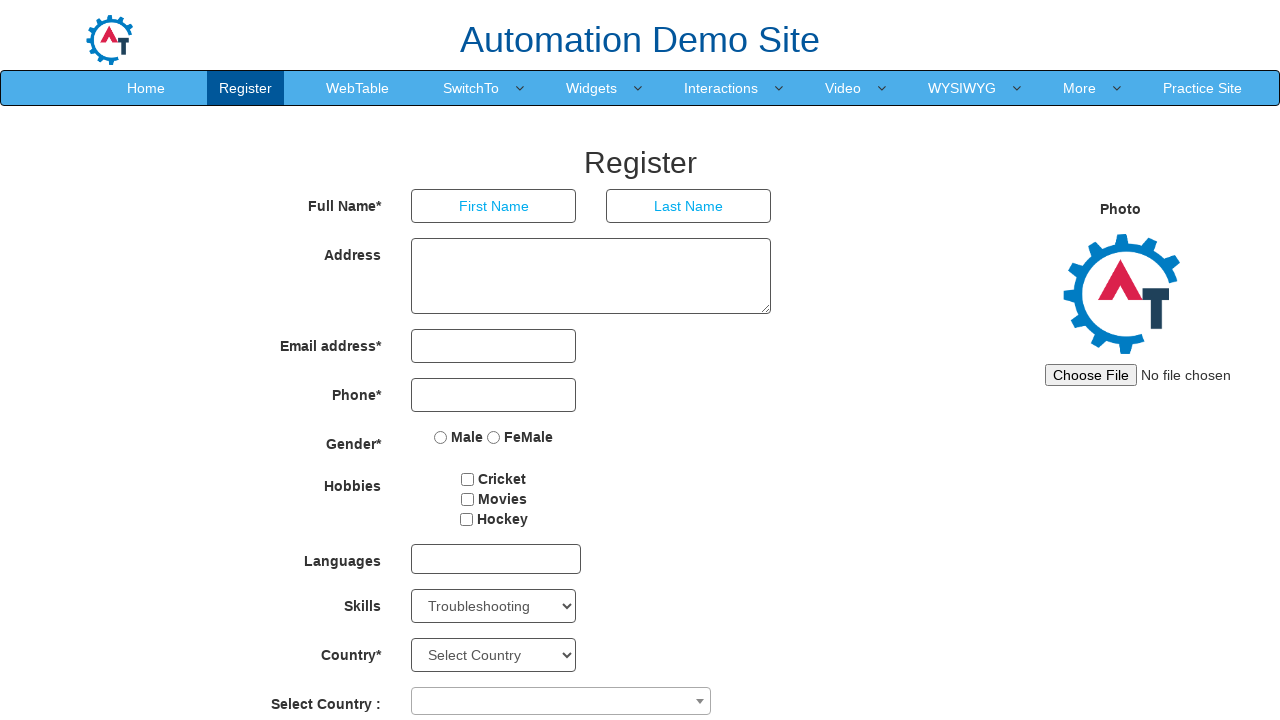

Validated link http://practice.automationtesting.in/: valid (status 200)
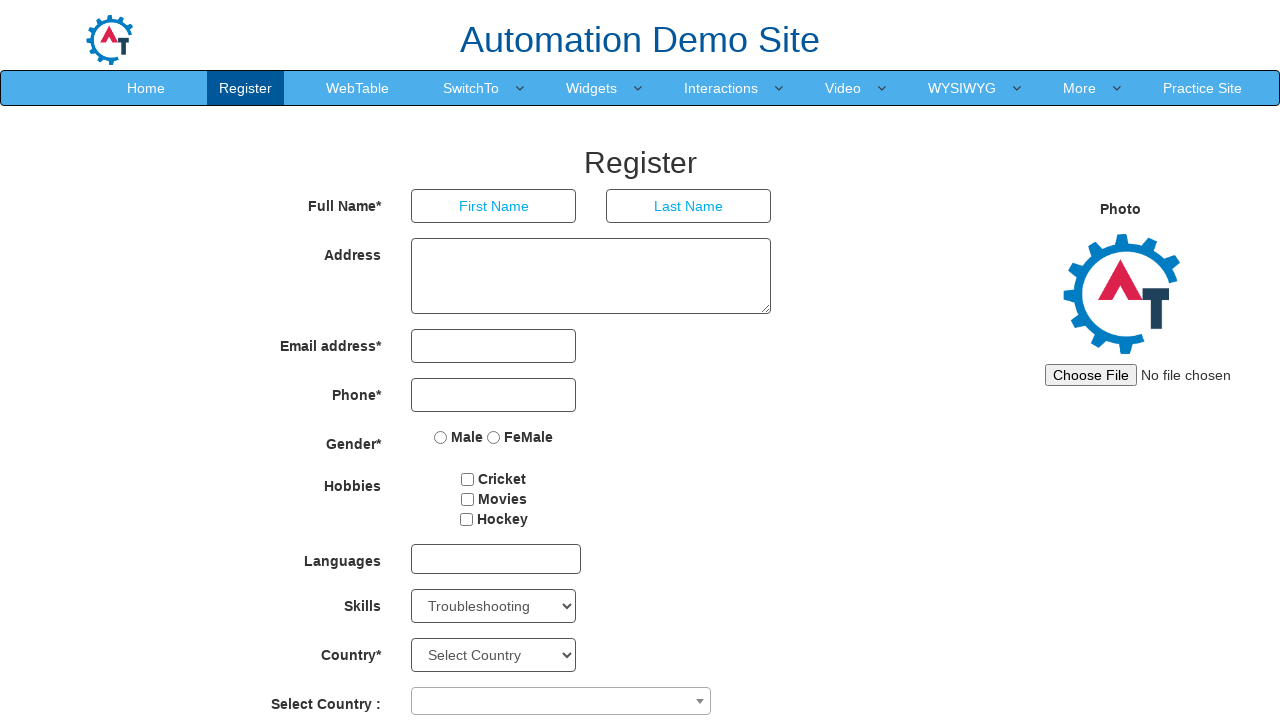

Encountered link with null or empty href attribute
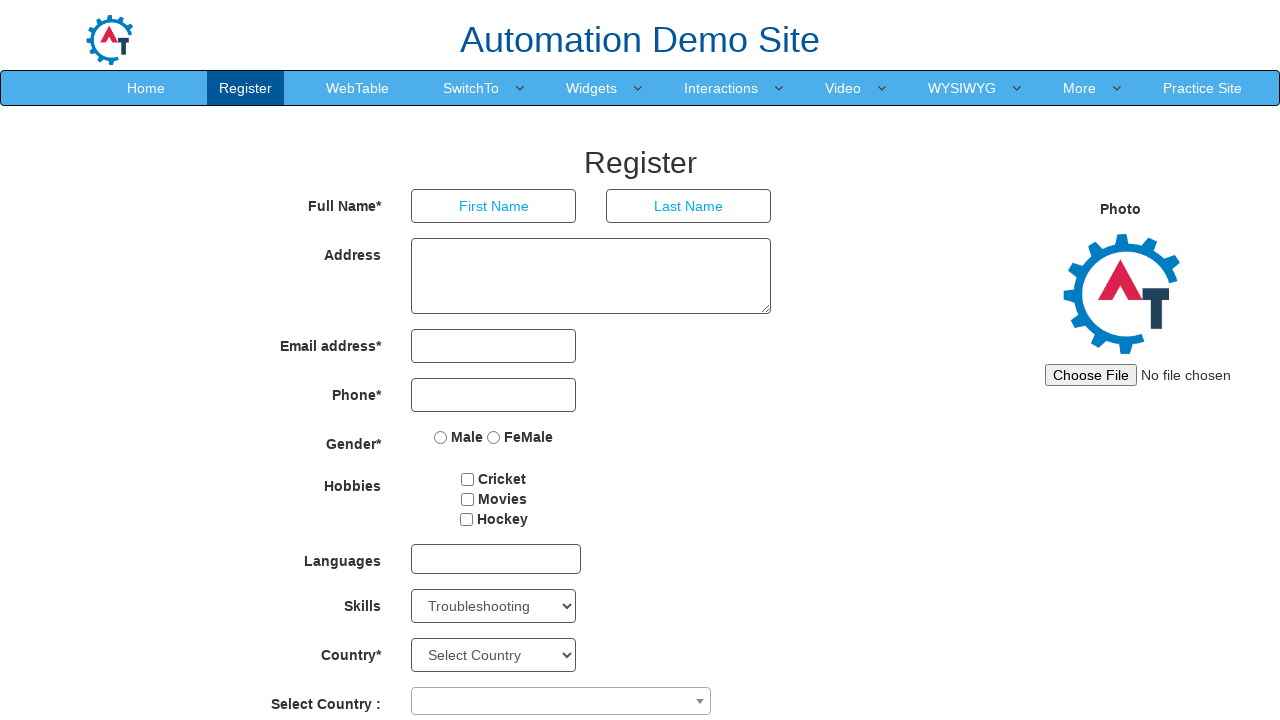

Encountered link with null or empty href attribute
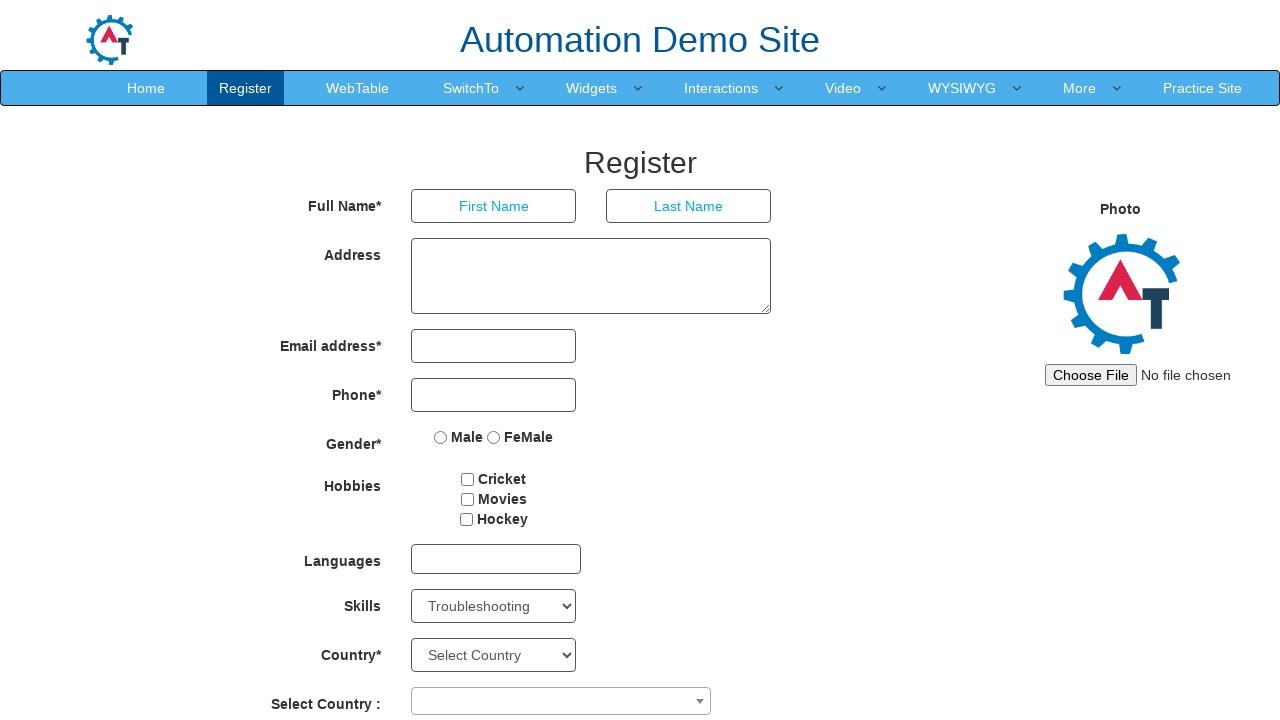

Encountered link with null or empty href attribute
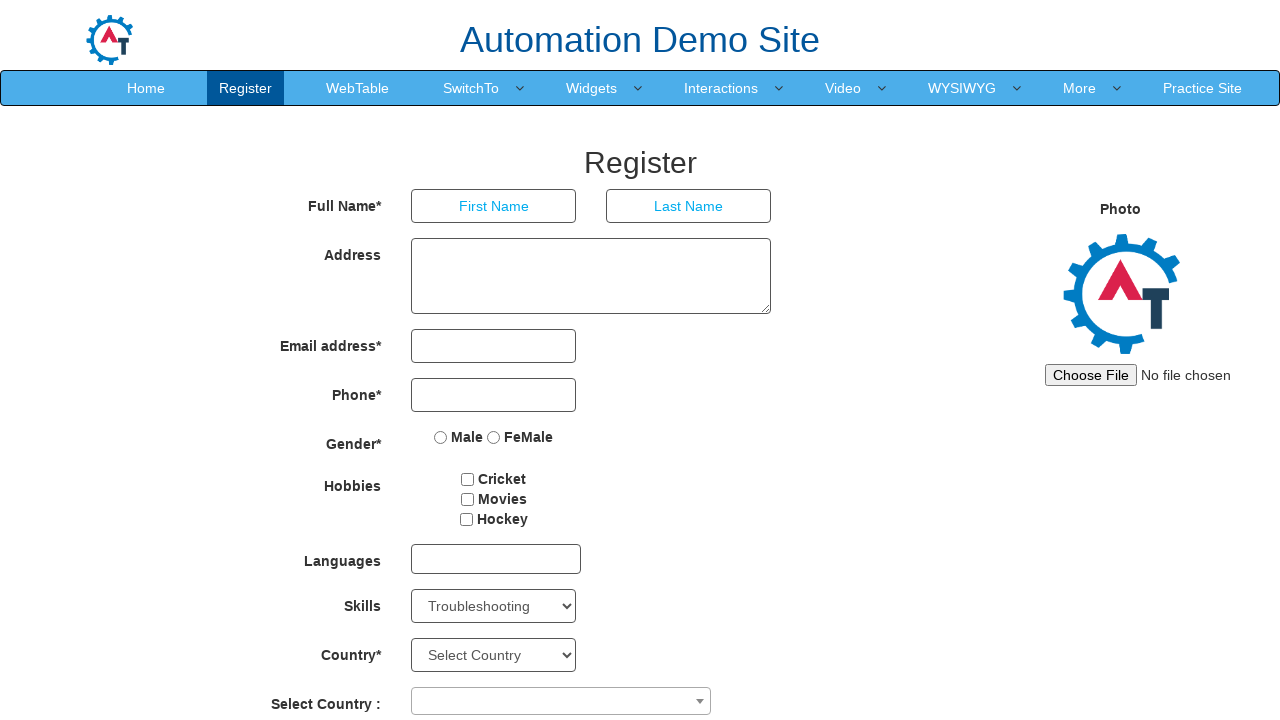

Encountered link with null or empty href attribute
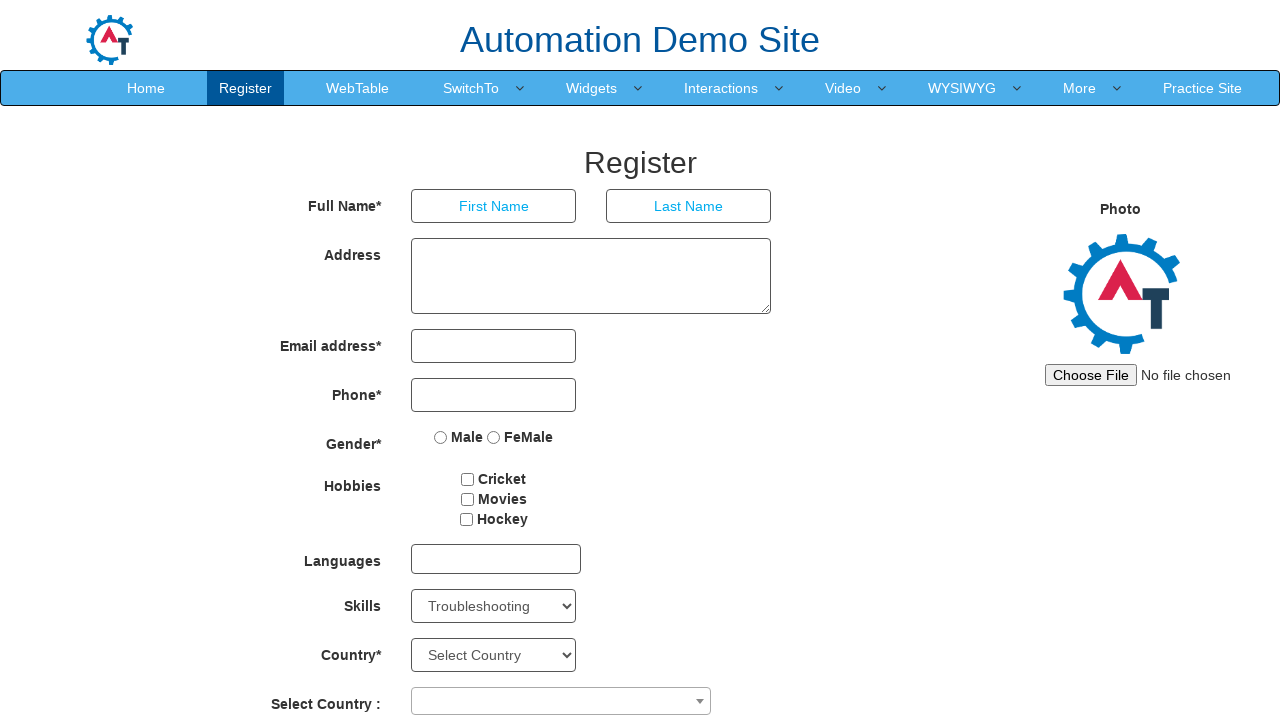

Encountered link with null or empty href attribute
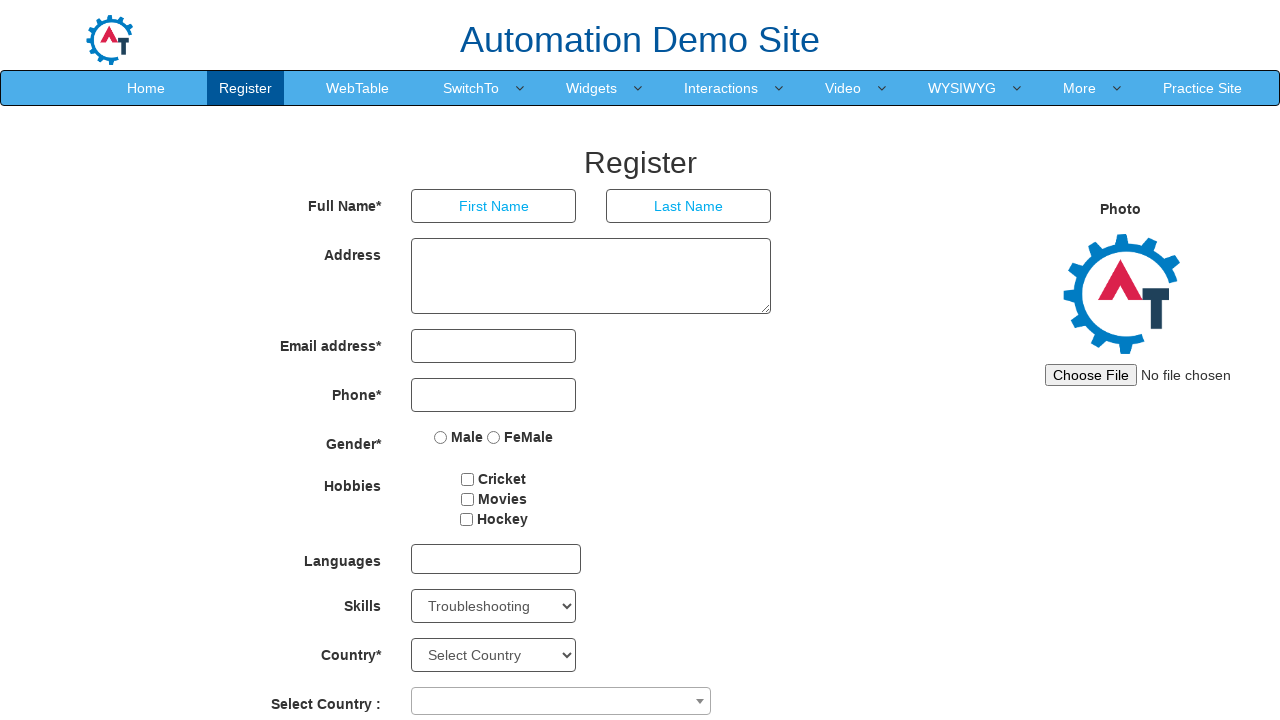

Encountered link with null or empty href attribute
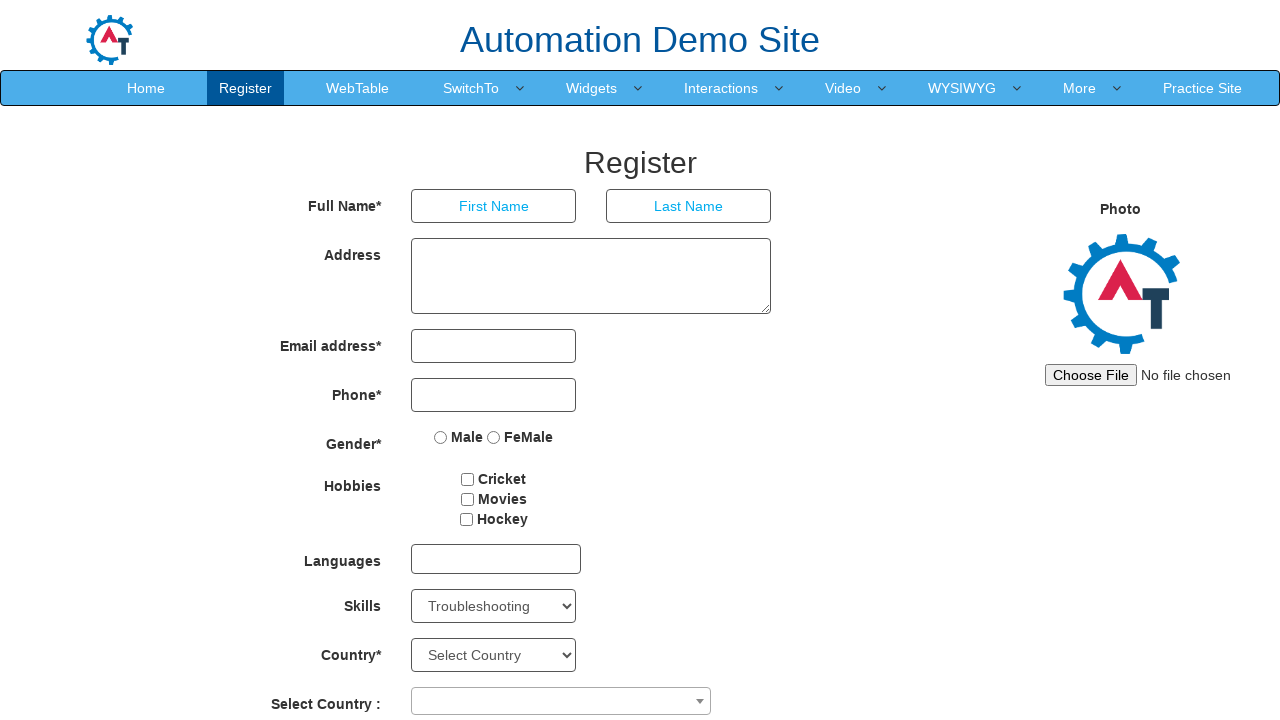

Encountered link with null or empty href attribute
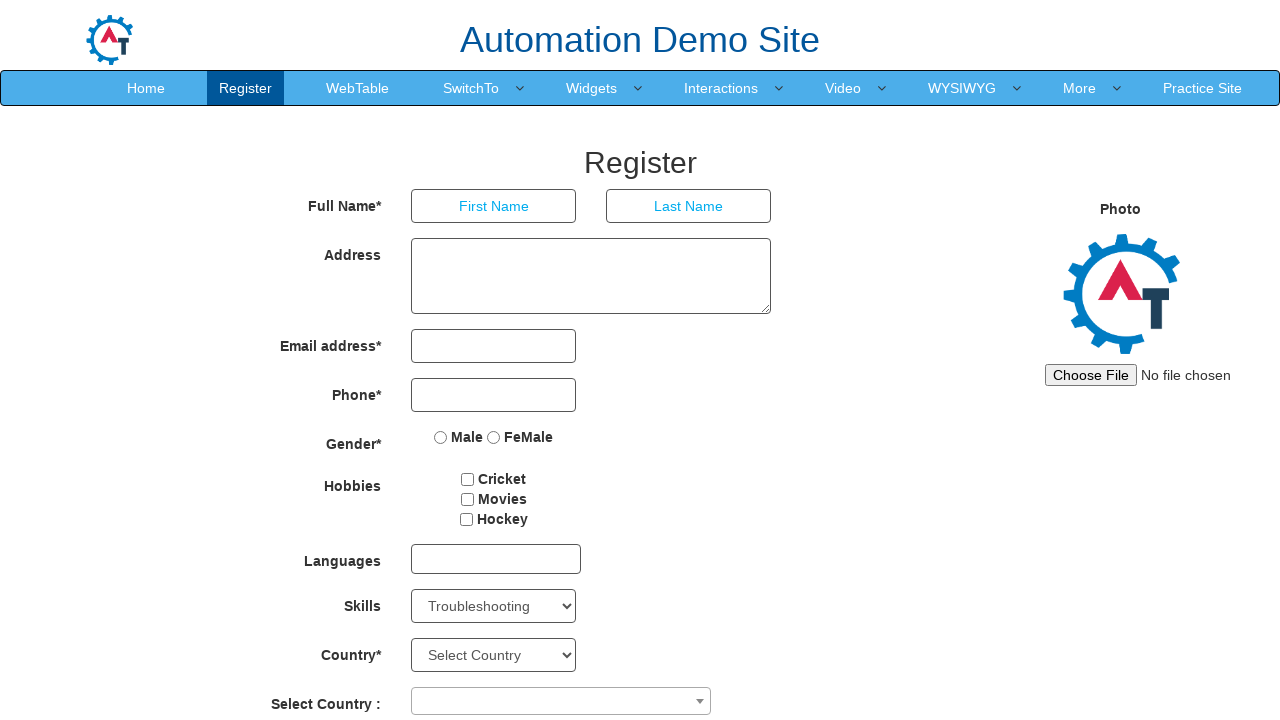

Encountered link with null or empty href attribute
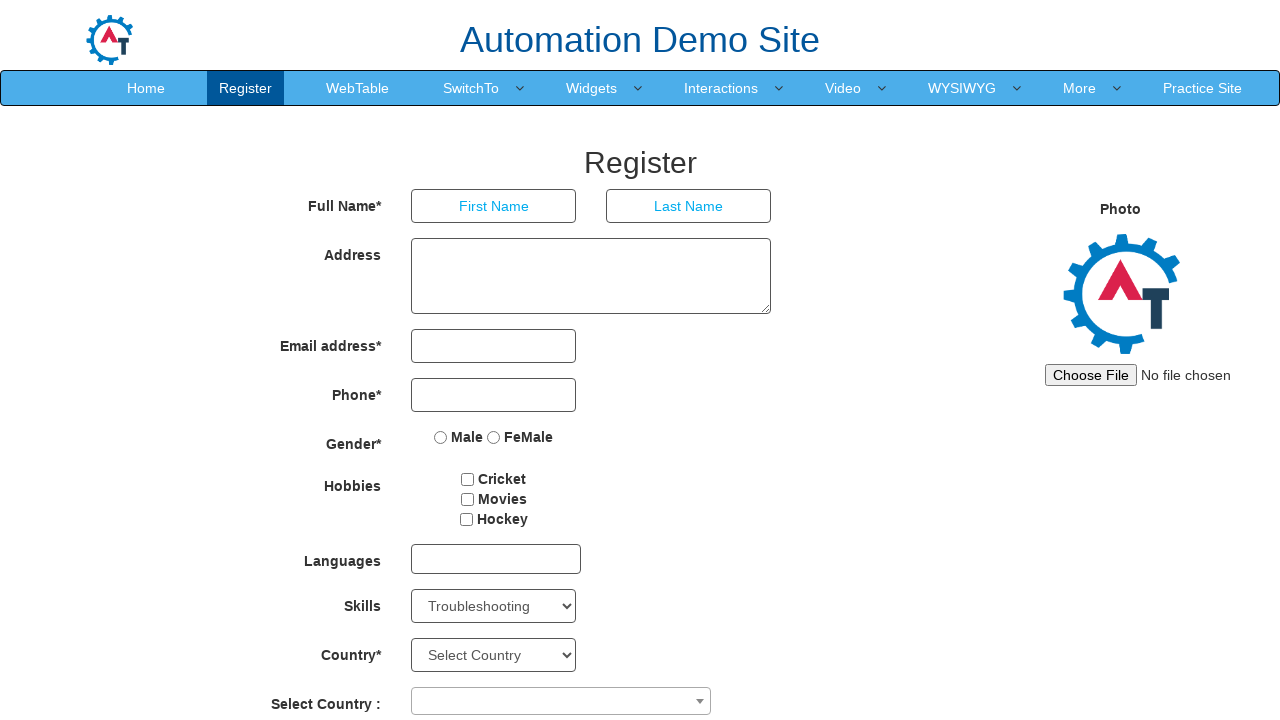

Encountered link with null or empty href attribute
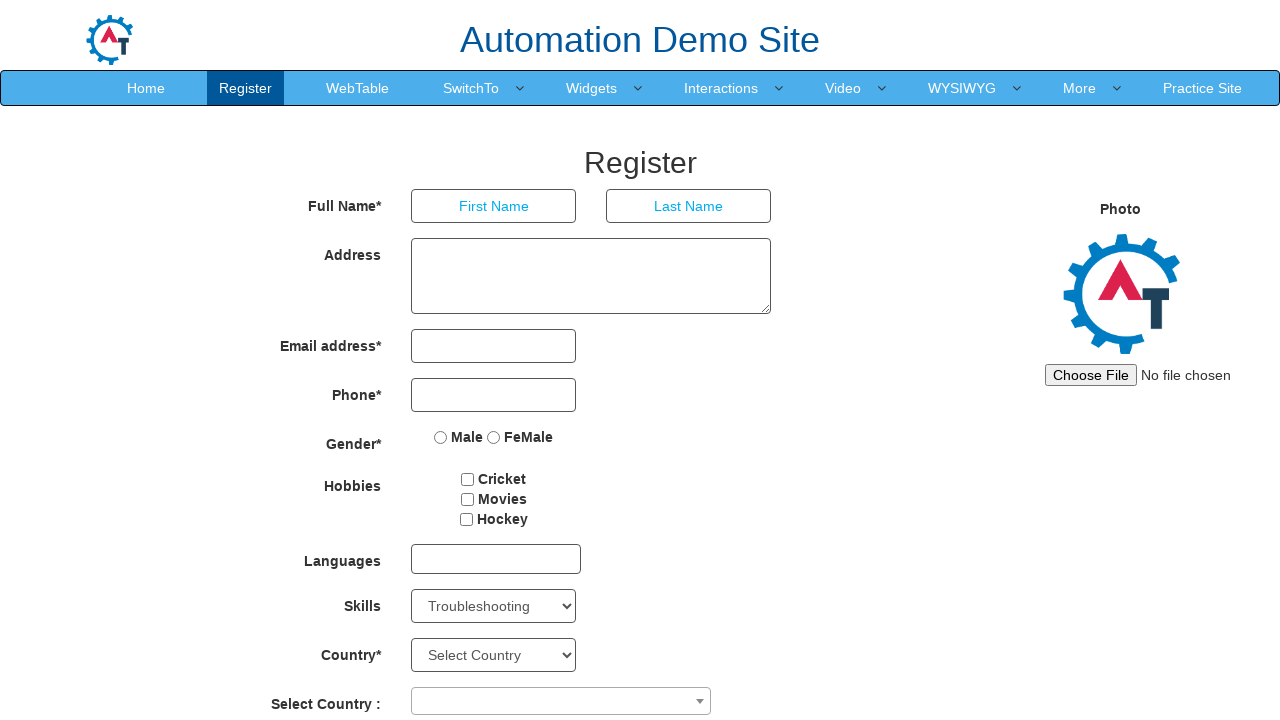

Encountered link with null or empty href attribute
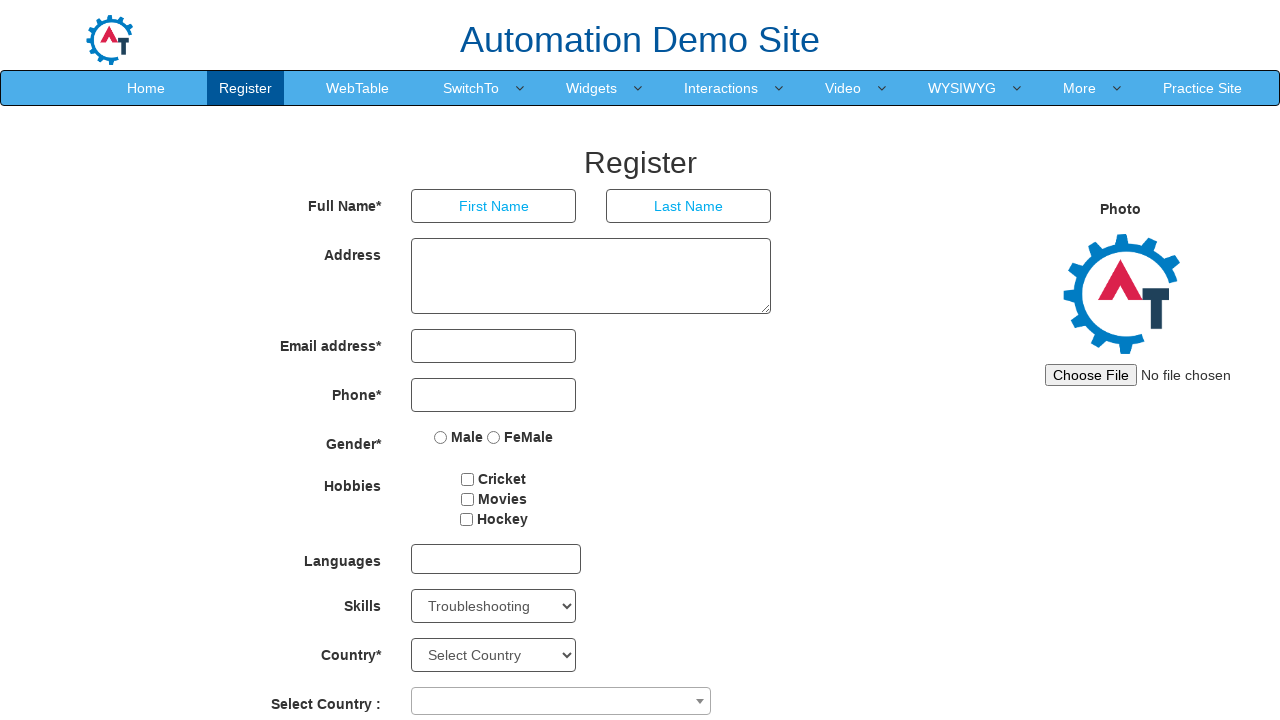

Encountered link with null or empty href attribute
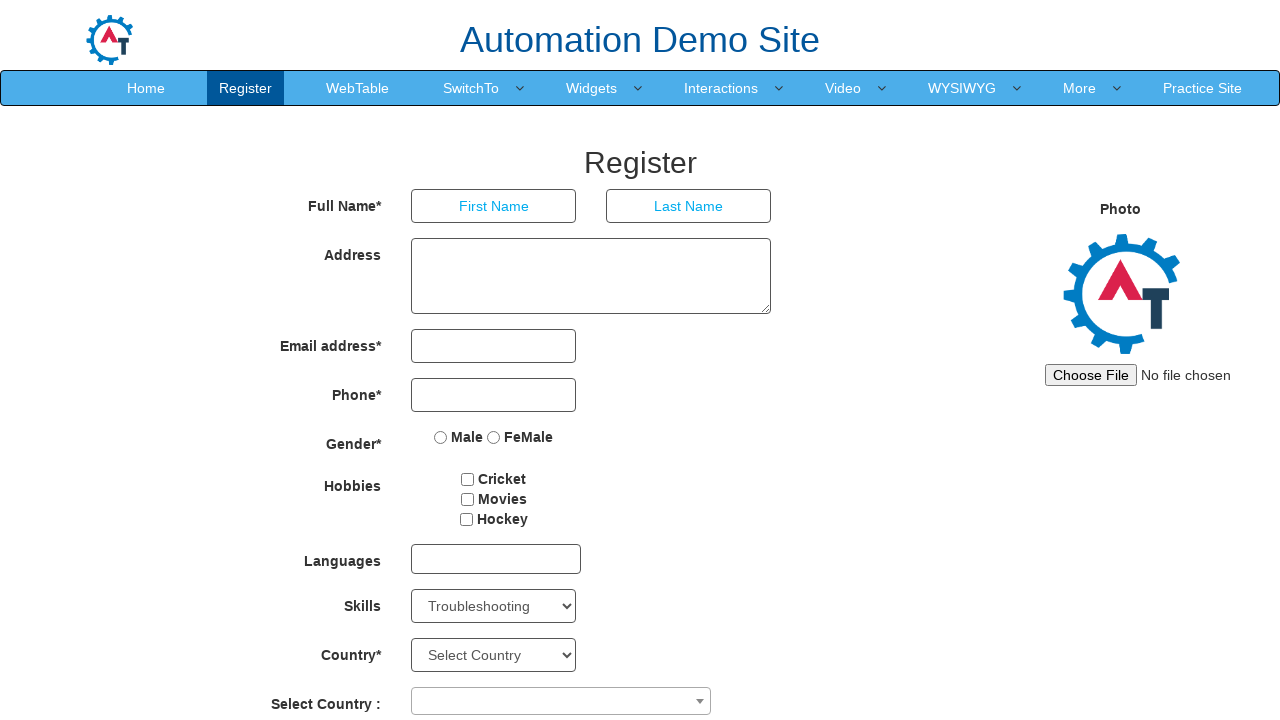

Encountered link with null or empty href attribute
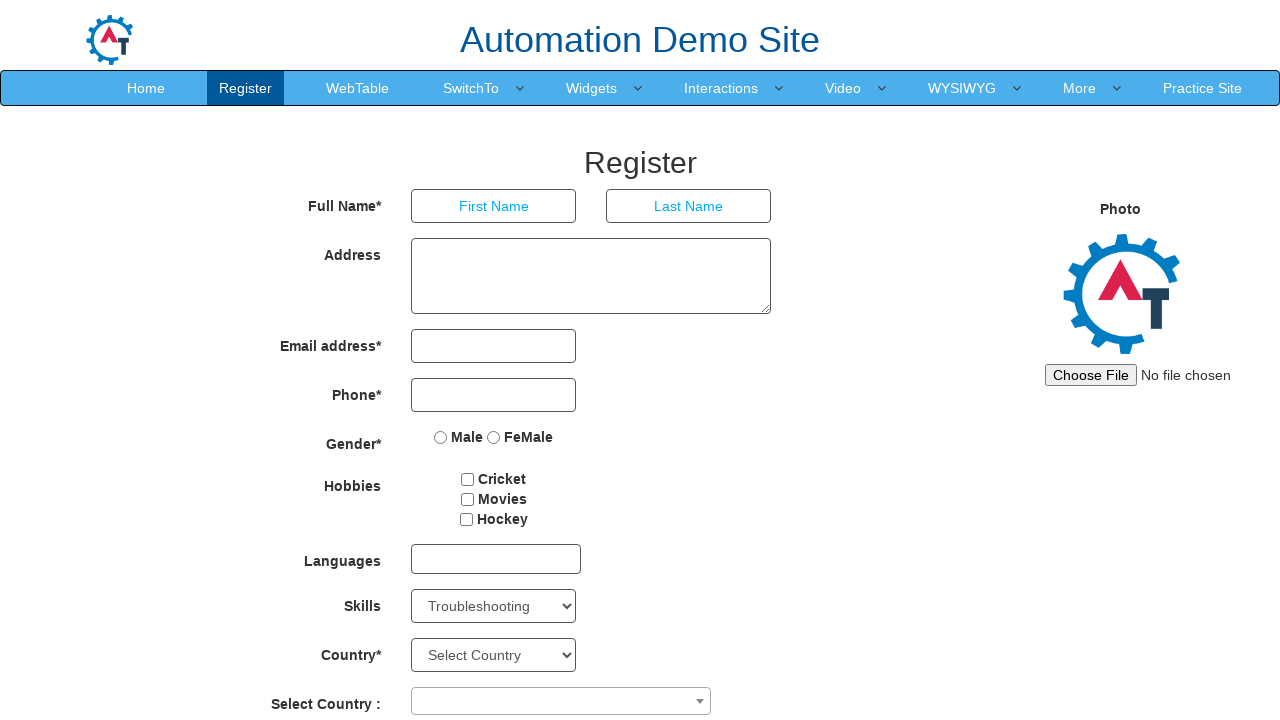

Encountered link with null or empty href attribute
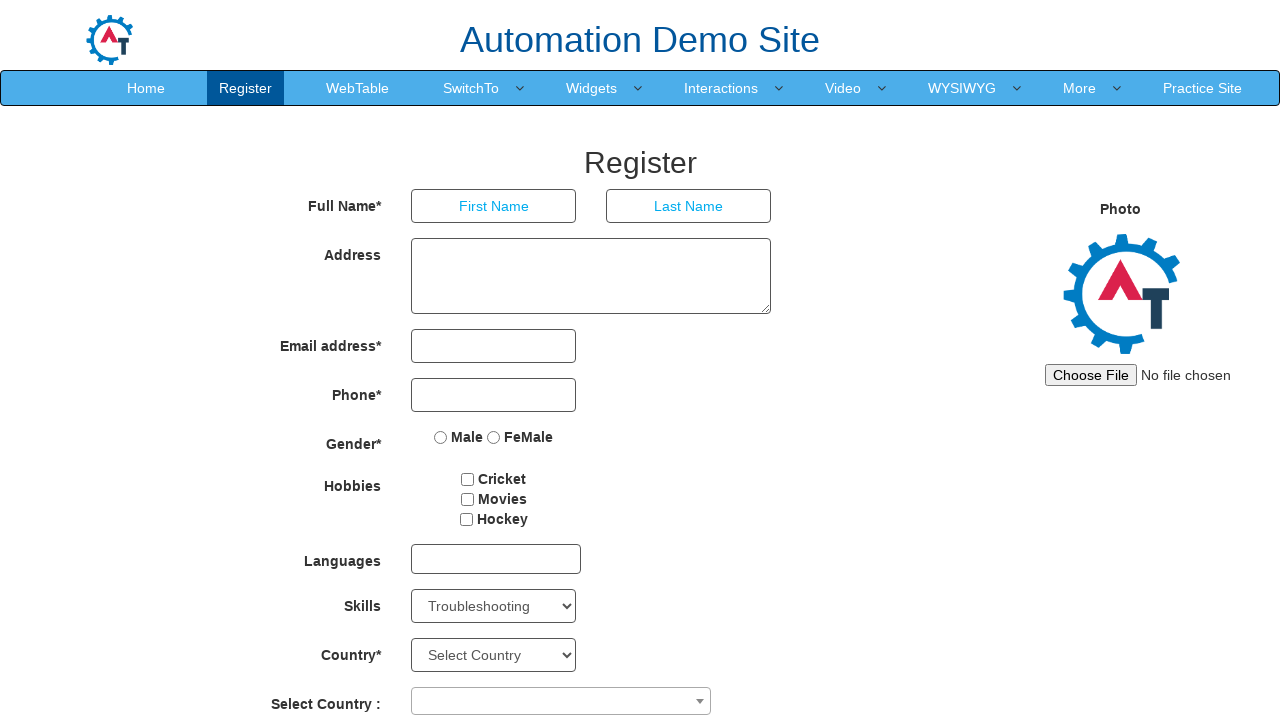

Encountered link with null or empty href attribute
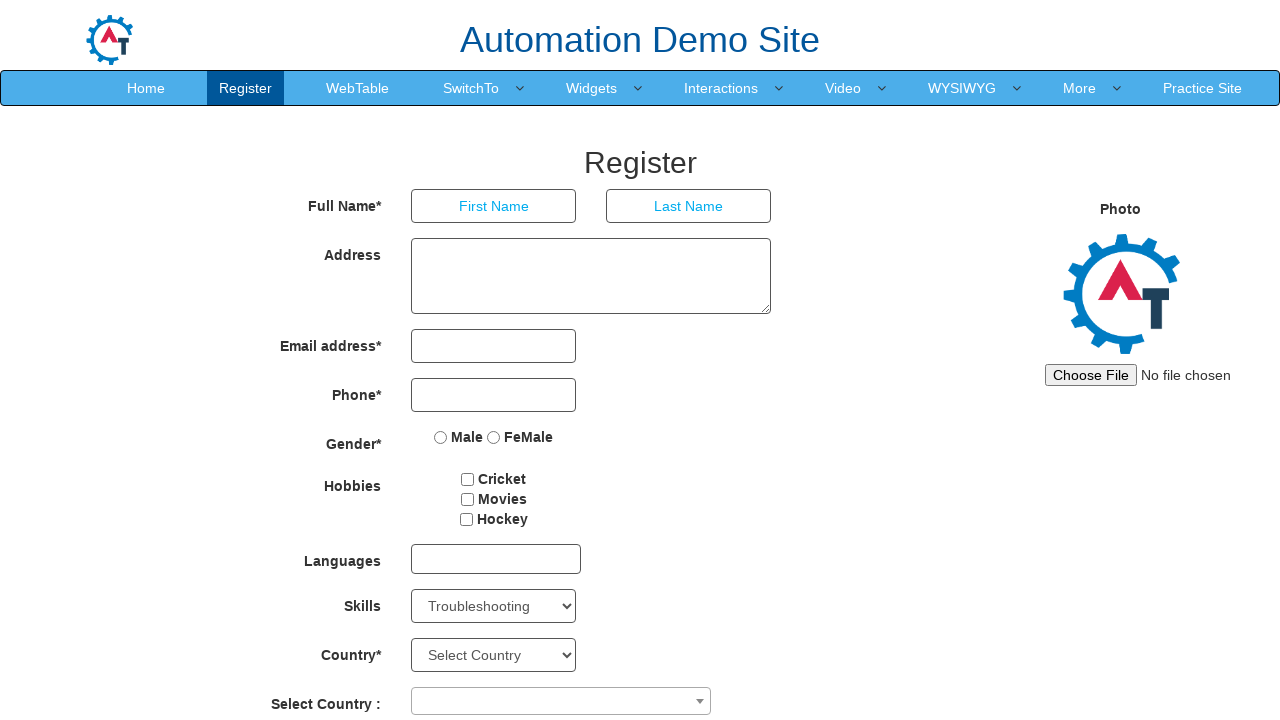

Encountered link with null or empty href attribute
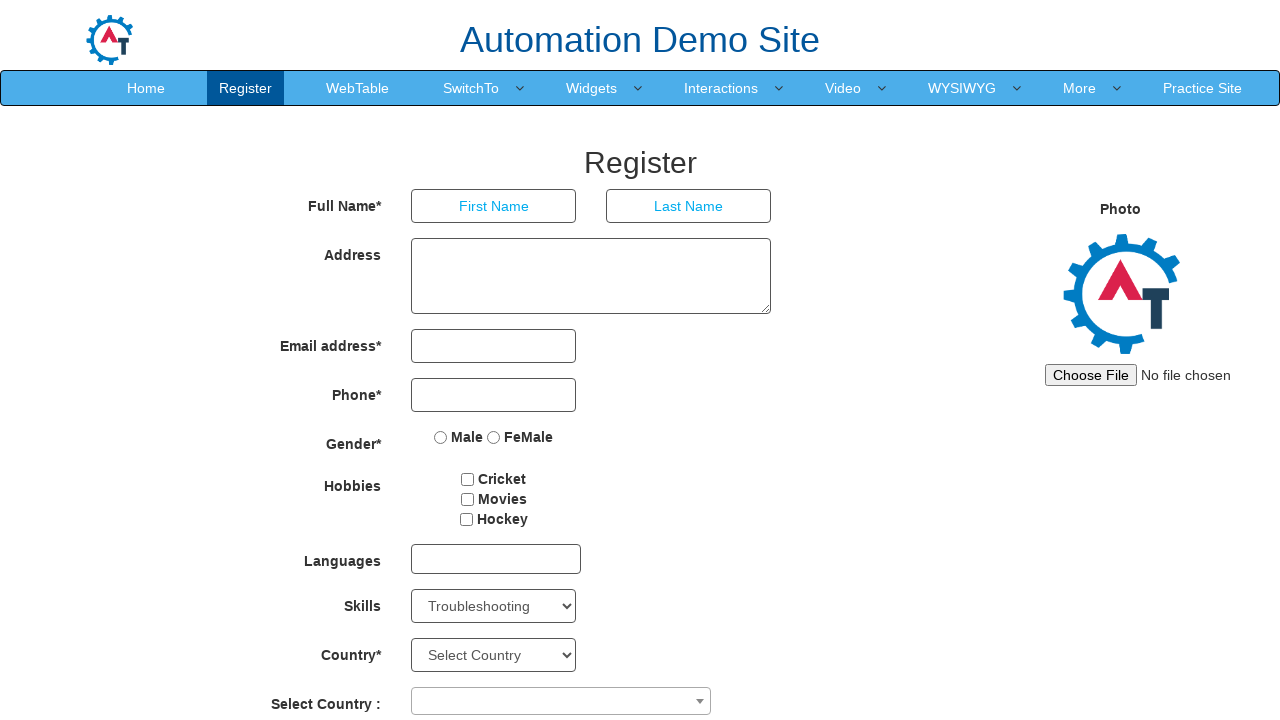

Encountered link with null or empty href attribute
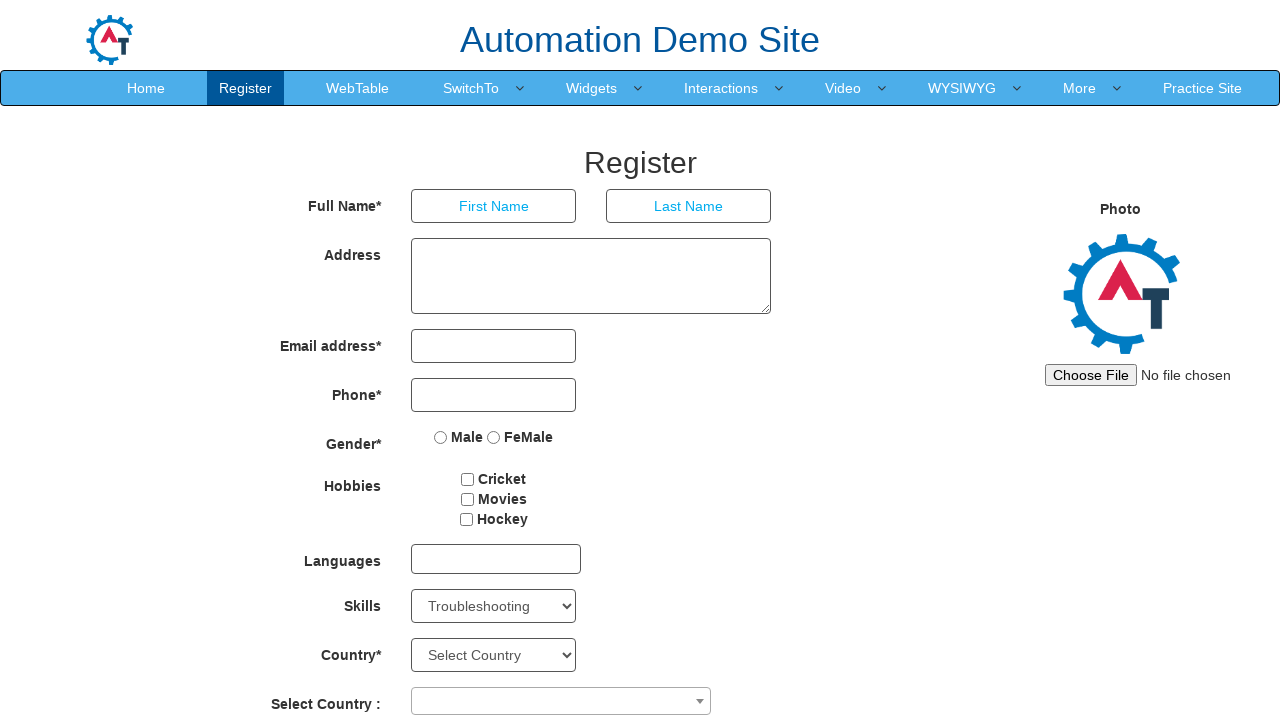

Encountered link with null or empty href attribute
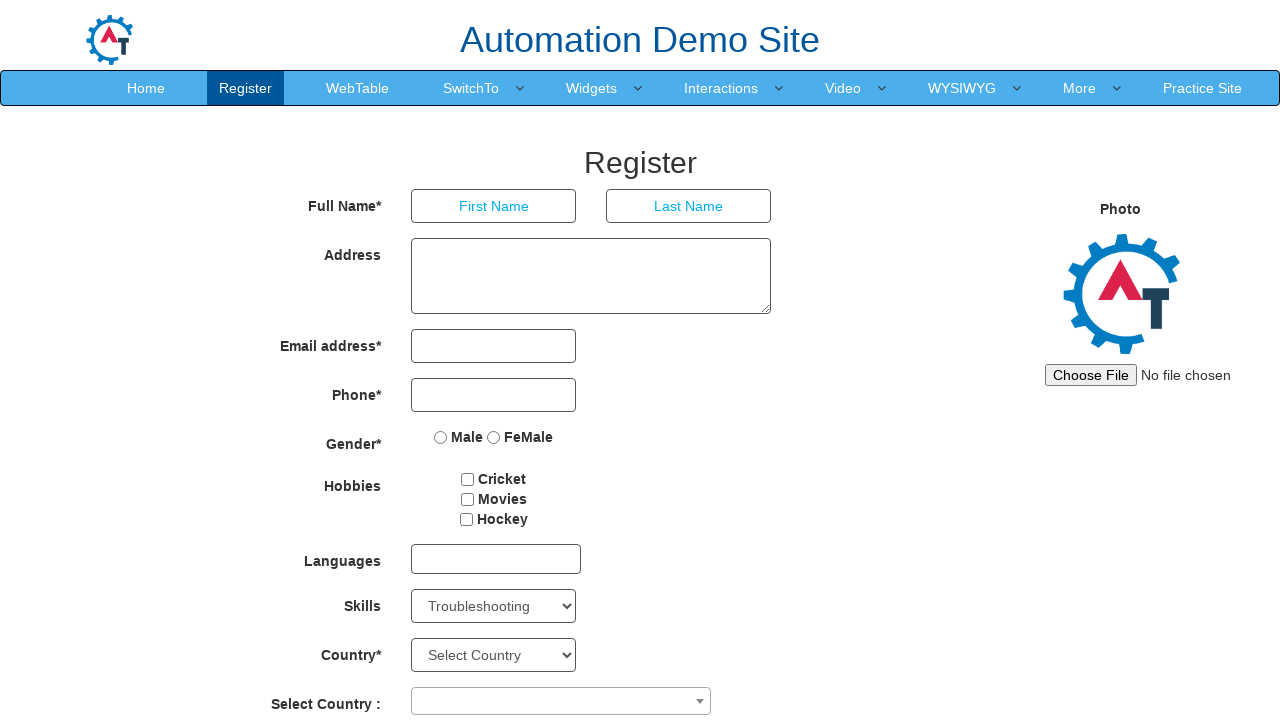

Encountered link with null or empty href attribute
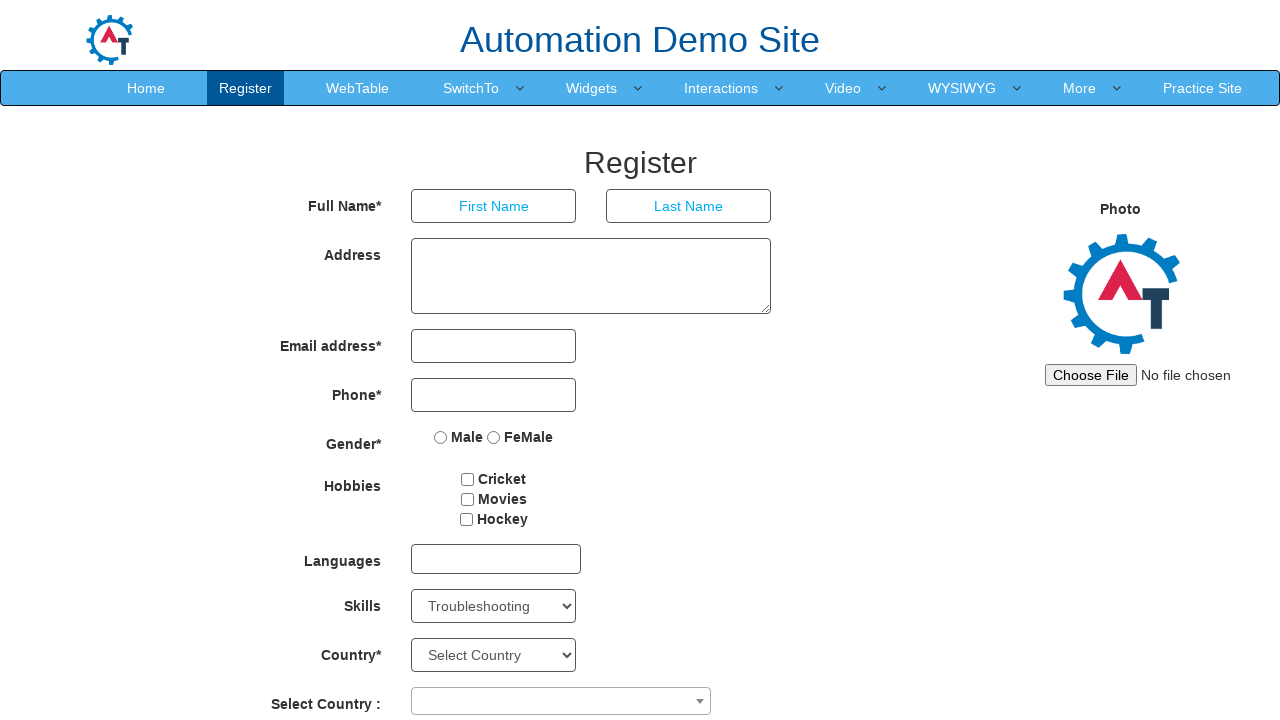

Encountered link with null or empty href attribute
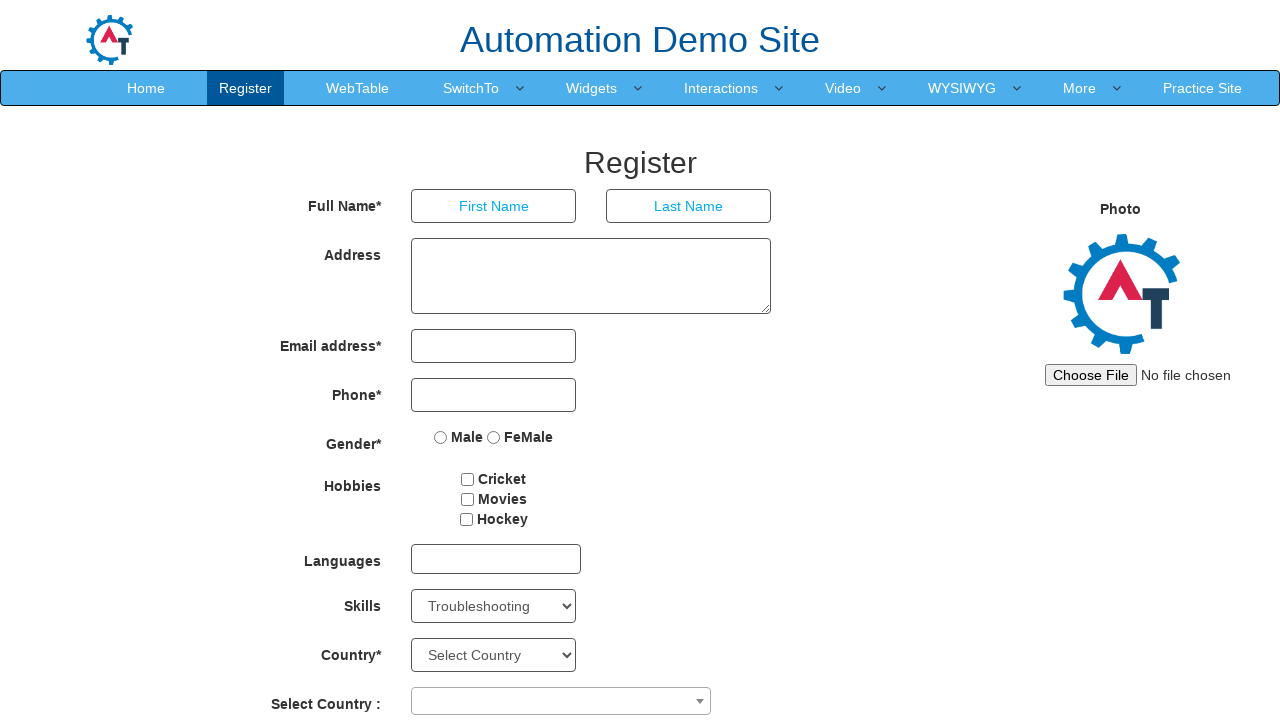

Encountered link with null or empty href attribute
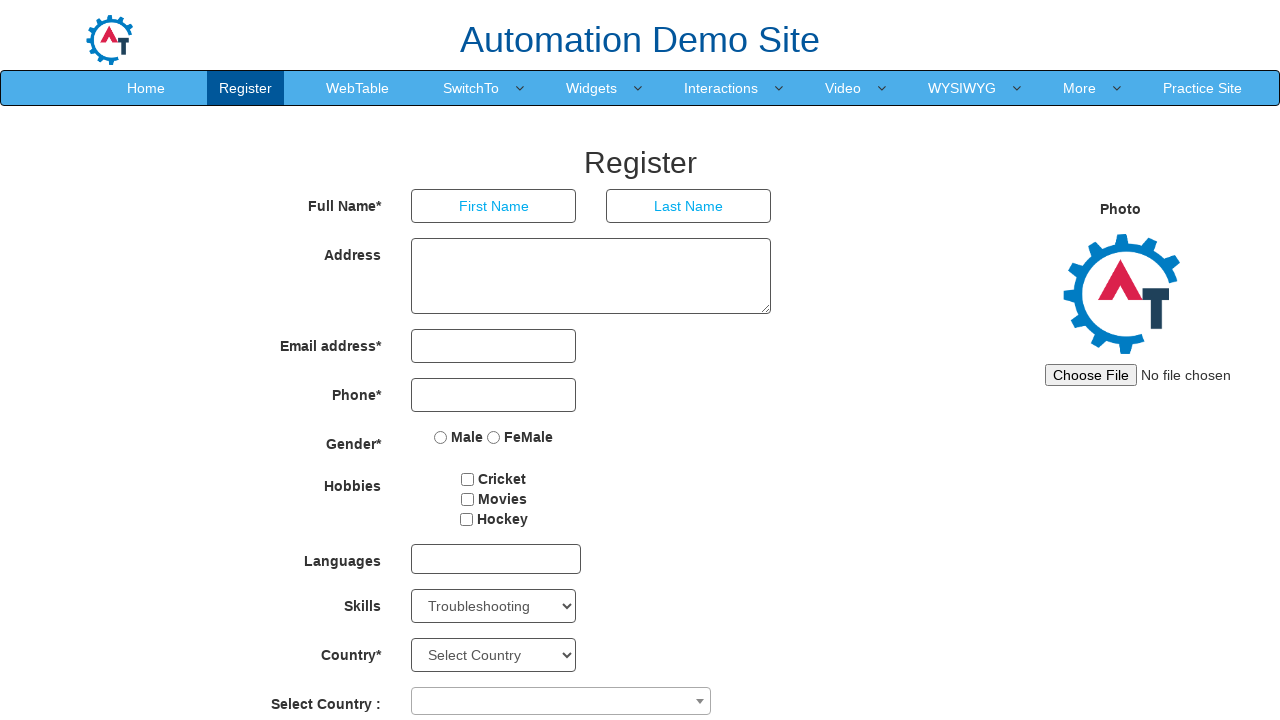

Encountered link with null or empty href attribute
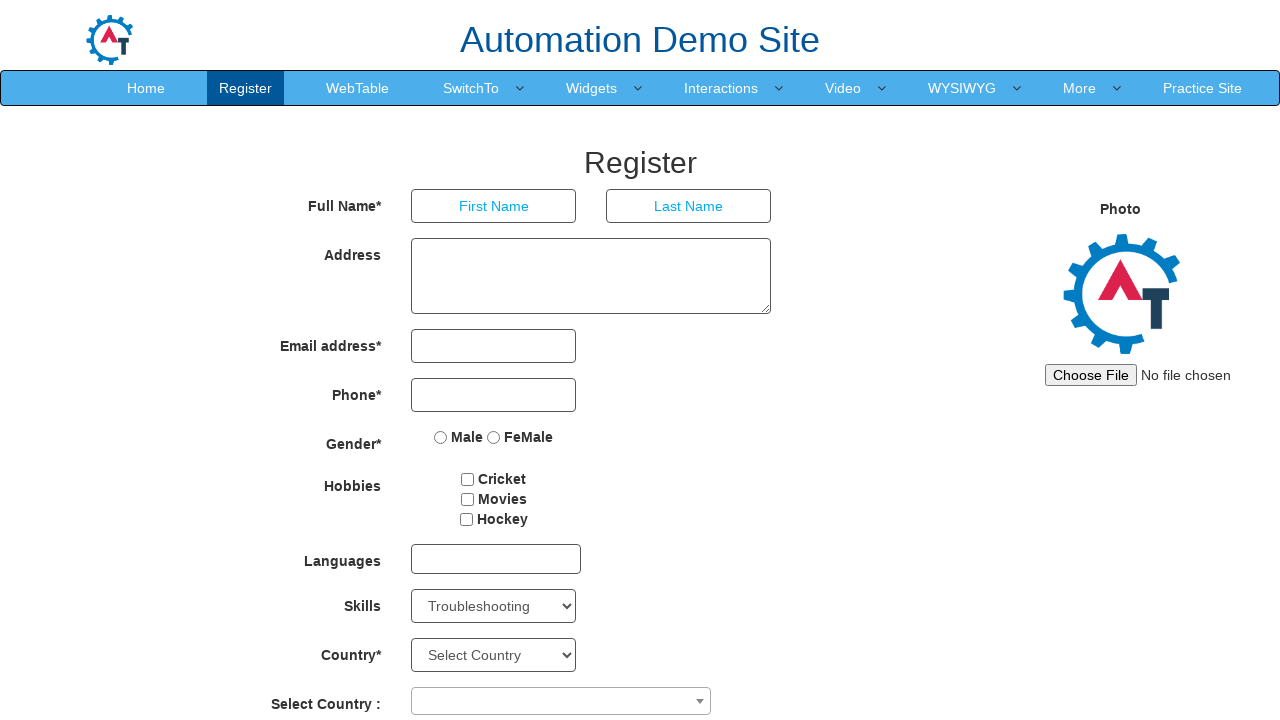

Encountered link with null or empty href attribute
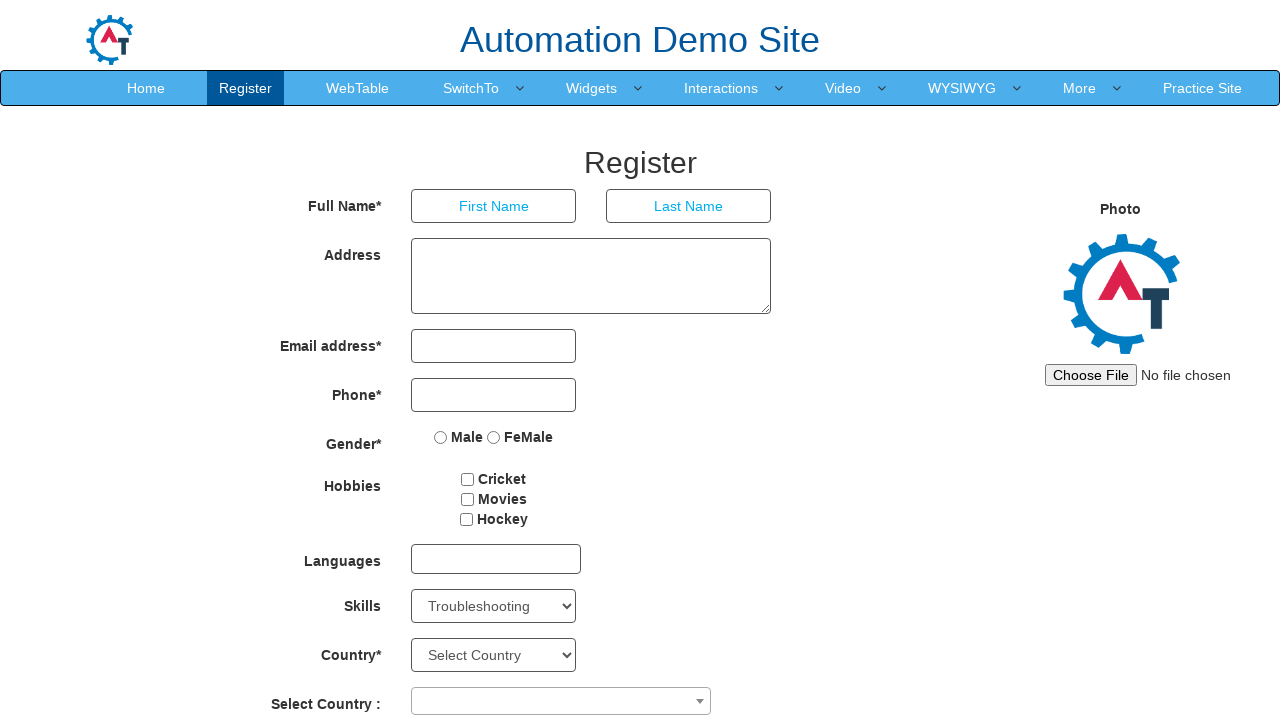

Encountered link with null or empty href attribute
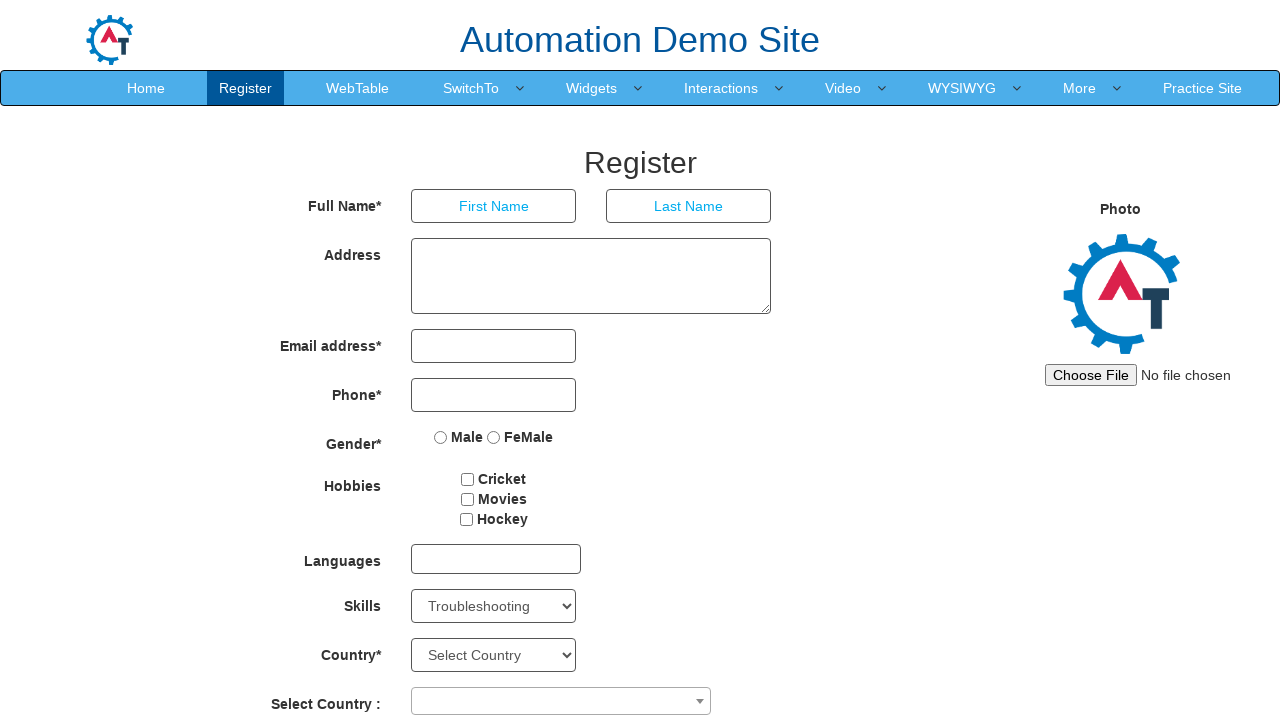

Encountered link with null or empty href attribute
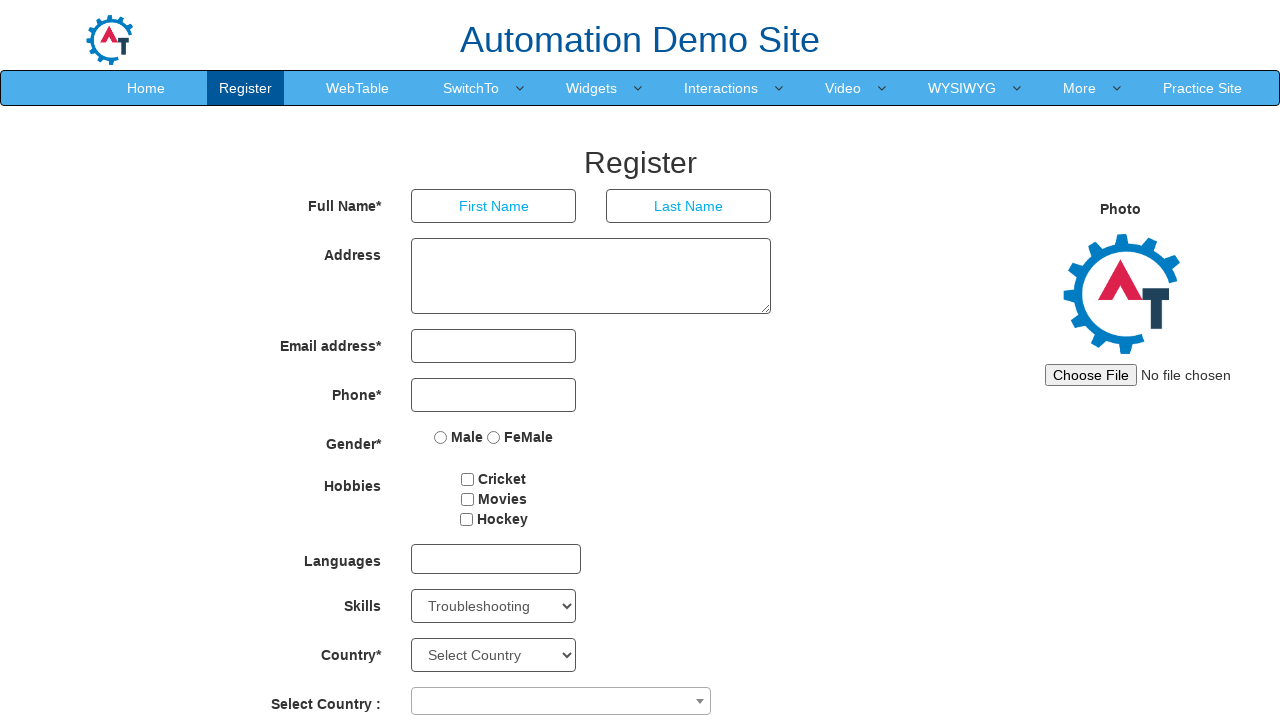

Encountered link with null or empty href attribute
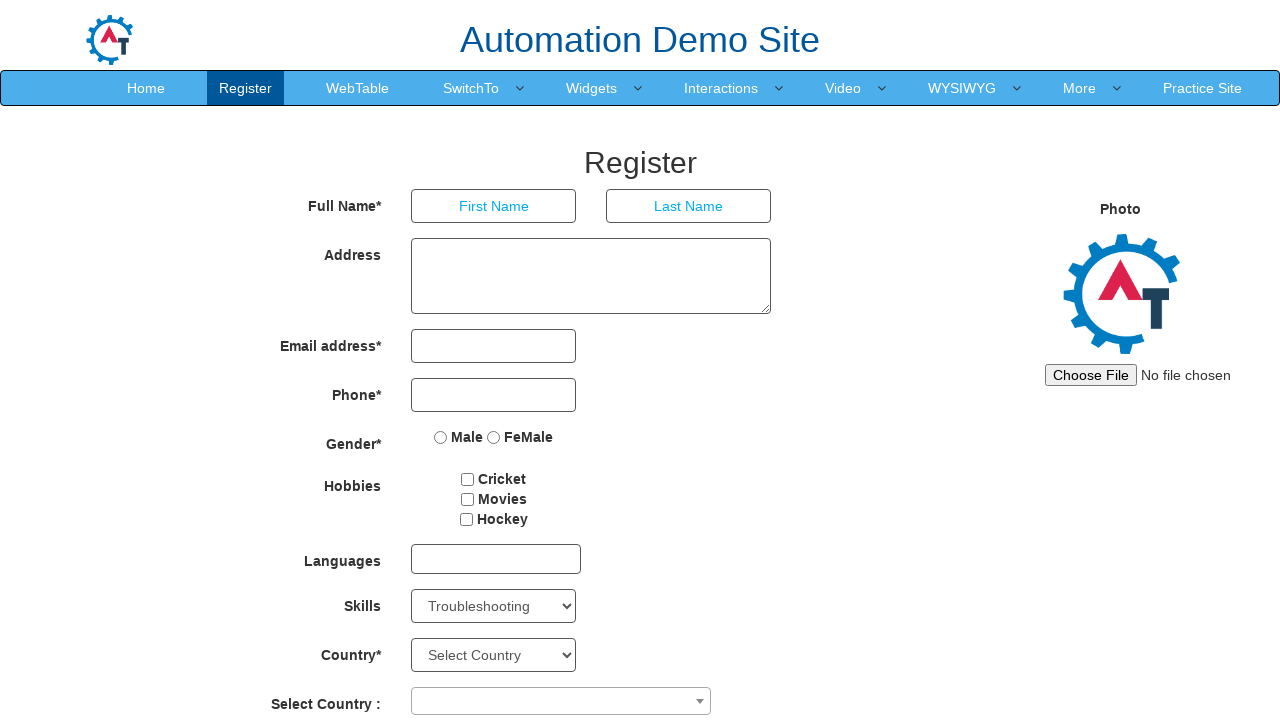

Encountered link with null or empty href attribute
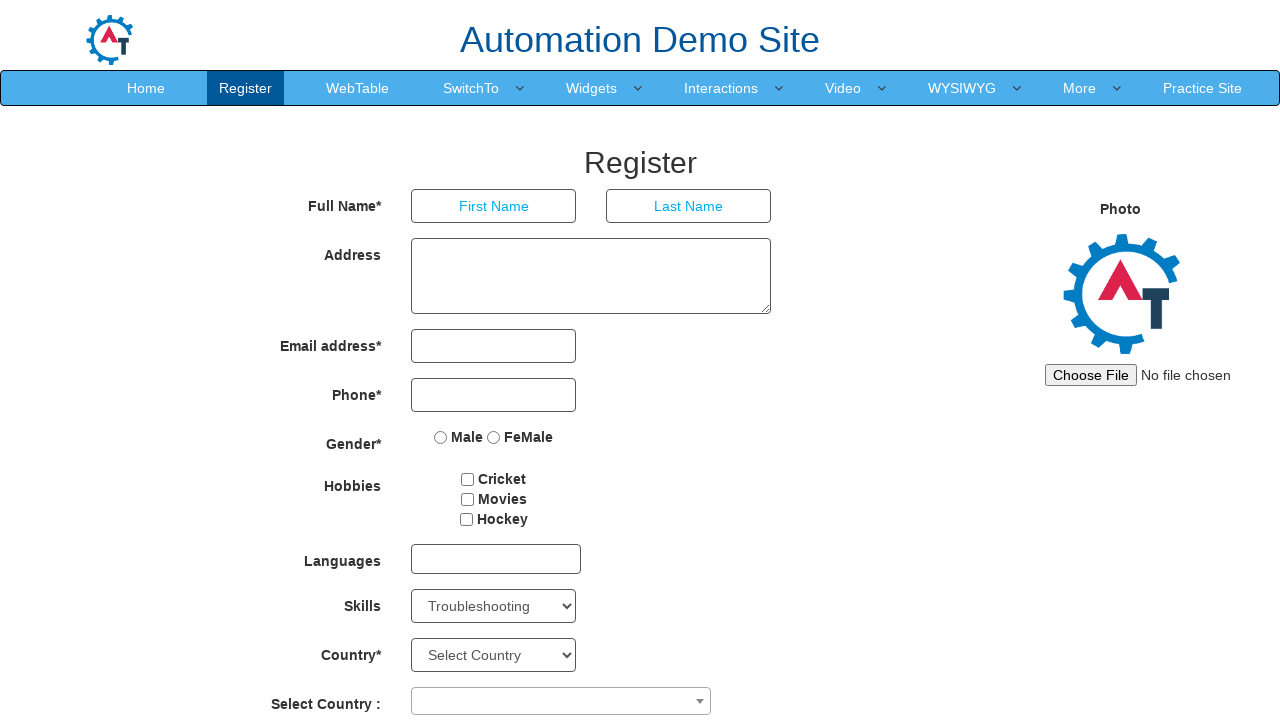

Encountered link with null or empty href attribute
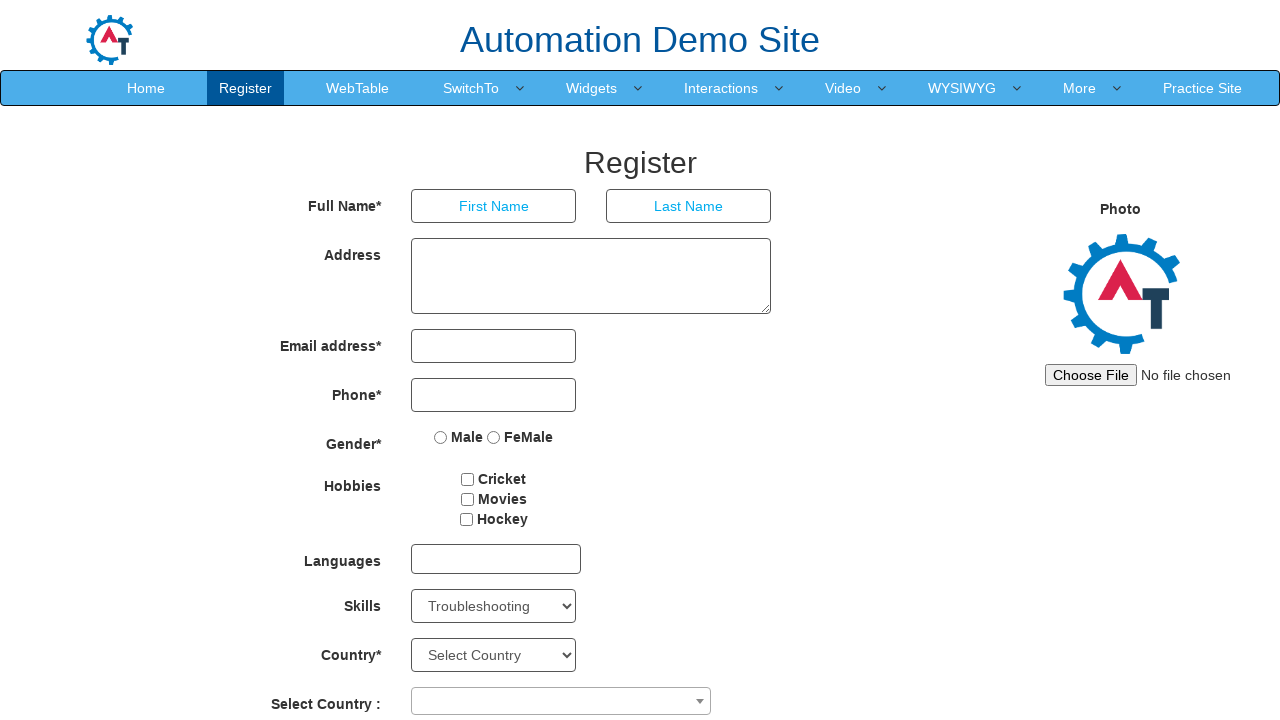

Encountered link with null or empty href attribute
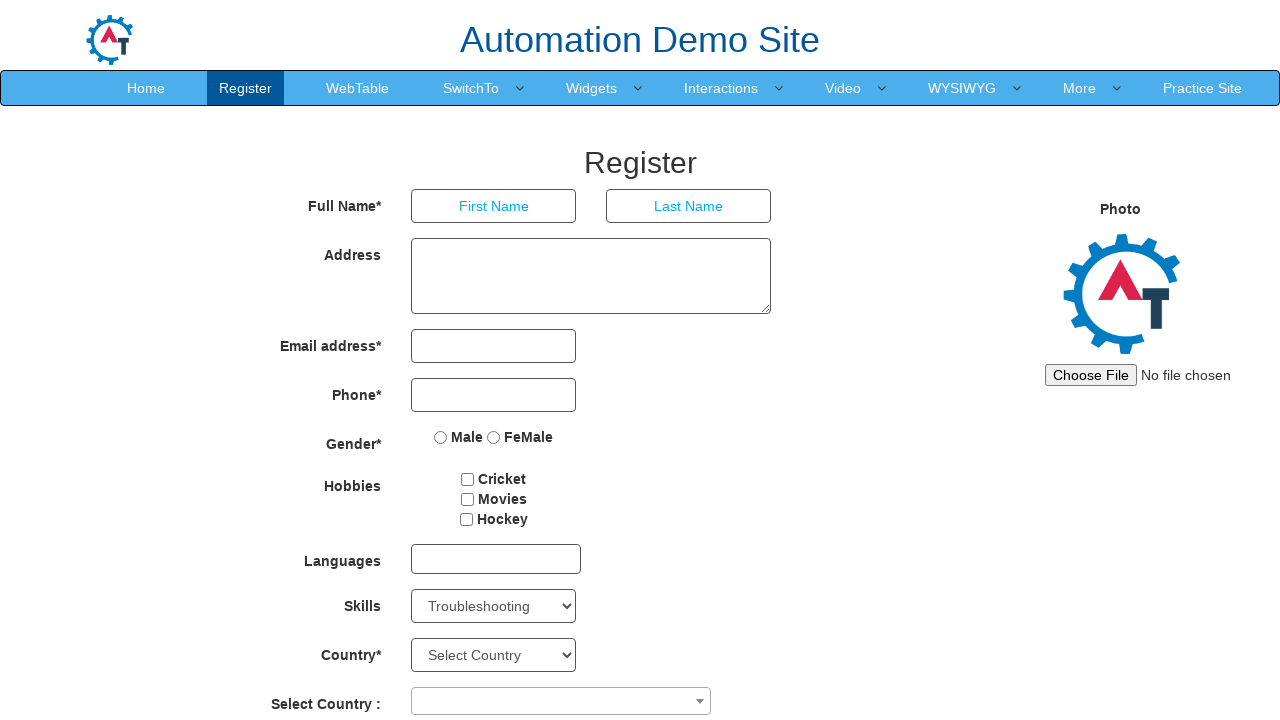

Encountered link with null or empty href attribute
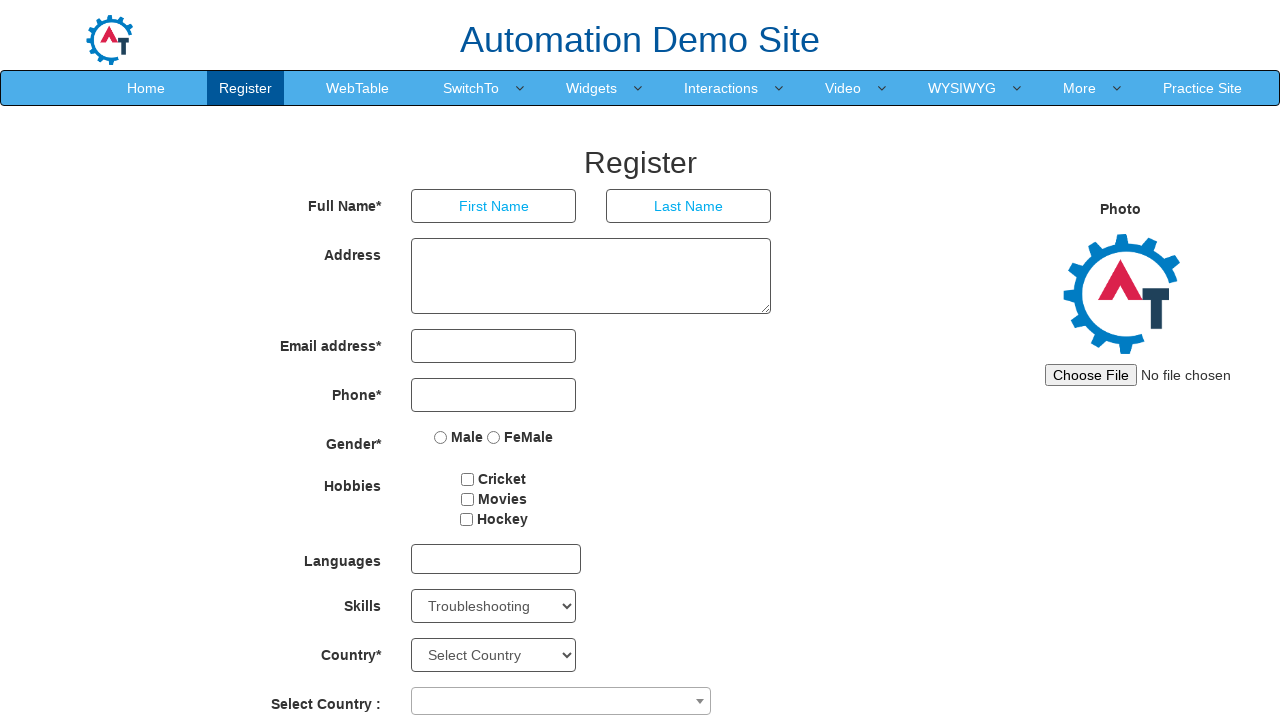

Encountered link with null or empty href attribute
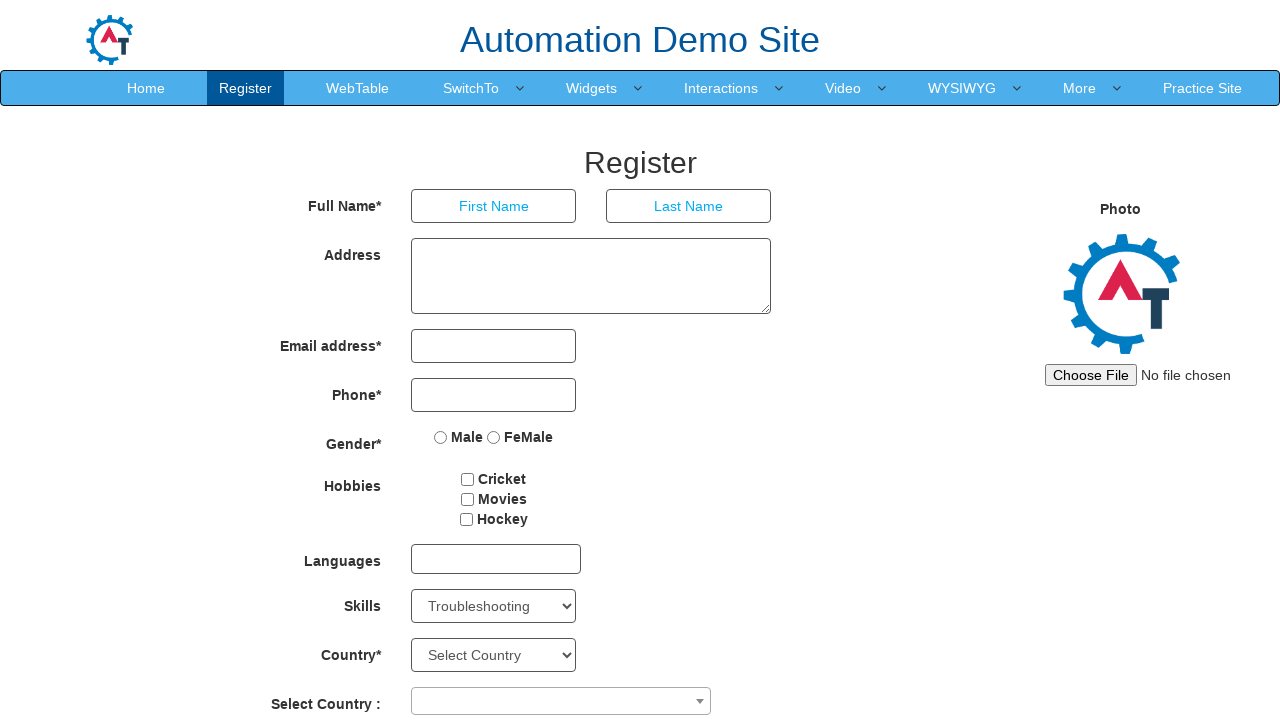

Encountered link with null or empty href attribute
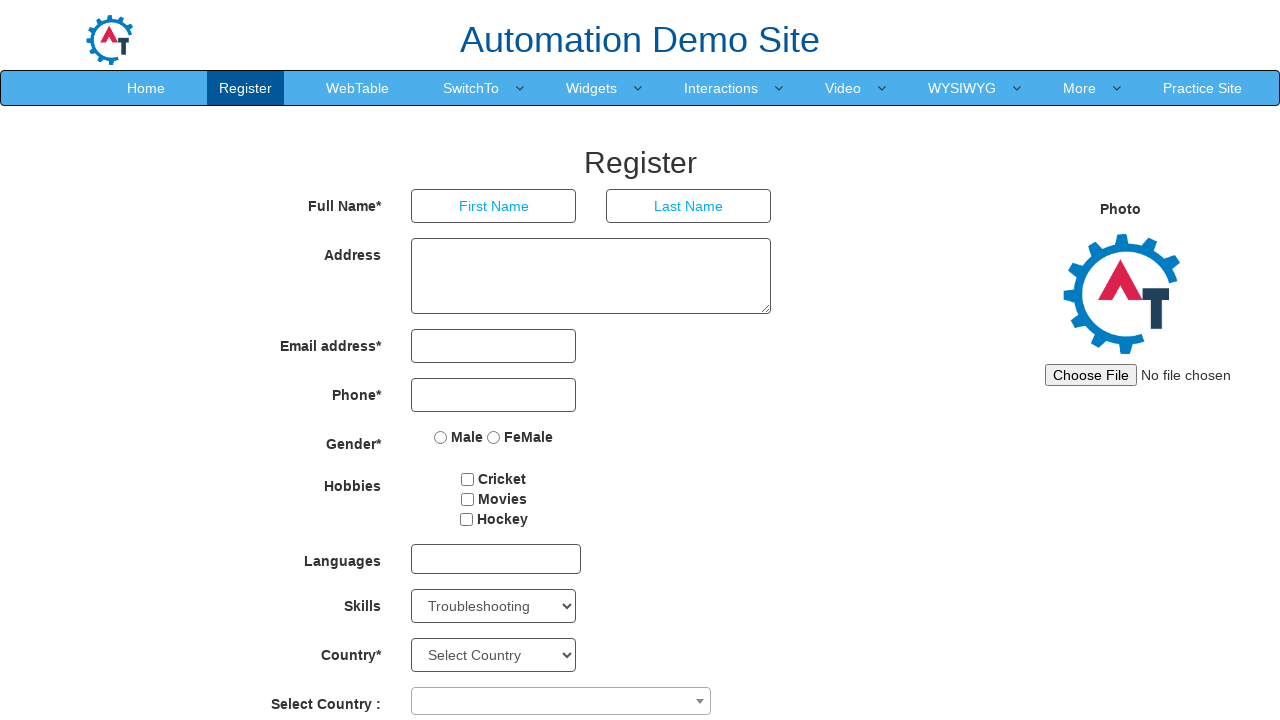

Encountered link with null or empty href attribute
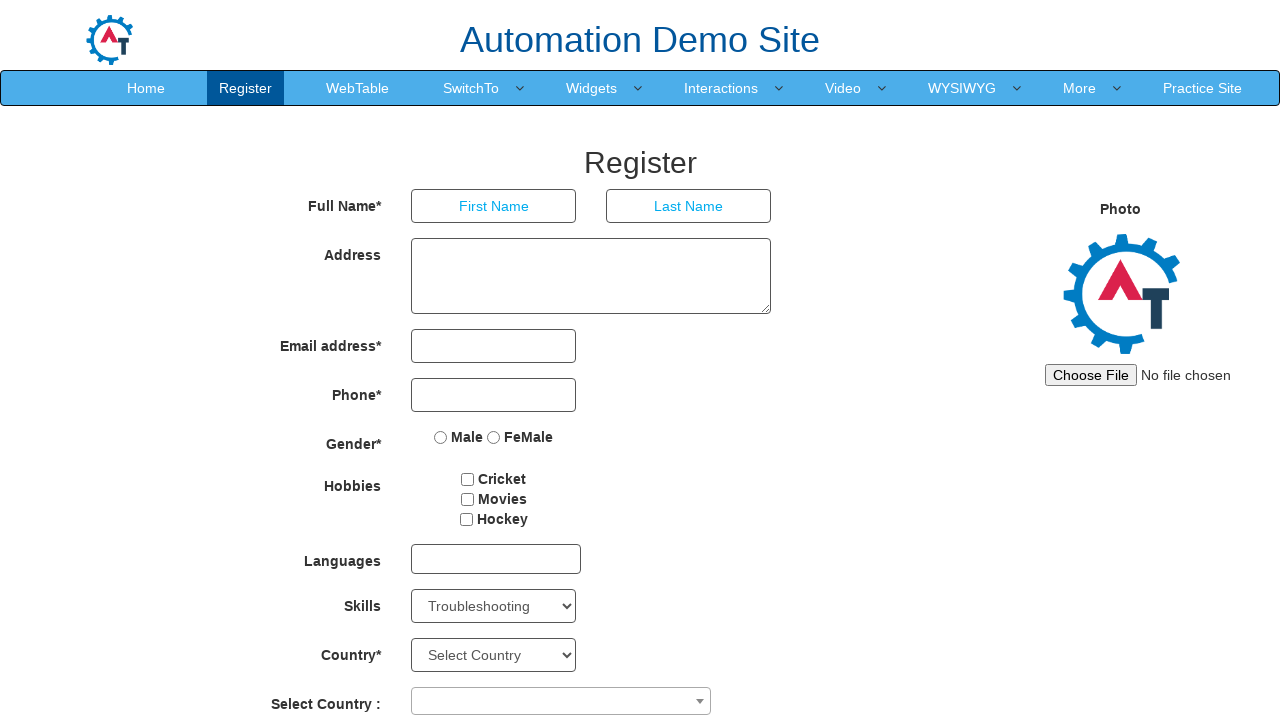

Encountered link with null or empty href attribute
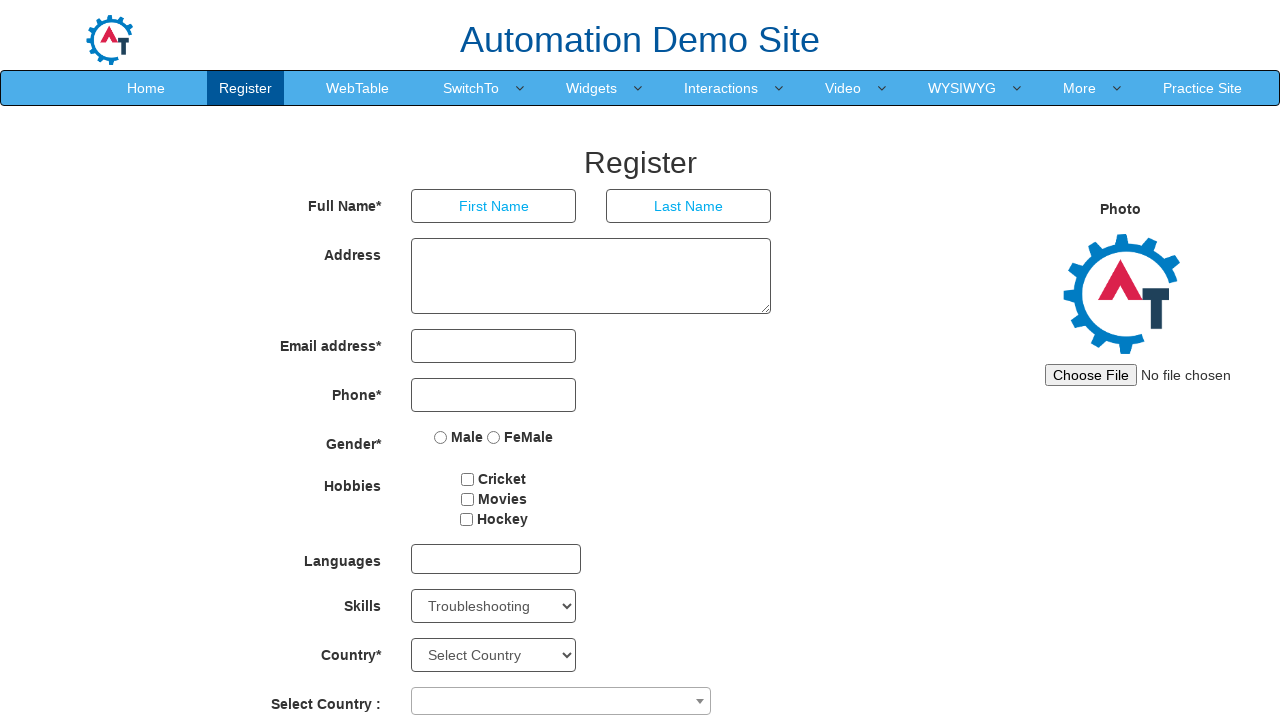

Encountered link with null or empty href attribute
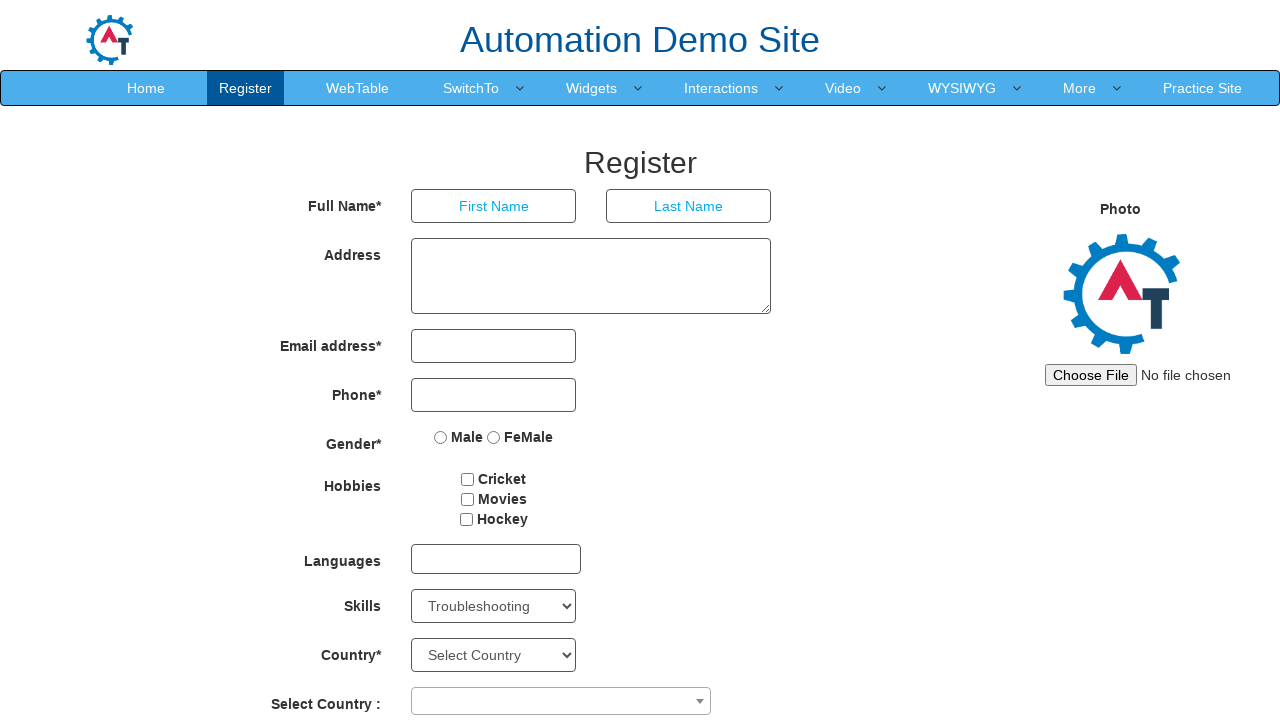

Encountered link with null or empty href attribute
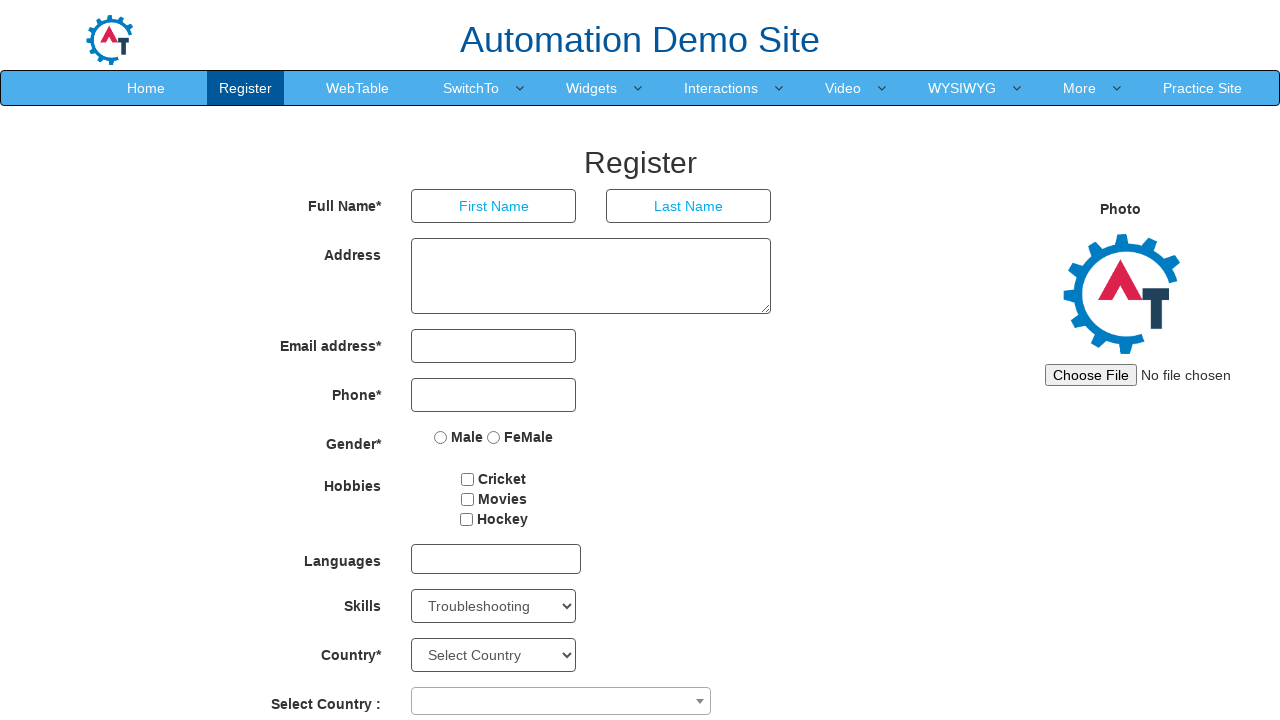

Encountered link with null or empty href attribute
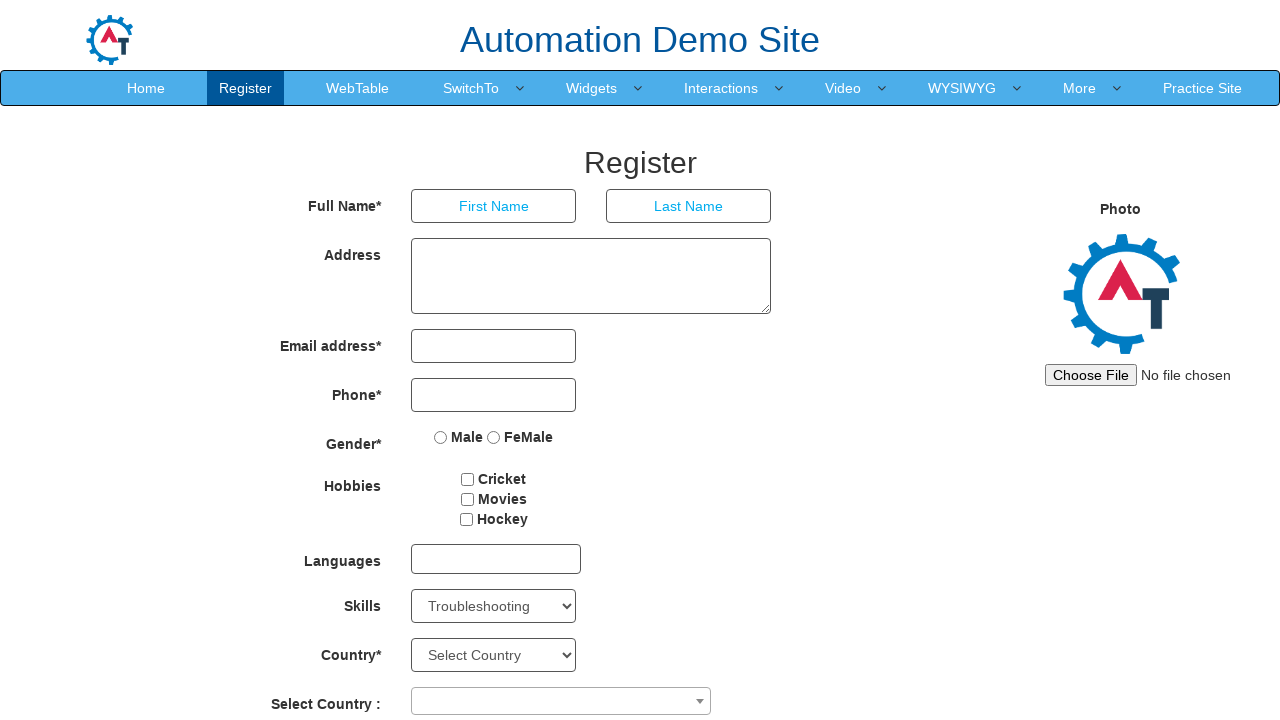

Encountered link with null or empty href attribute
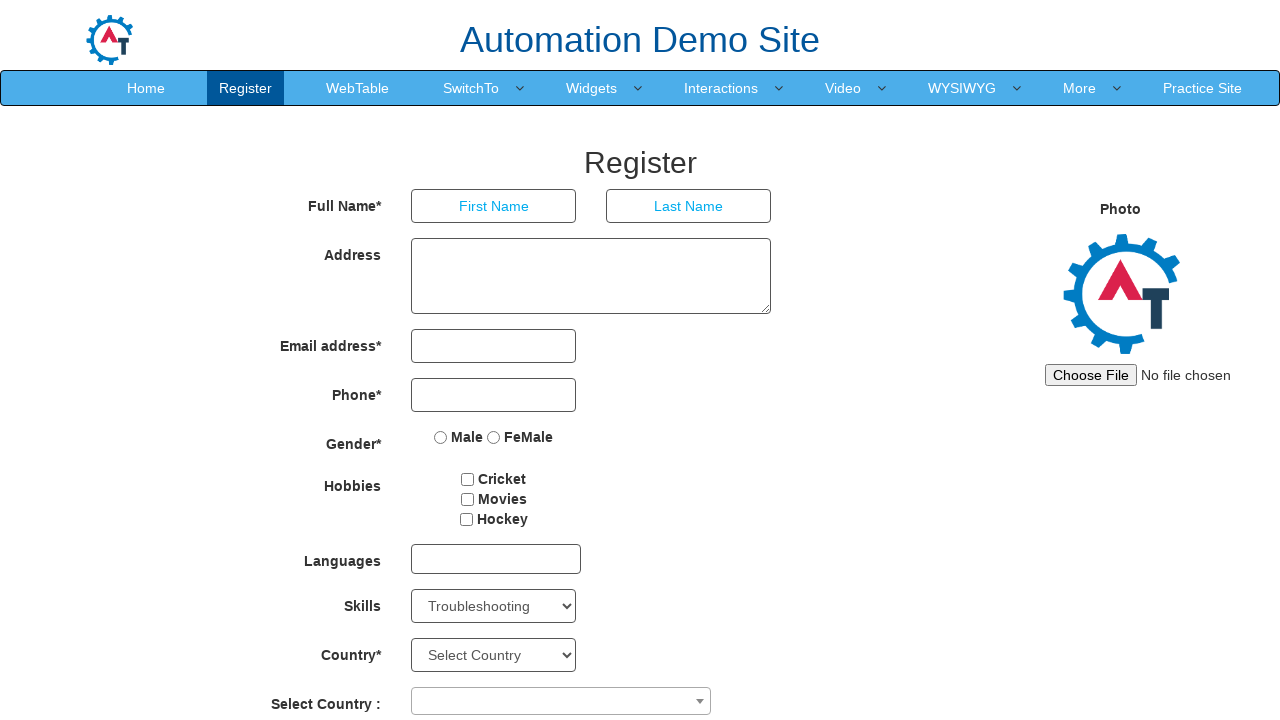

Encountered link with null or empty href attribute
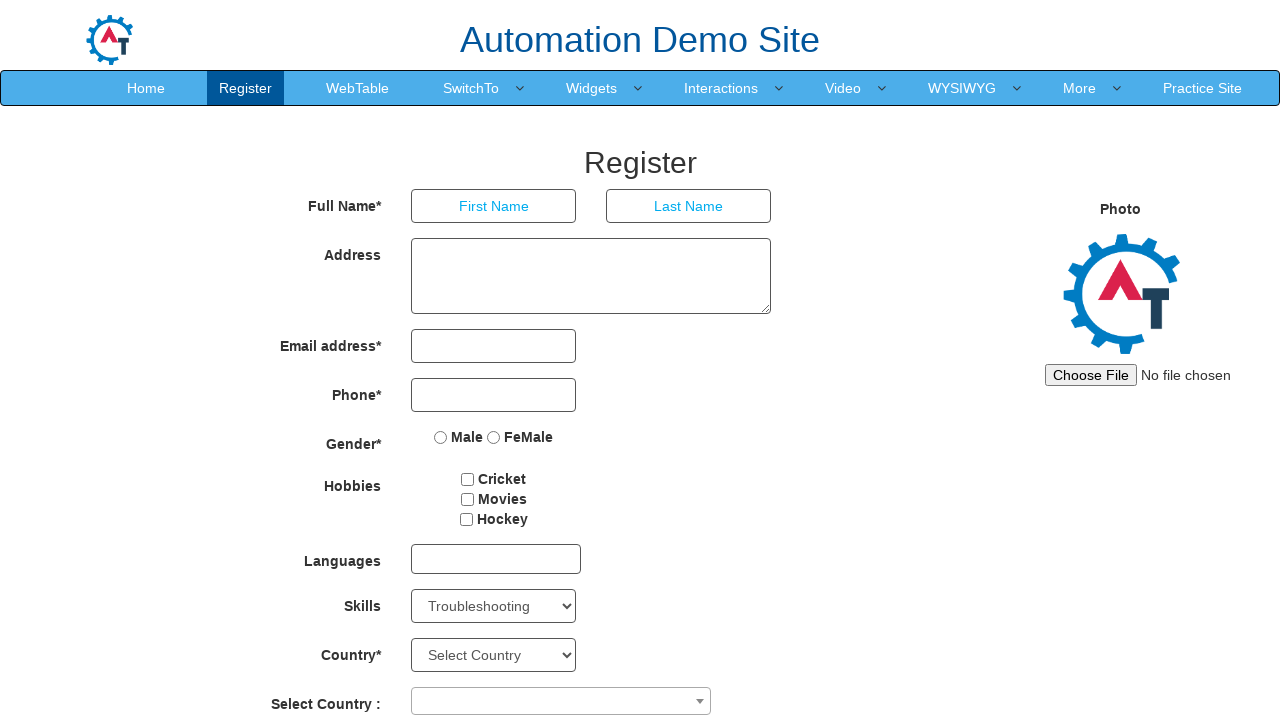

Encountered link with null or empty href attribute
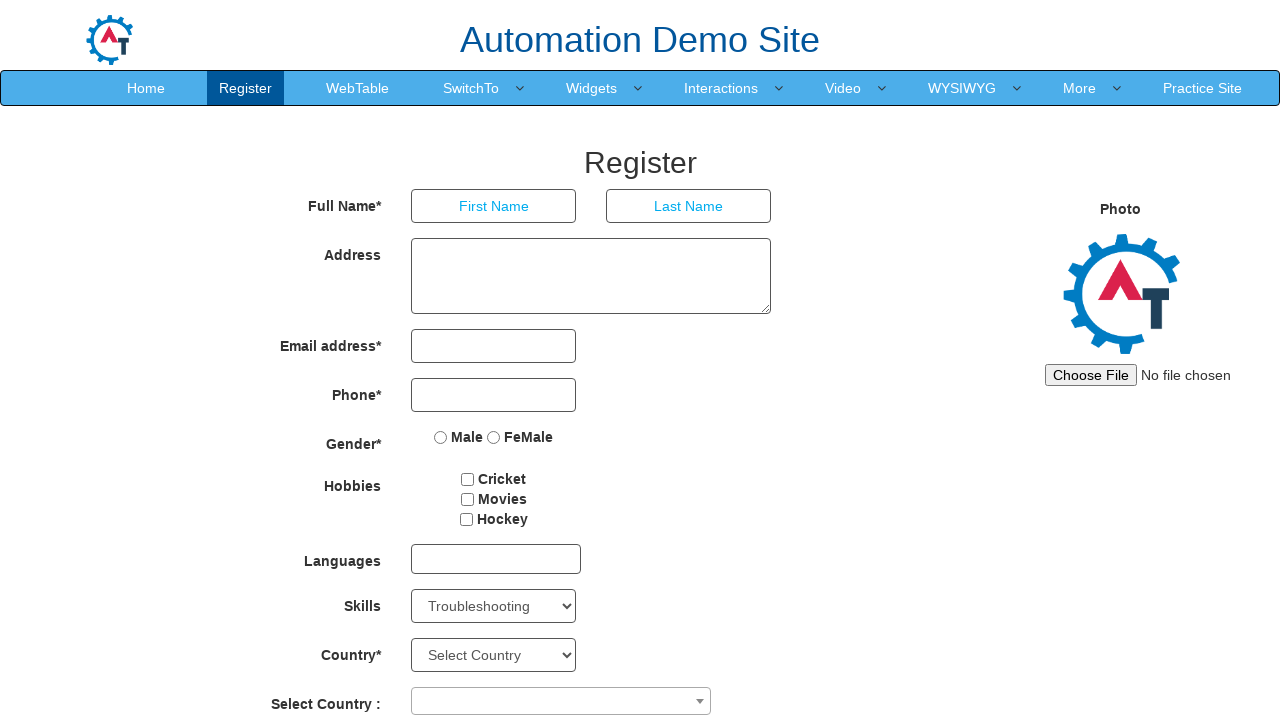

Encountered link with null or empty href attribute
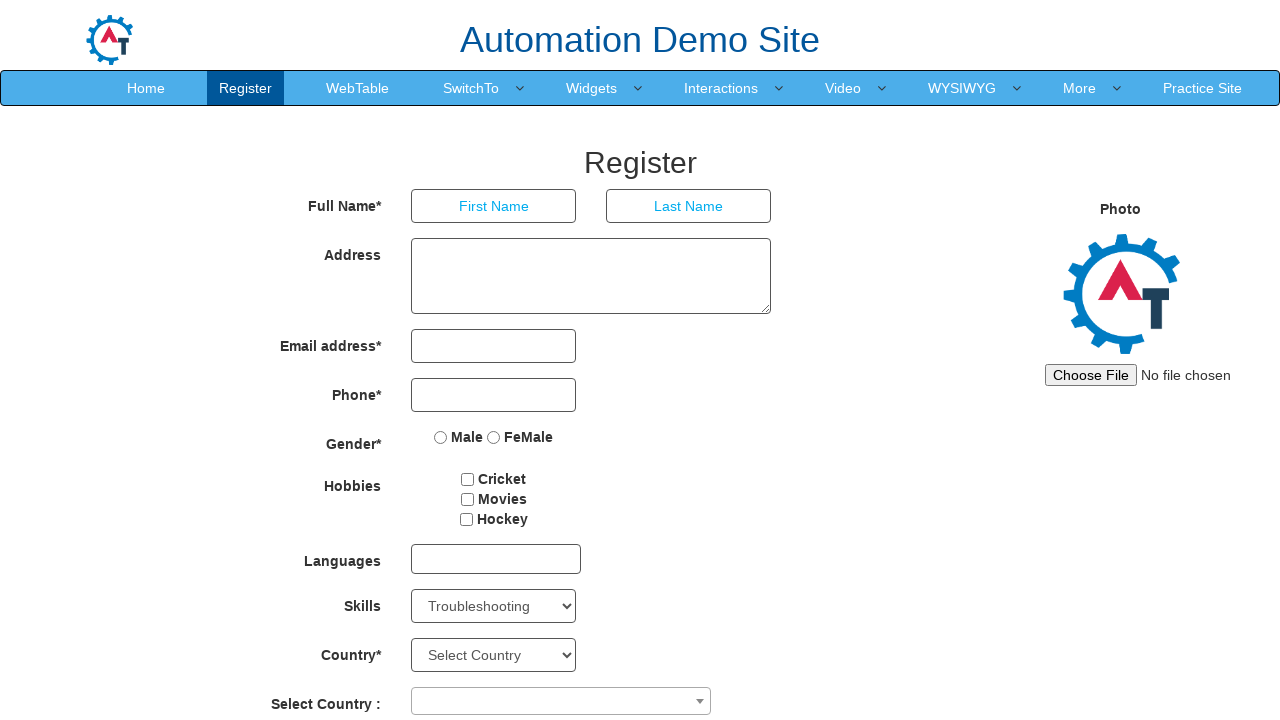

Encountered link with null or empty href attribute
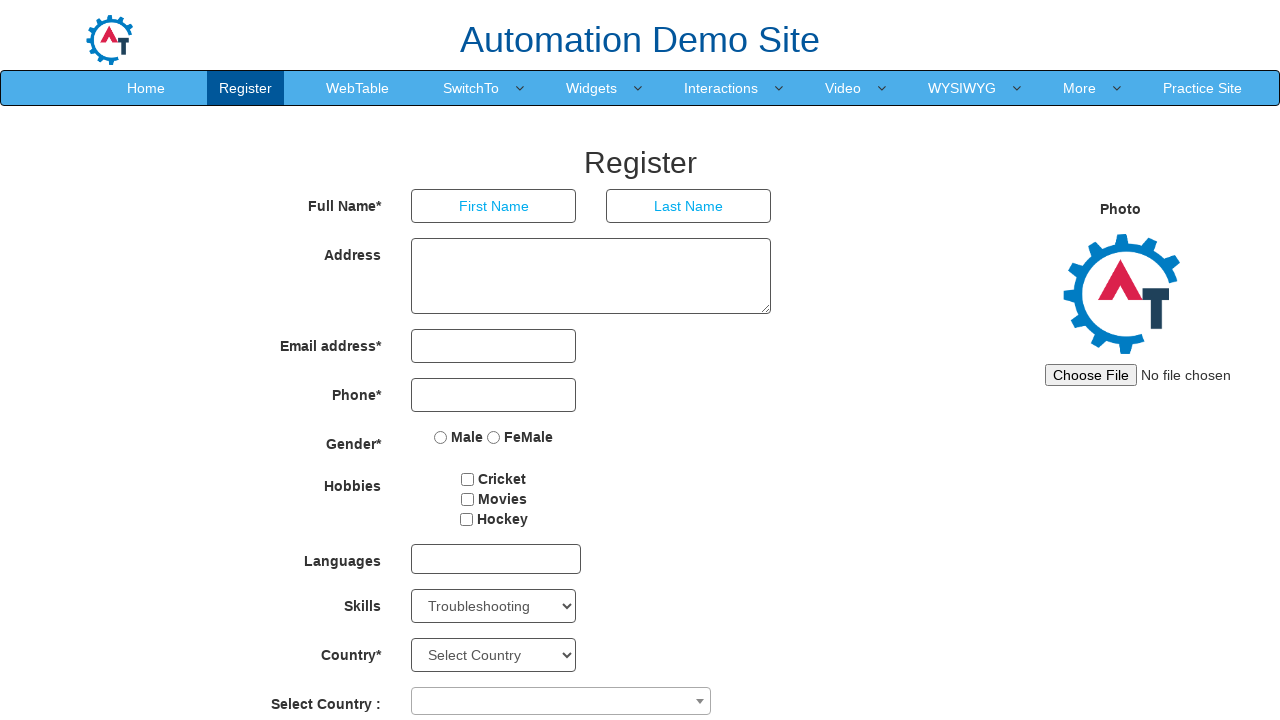

Could not validate link: #
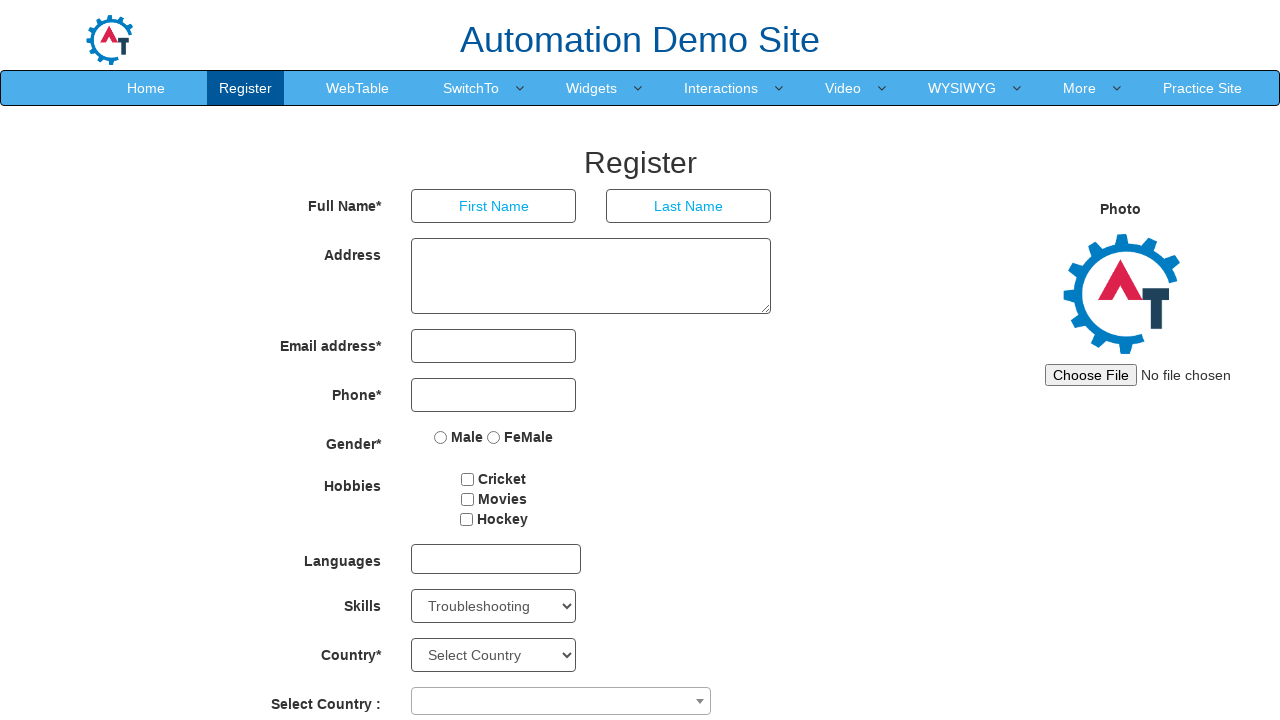

Validated link https://www.facebook.com/automationtesting2016/: valid (status 200)
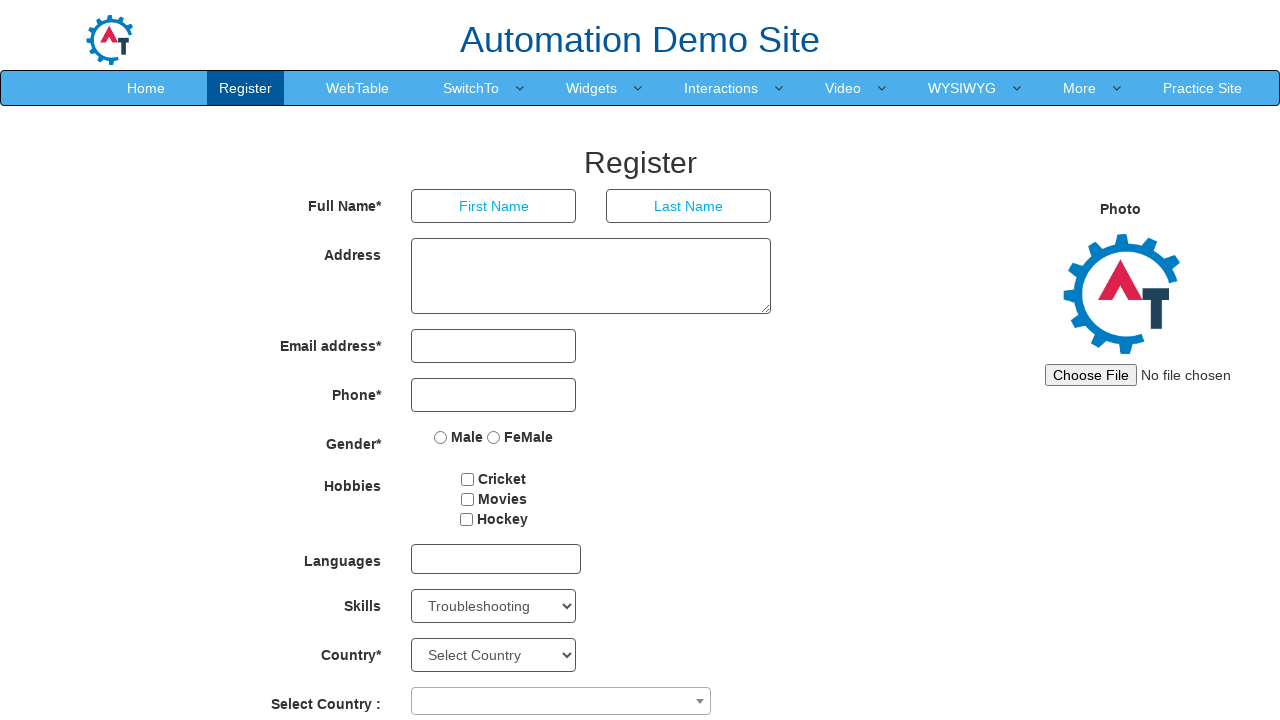

Validated link https://twitter.com/krishnasakinala: broken (status 403)
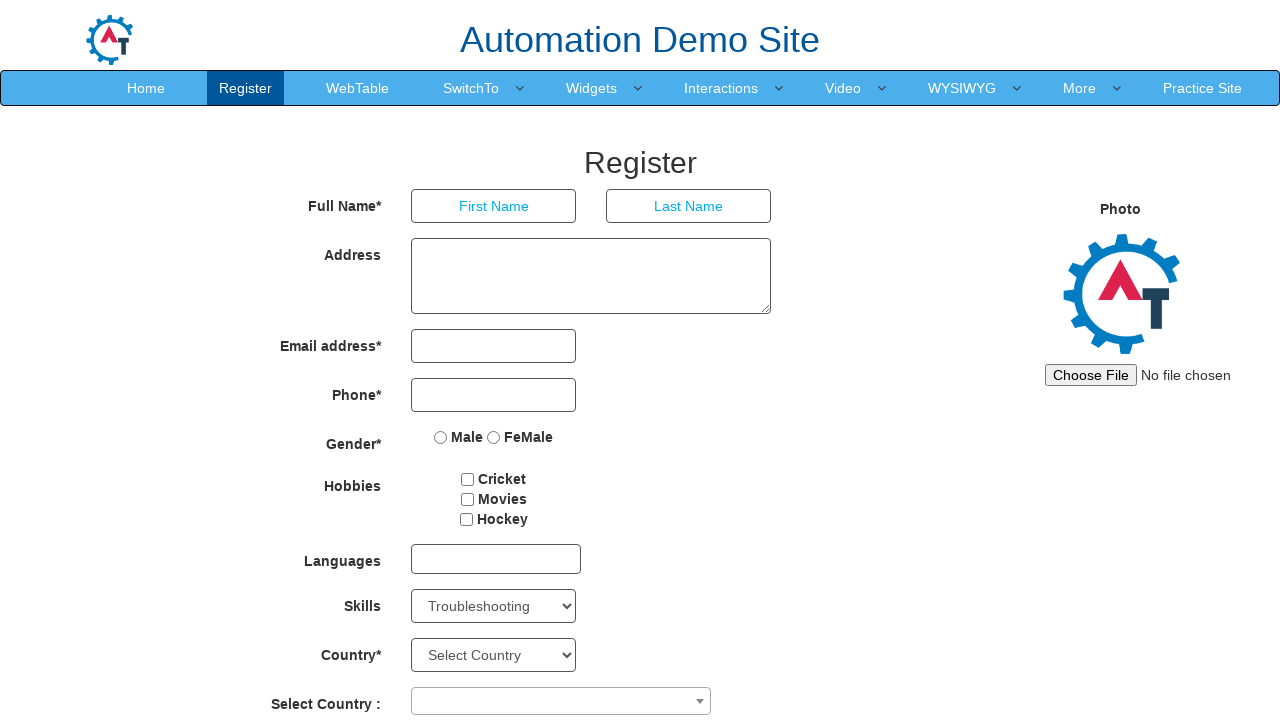

Validated link https://www.linkedin.com/nhome/?trk=hb_signin: valid (status 200)
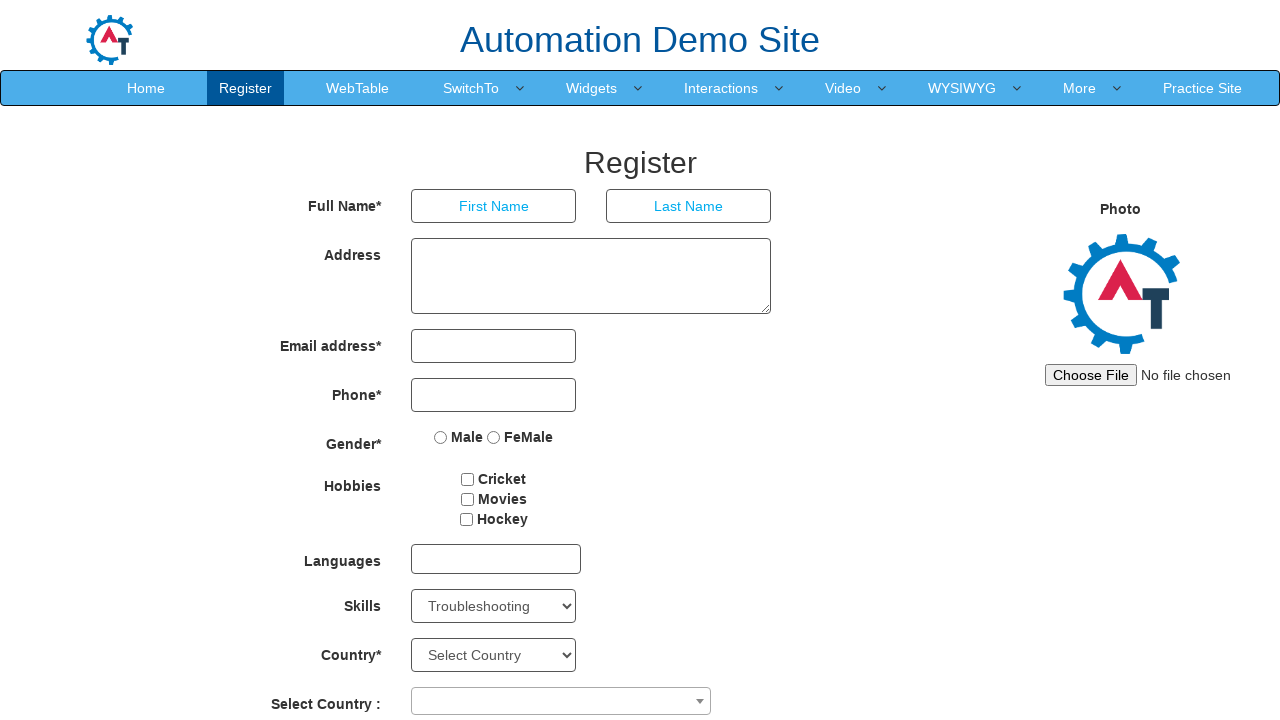

Validated link https://plus.google.com/105286300926085335367: valid (status 200)
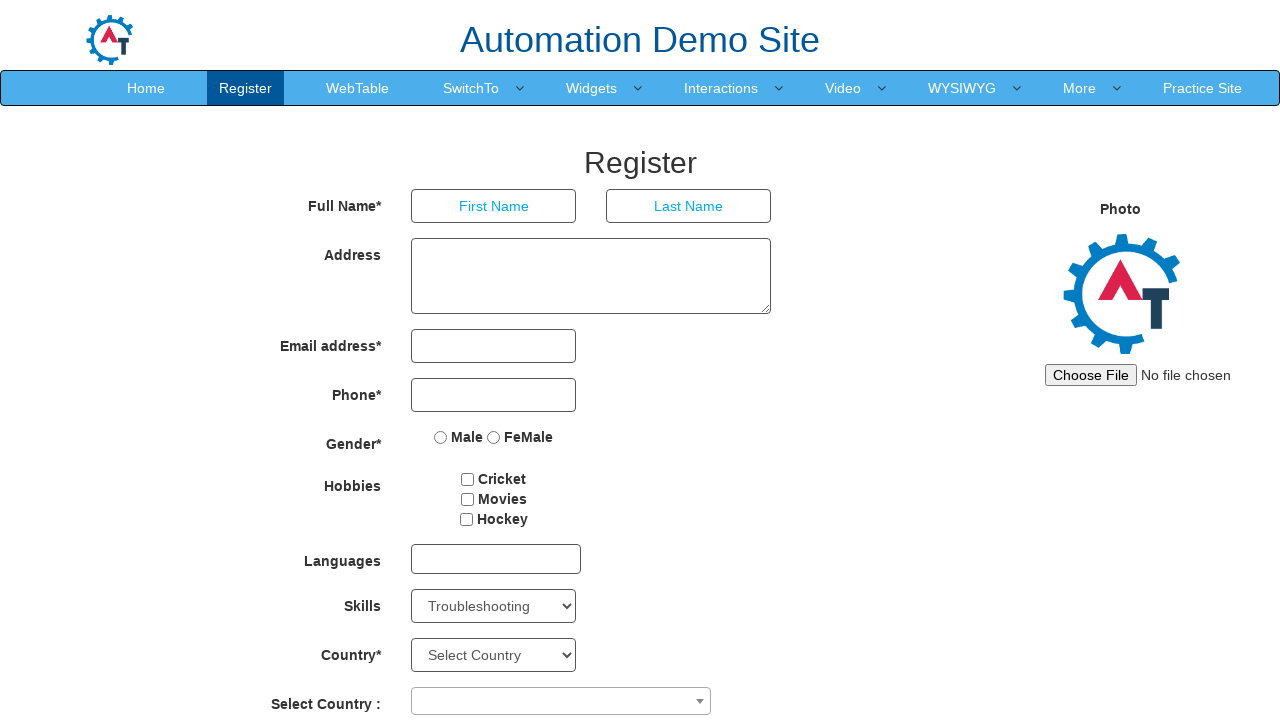

Validated link https://www.youtube.com/channel/UCmQRa3pWM9zsB474URz8ESg: valid (status 200)
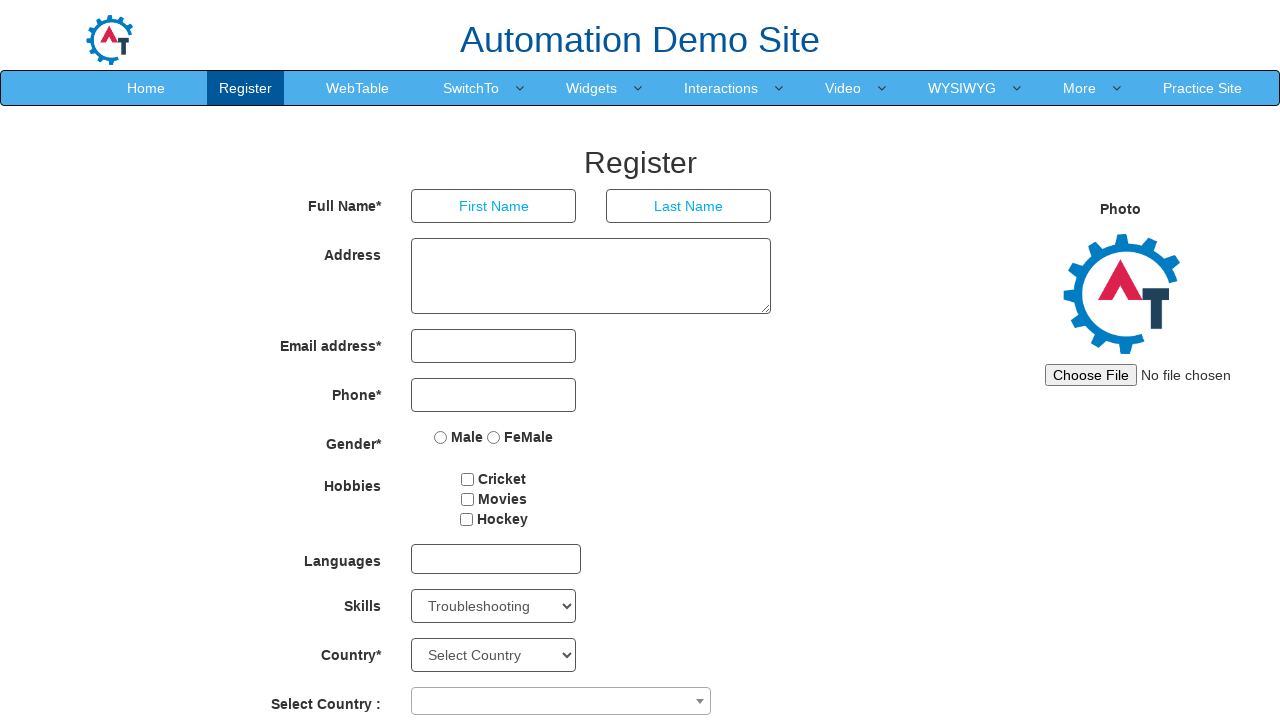

Link validation completed. Total broken links: 1
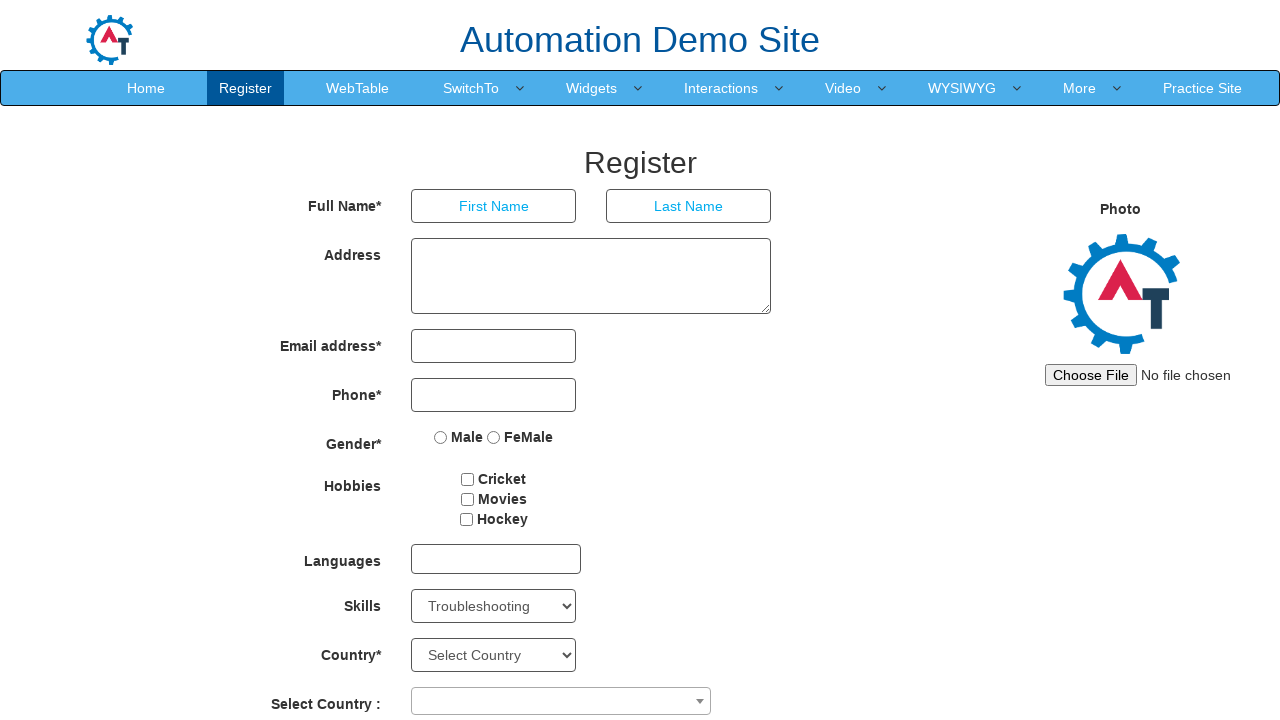

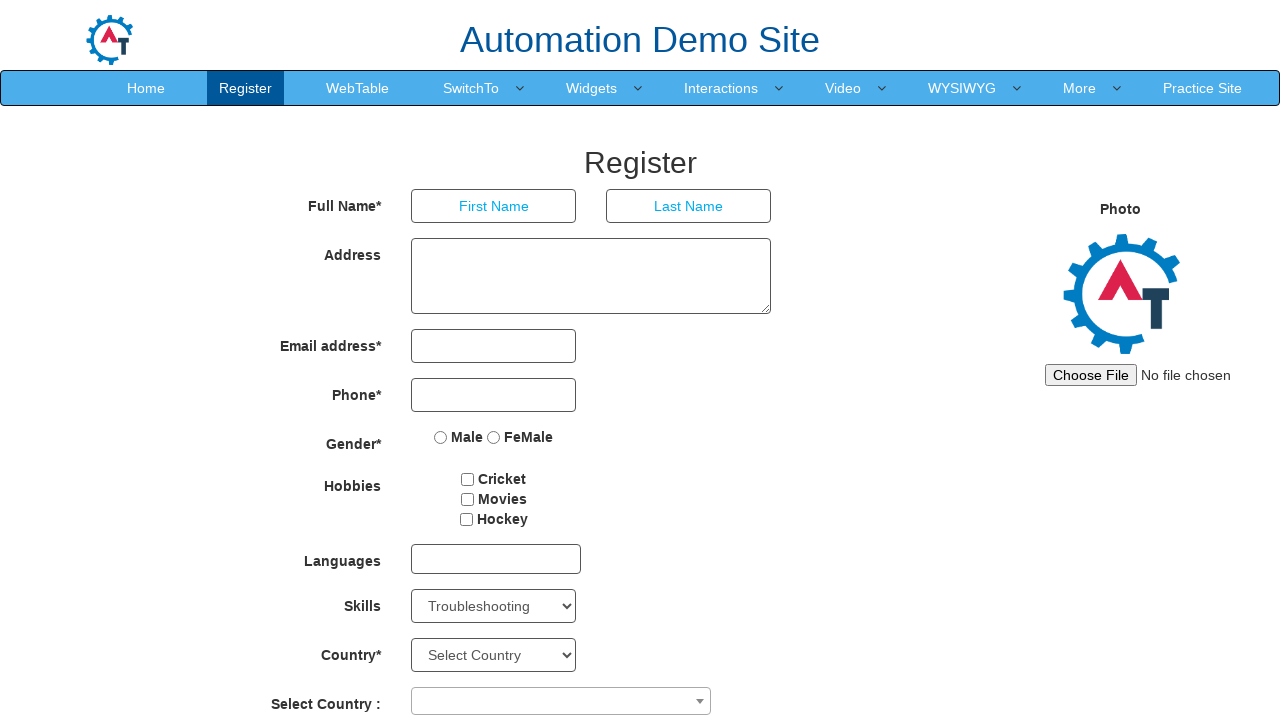